Tests the e-commerce site by sorting products by name, filtering by Hammer category, then iterating through all hammer products to view details and add each one to the cart.

Starting URL: https://v4.practicesoftwaretesting.com/#/

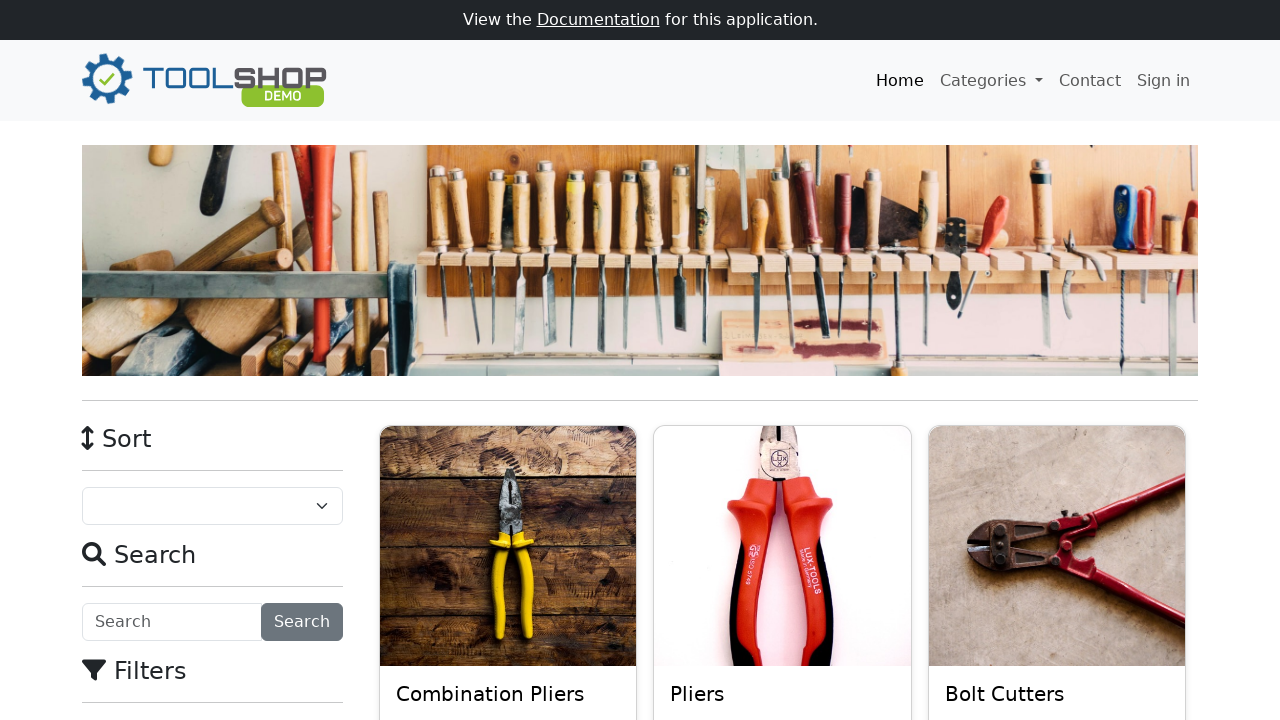

Sort dropdown selector loaded
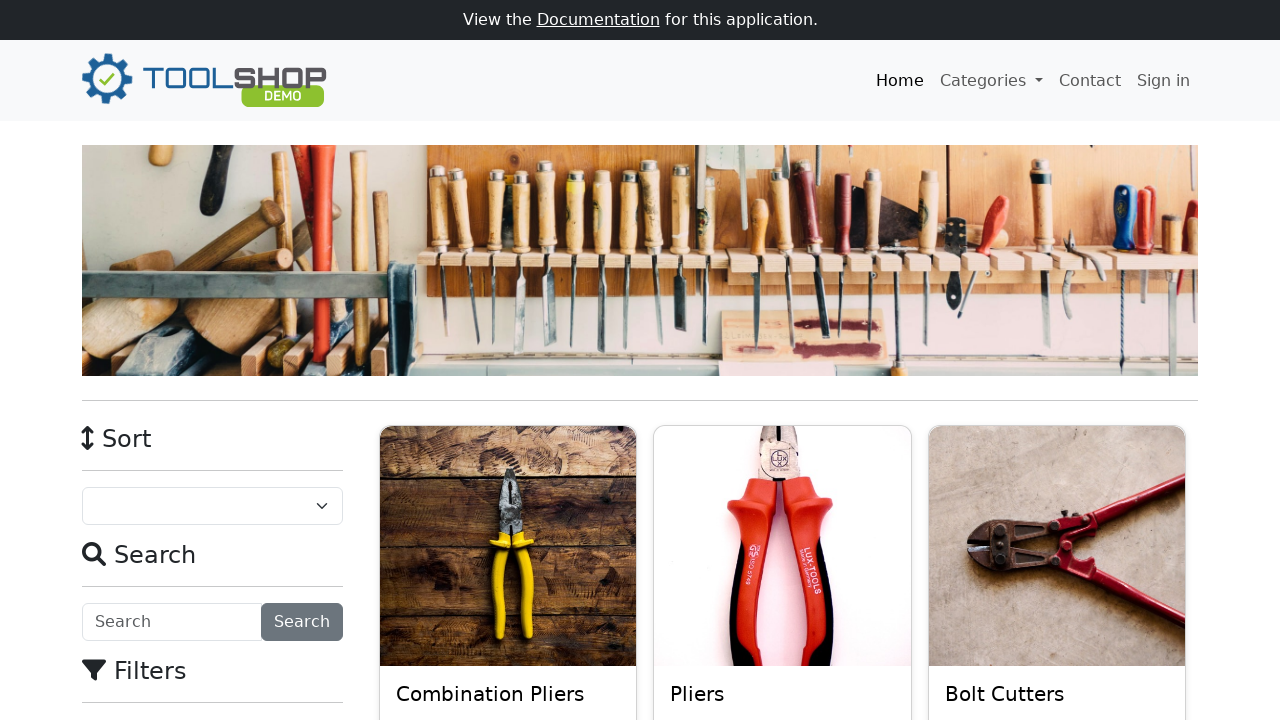

Selected 'Name (A-Z)' sort option on .form-select
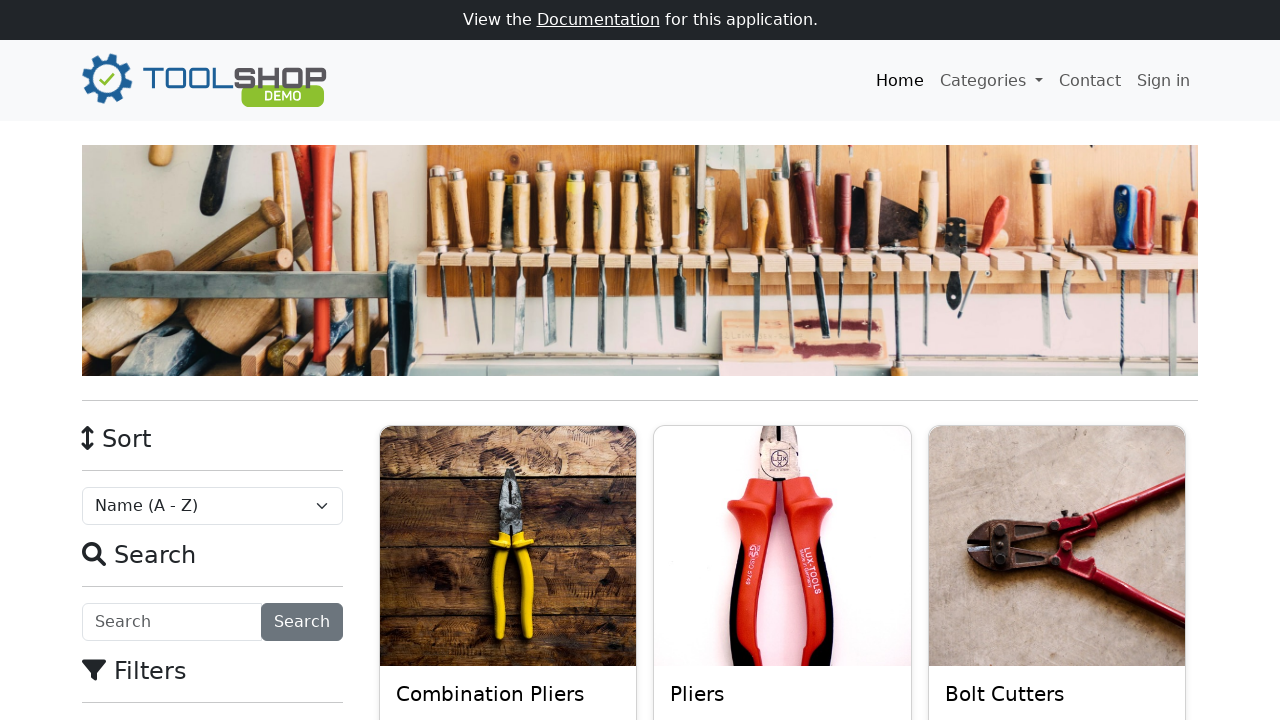

Hammer category checkbox selector loaded
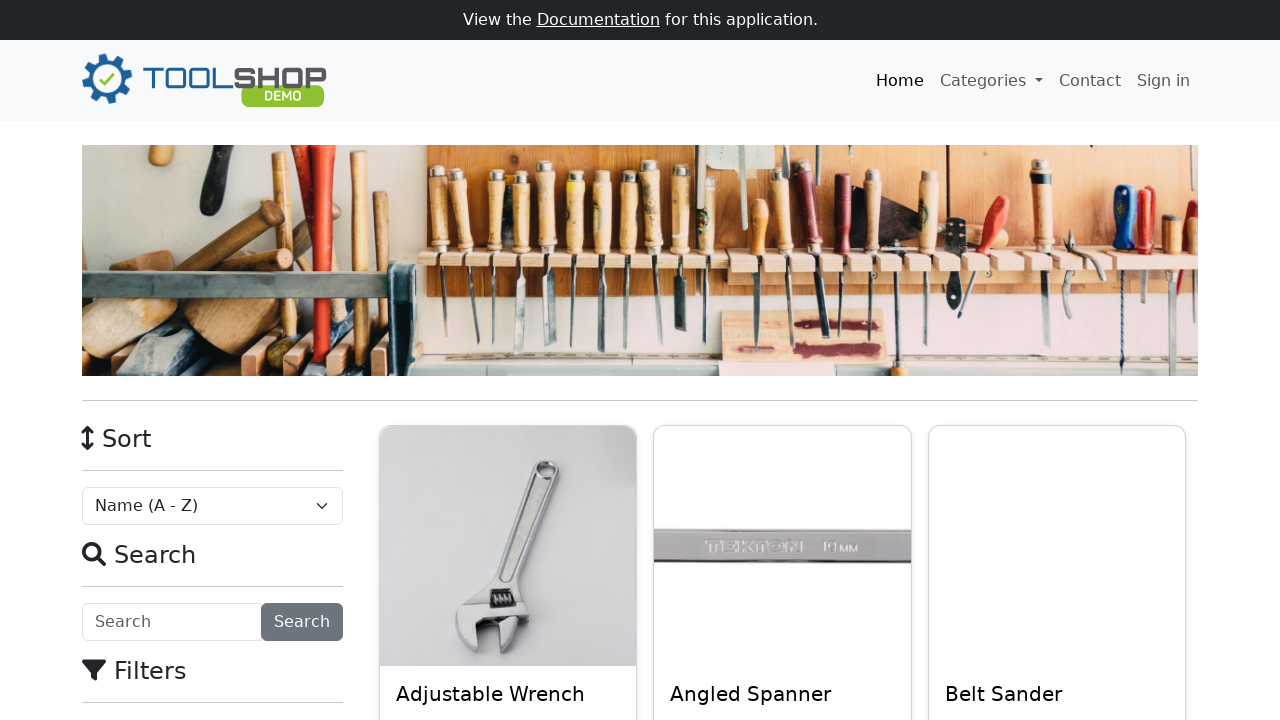

Clicked Hammer category checkbox to filter products at (120, 360) on input[data-test='category-3']
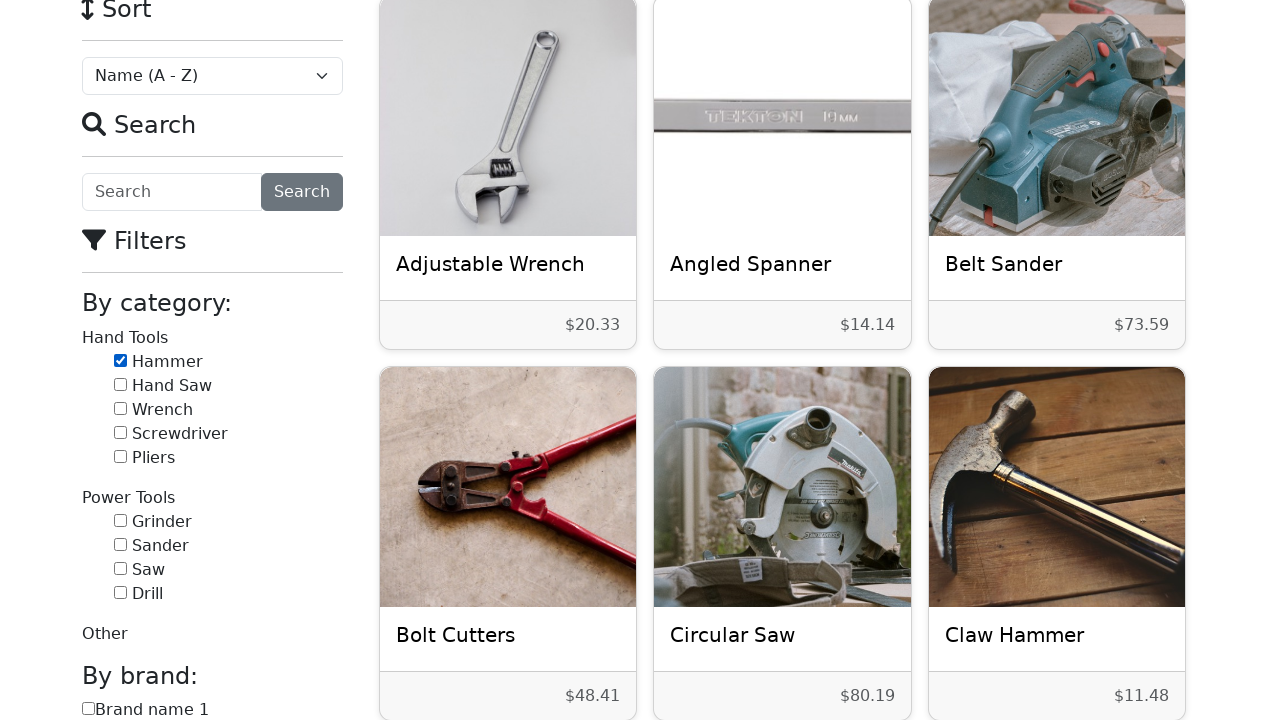

Waited for hammer products to load
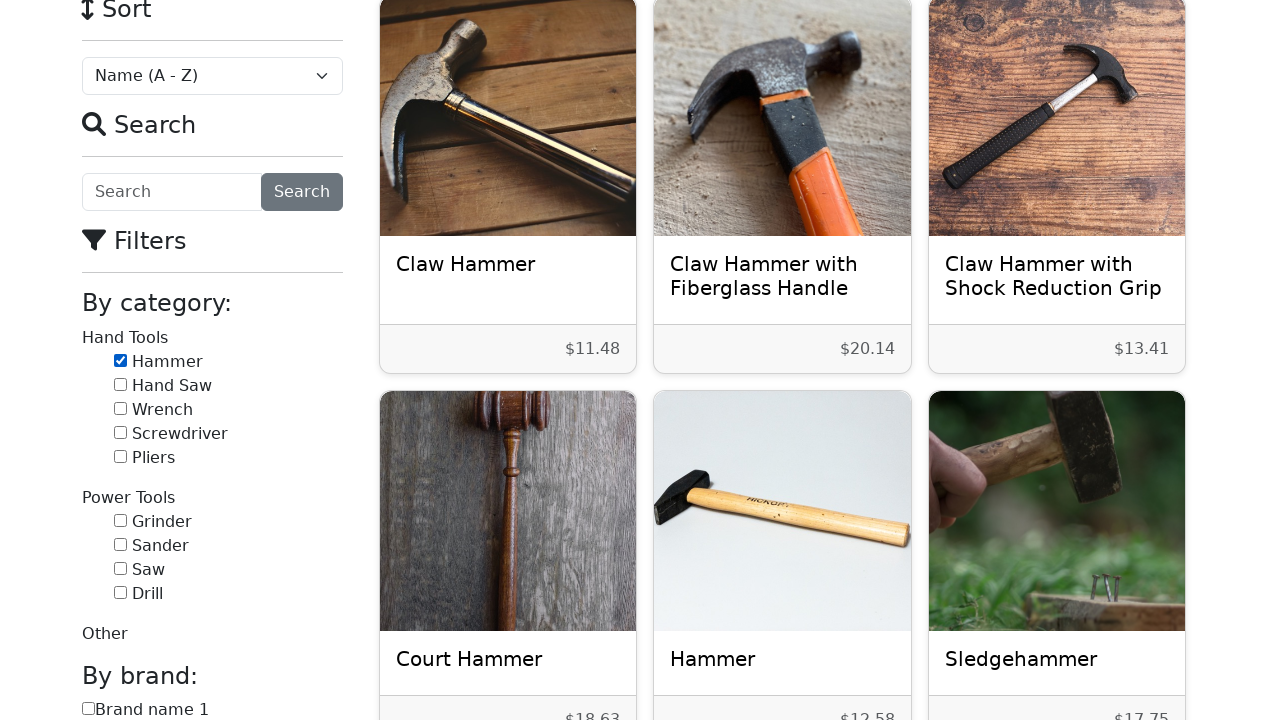

Found 7 hammer products
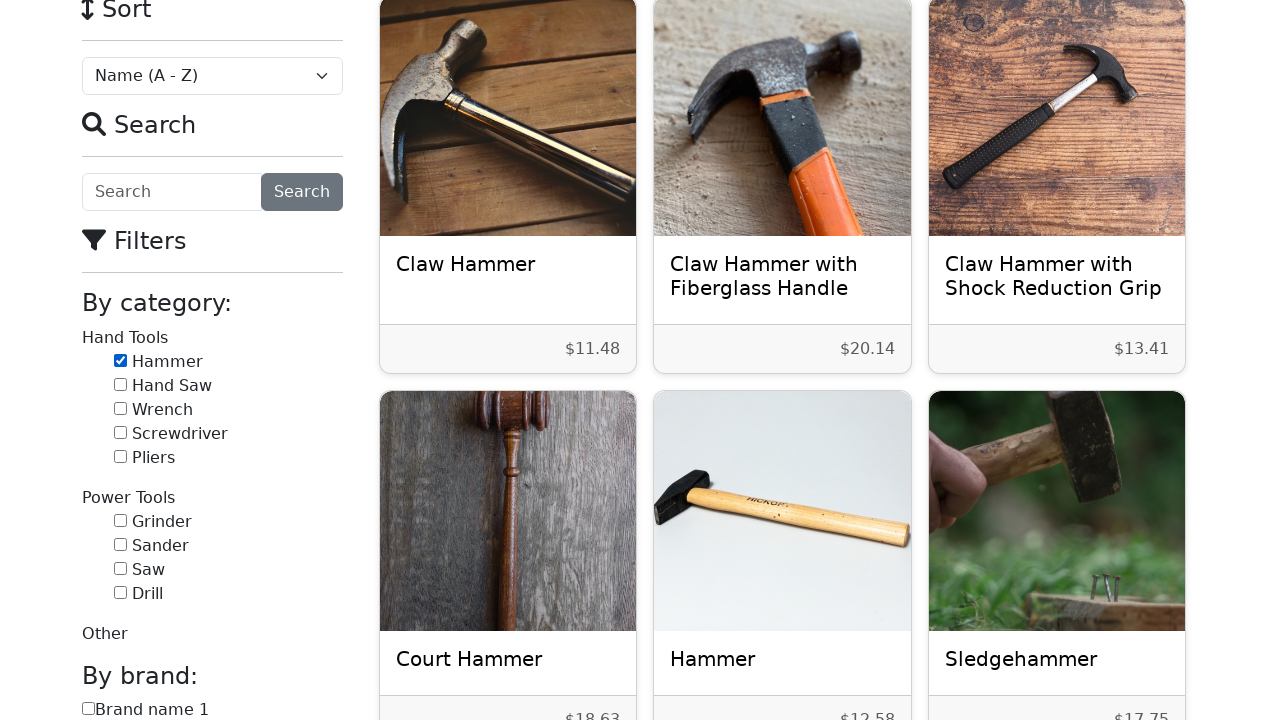

Product list selector loaded for iteration 1/7
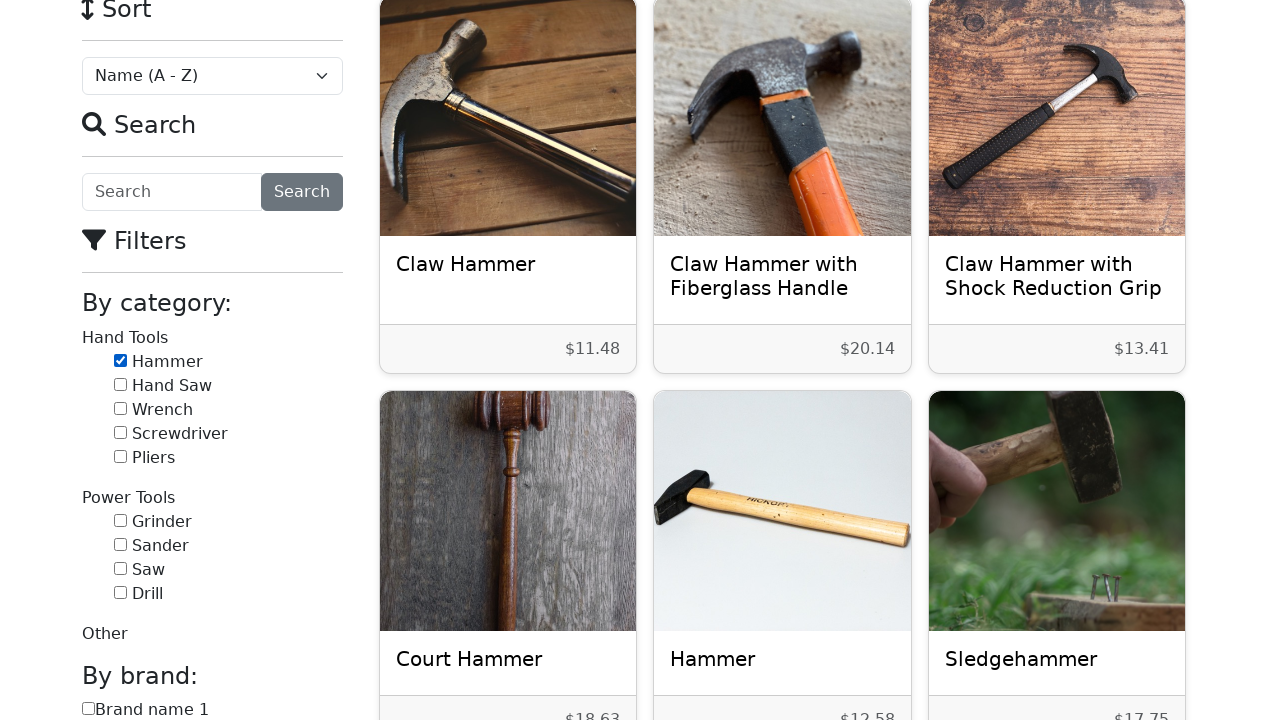

Clicked on hammer product 1/7 at (508, 264) on h5.card-title >> nth=0
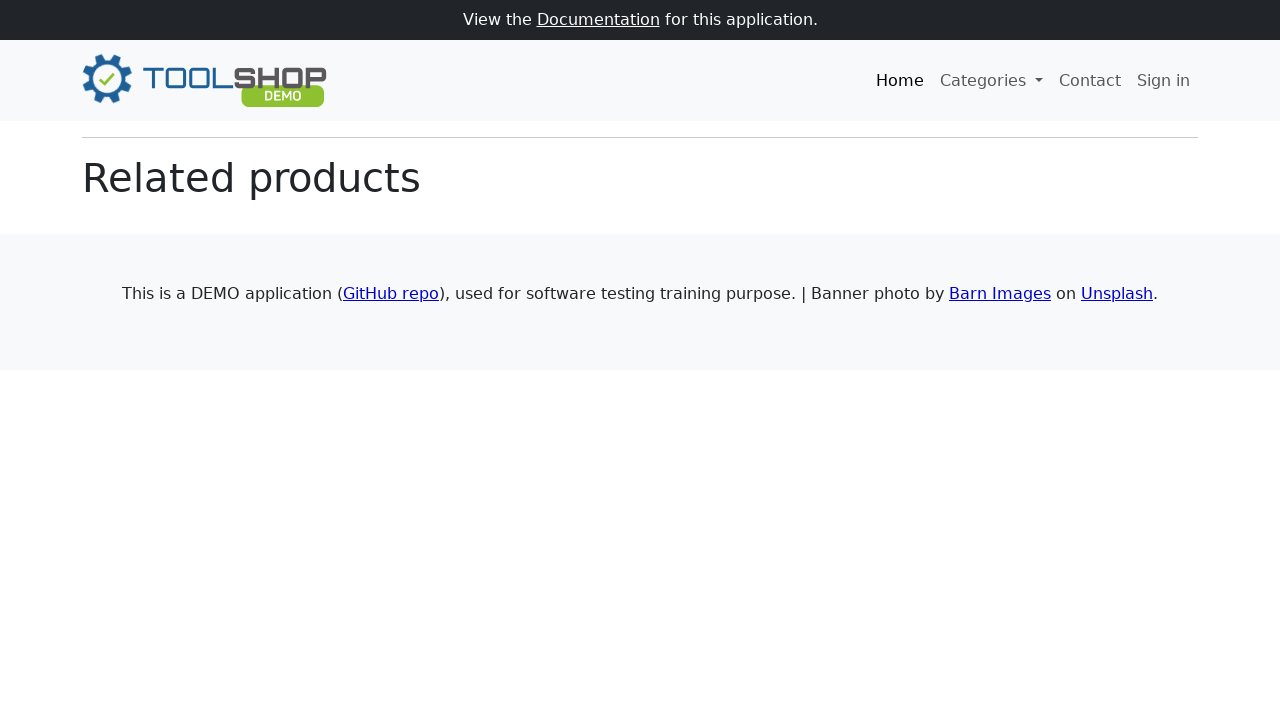

Product name element loaded on details page
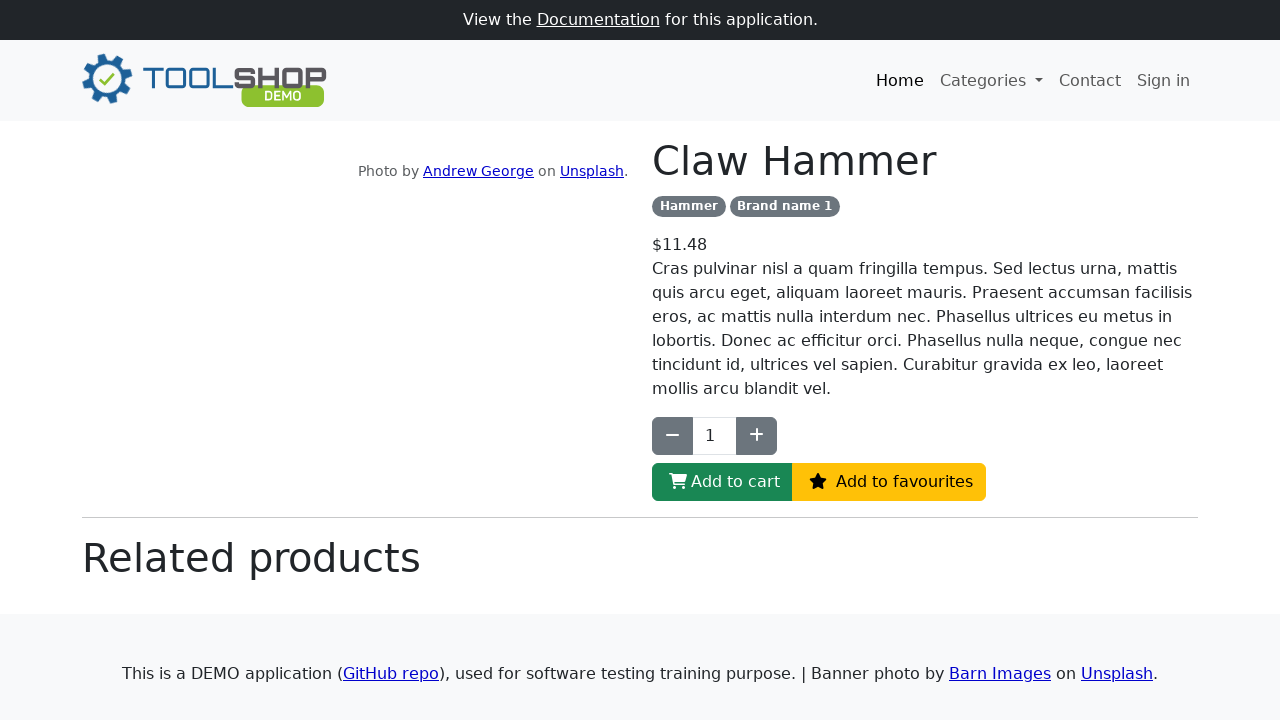

Product price element loaded on details page
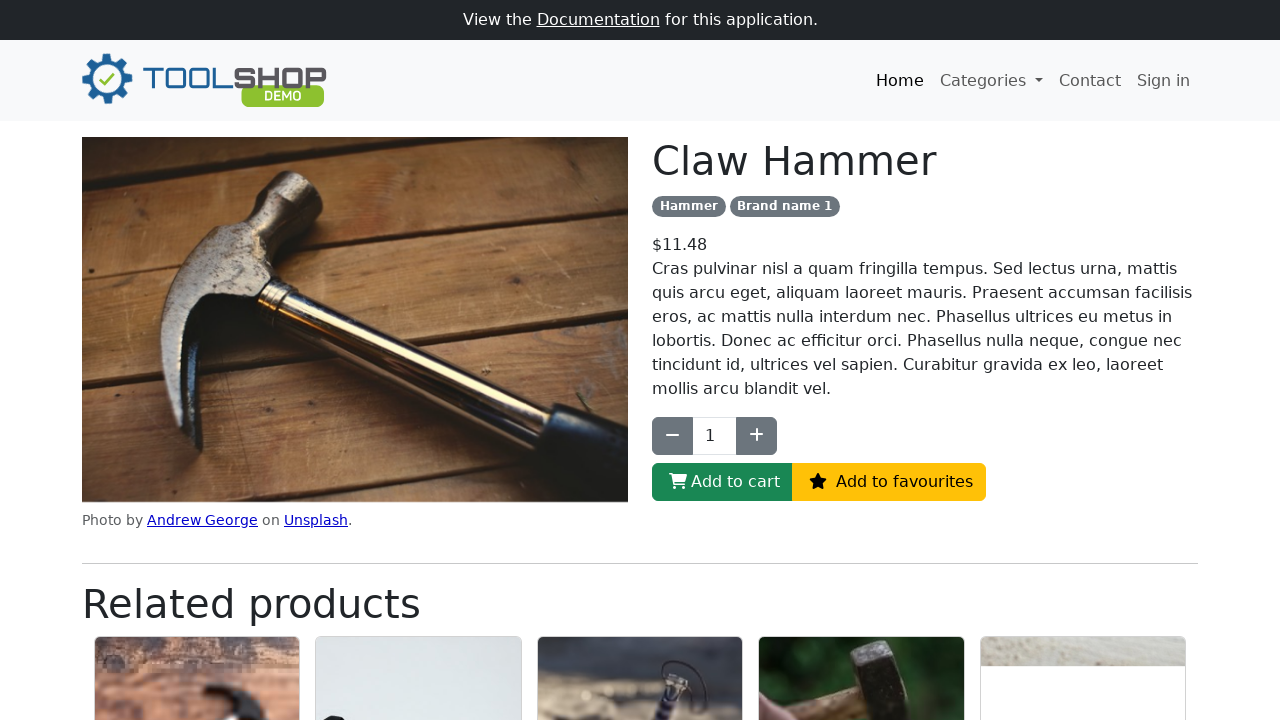

Clicked 'Add to Cart' button for product 1/7 at (722, 482) on #btn-add-to-cart
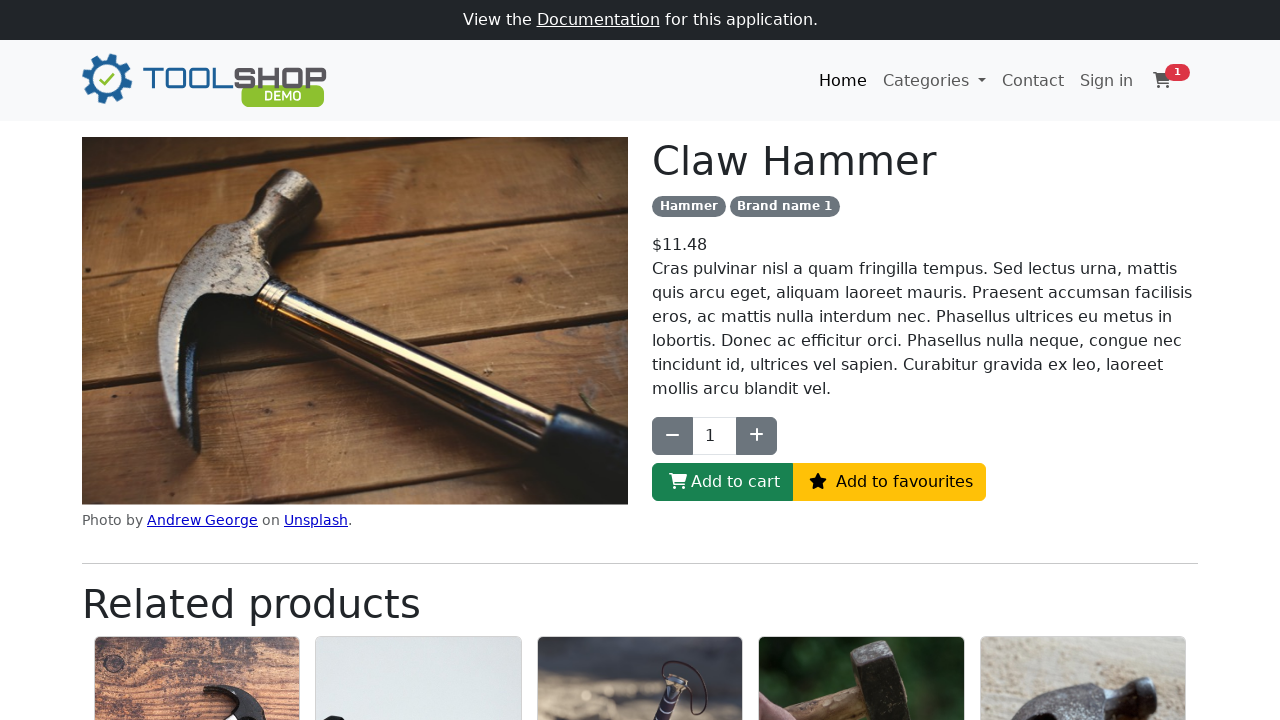

Waited for cart to update
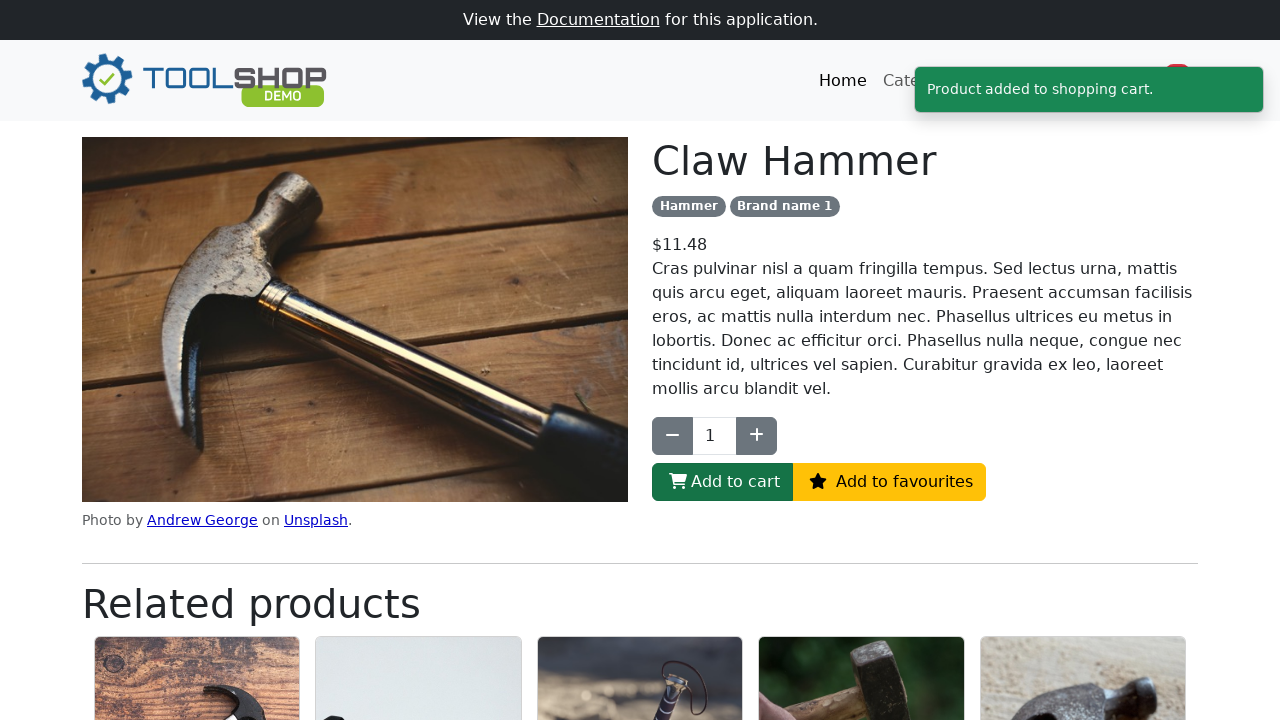

Navigated back to product listing after adding product 1/7
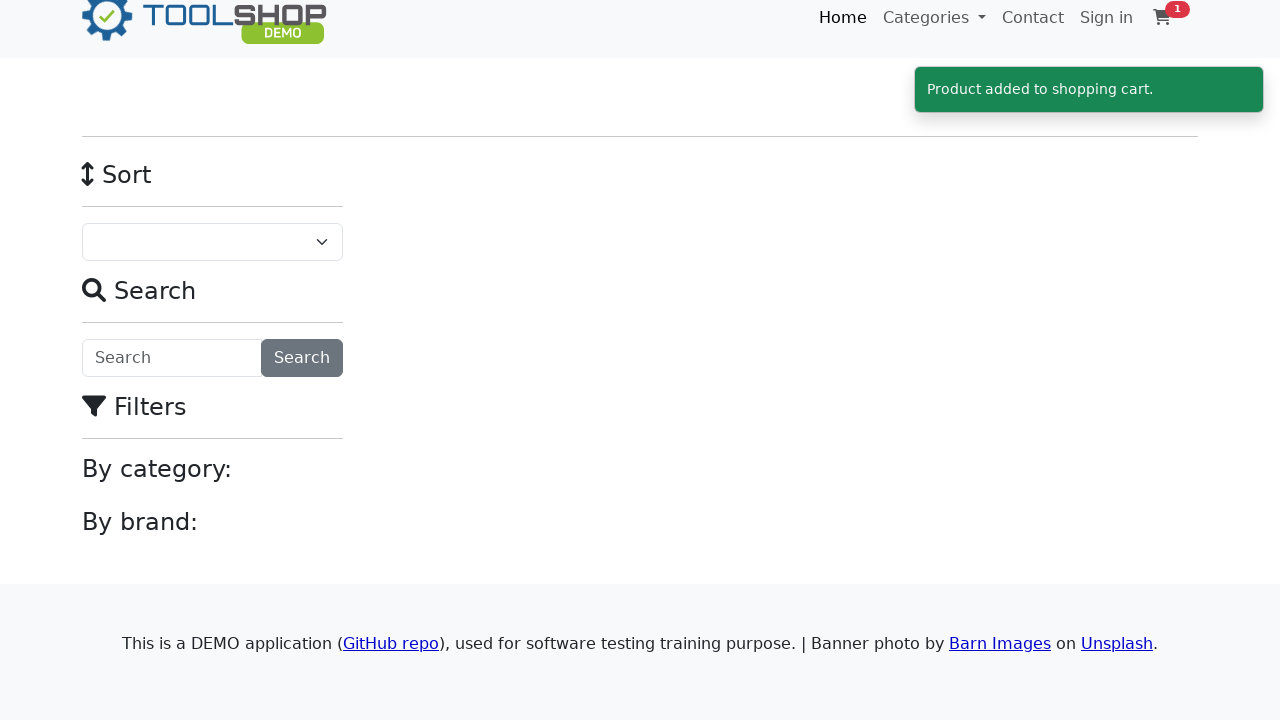

Waited for product listing page to load
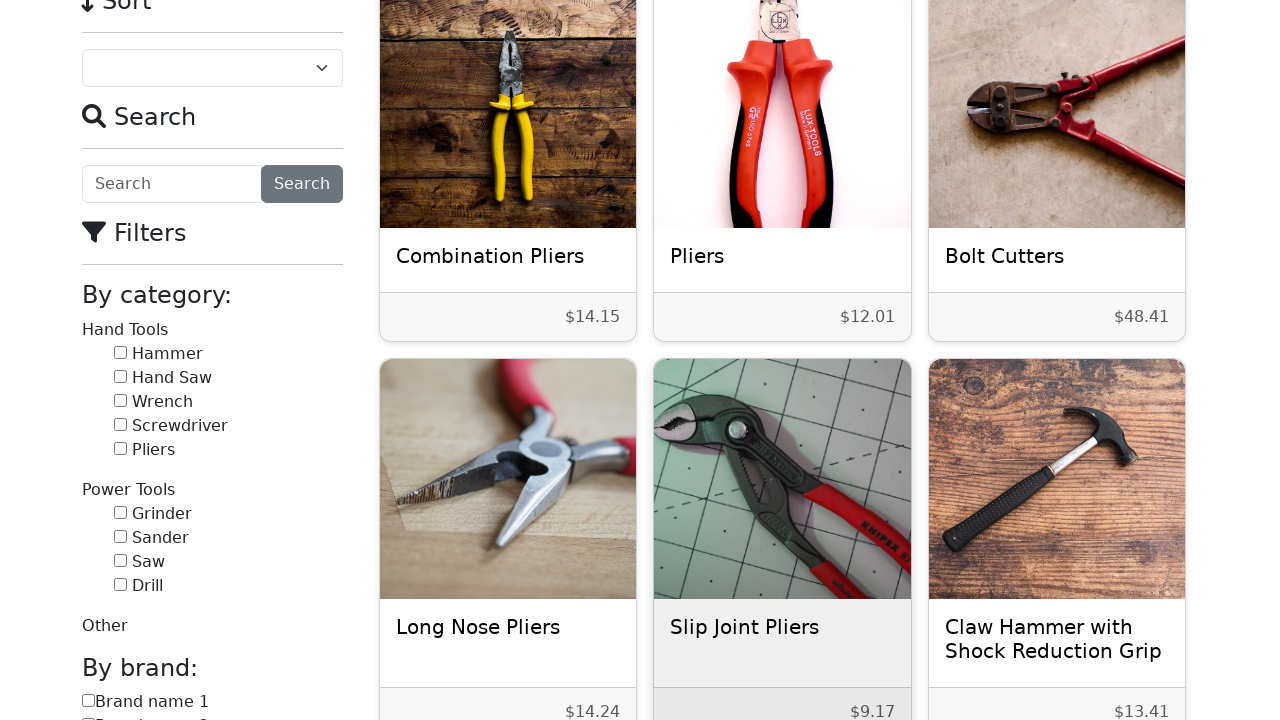

Hammer category checkbox selector loaded
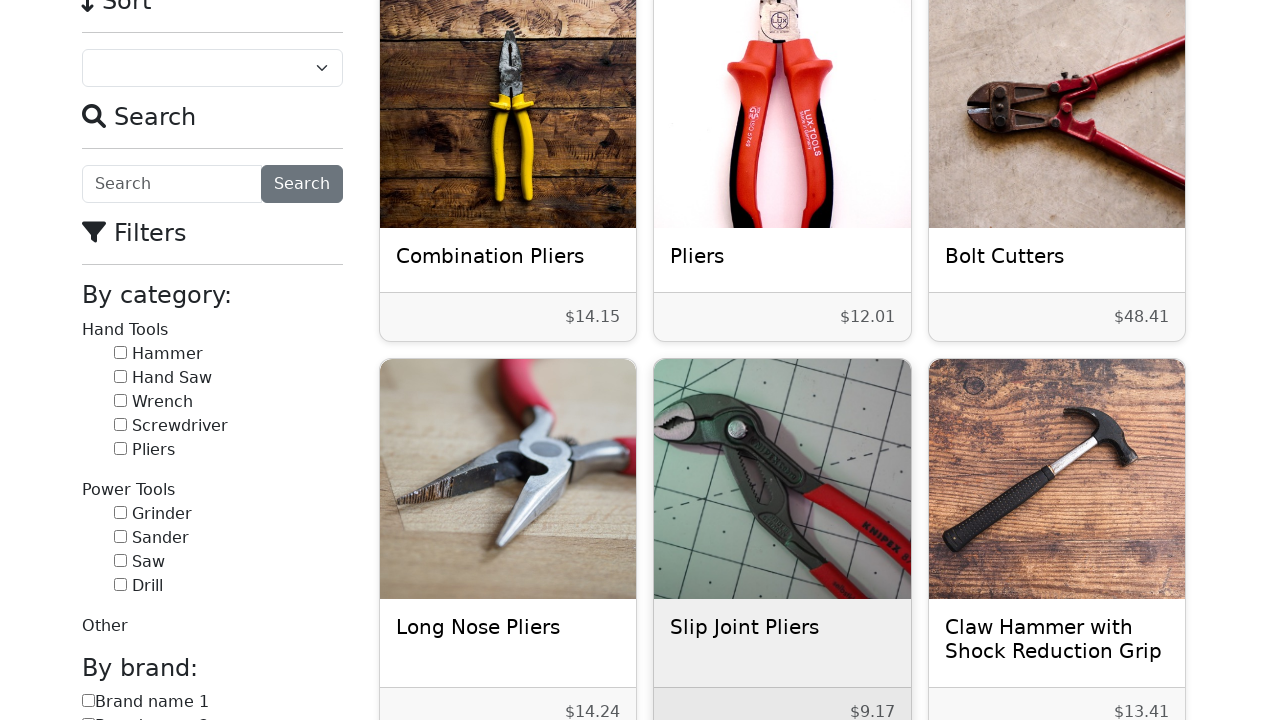

Re-selected Hammer category filter at (120, 352) on input[data-test='category-3']
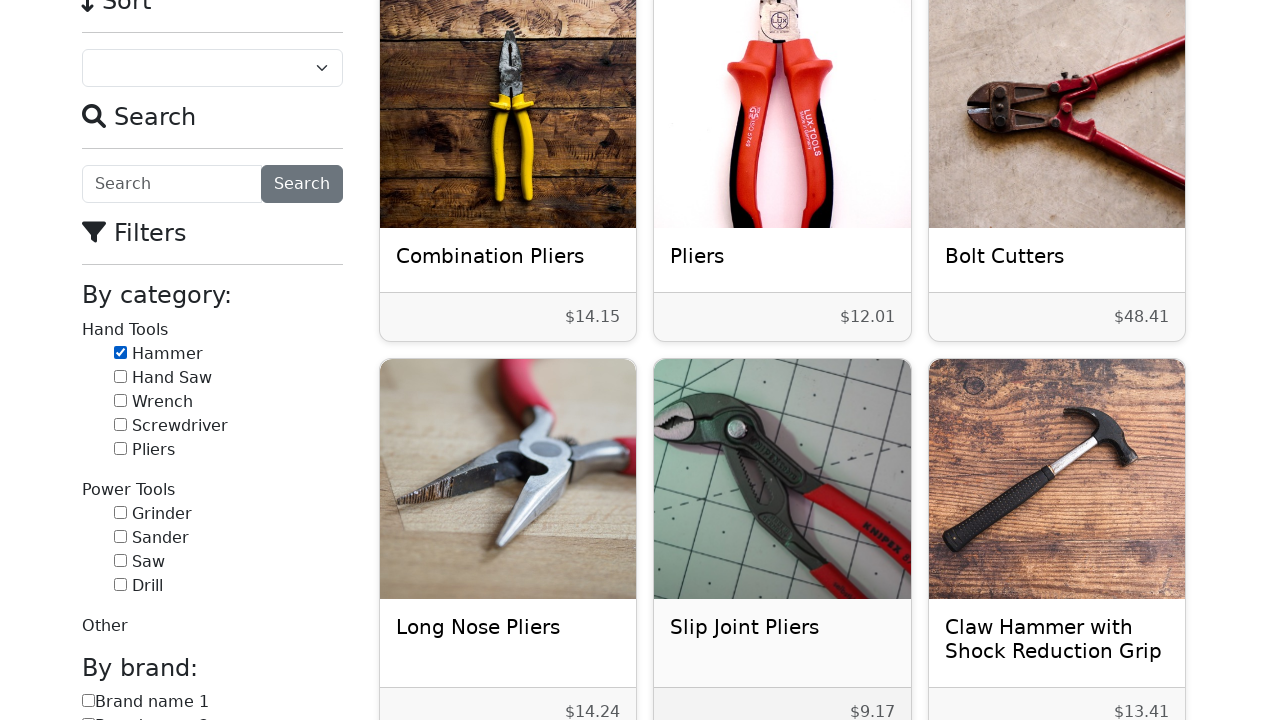

Waited for filtered hammer products to reload
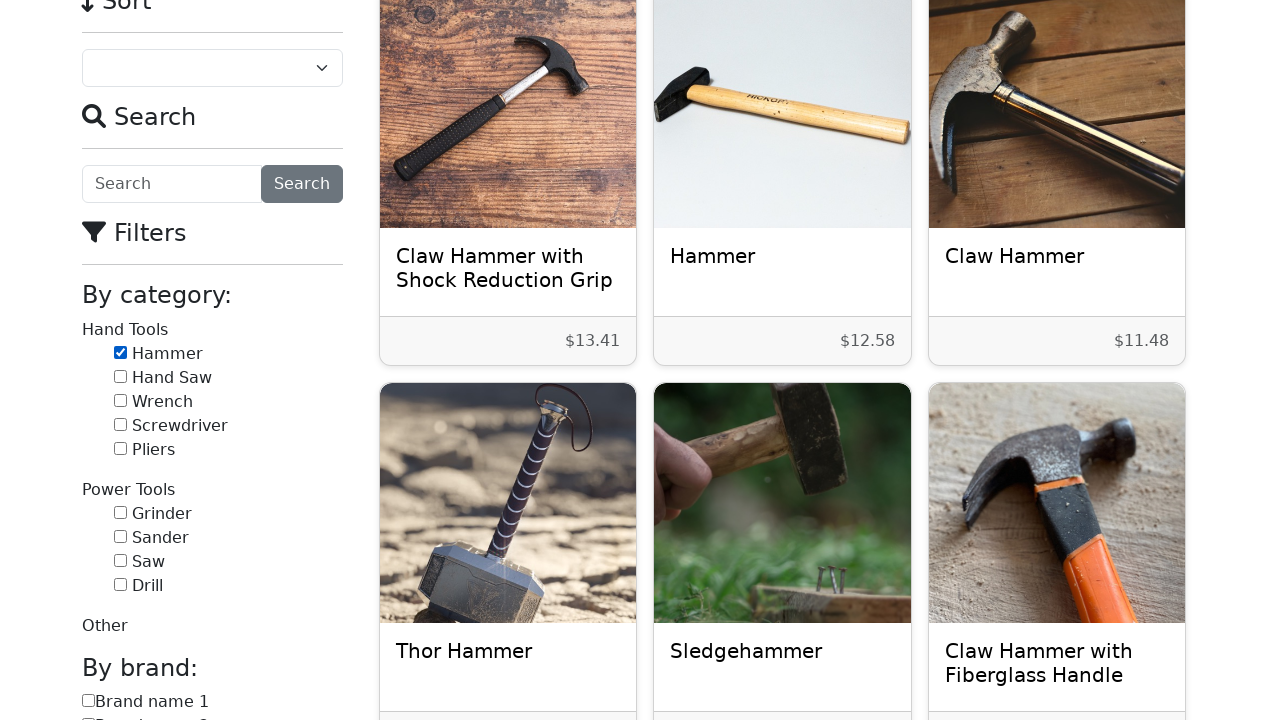

Product list selector loaded for iteration 2/7
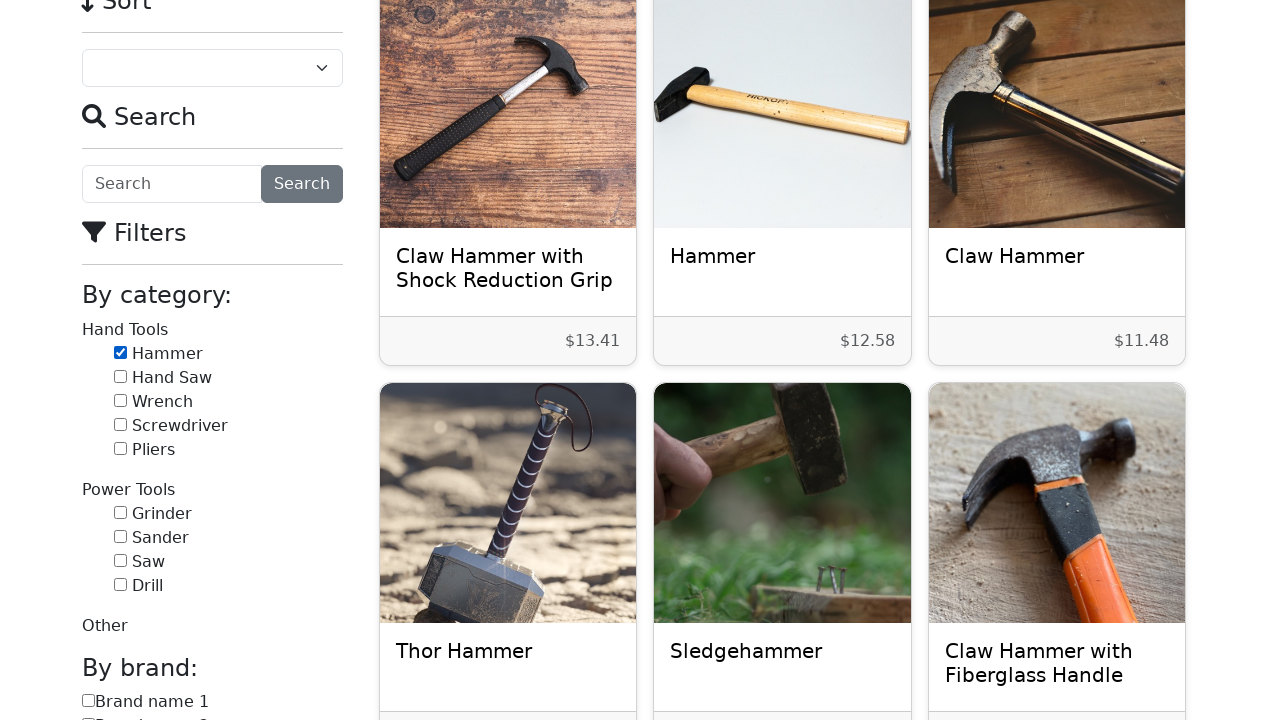

Clicked on hammer product 2/7 at (782, 256) on h5.card-title >> nth=1
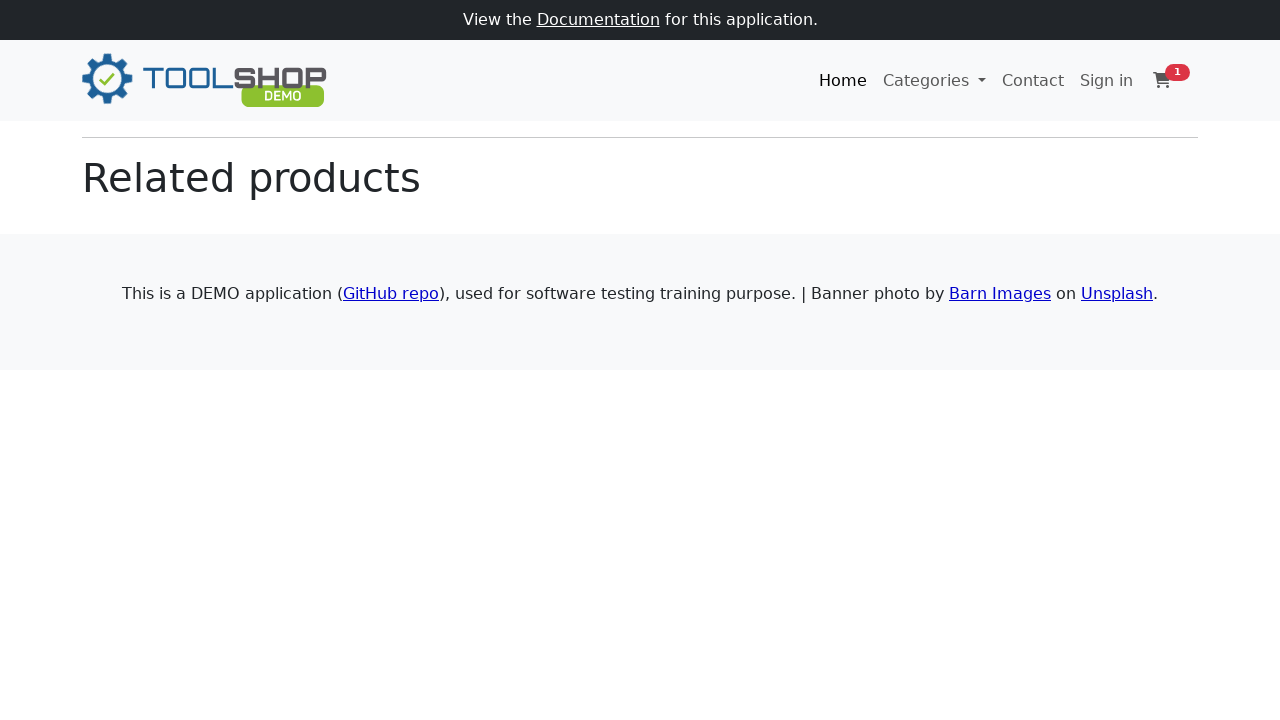

Product name element loaded on details page
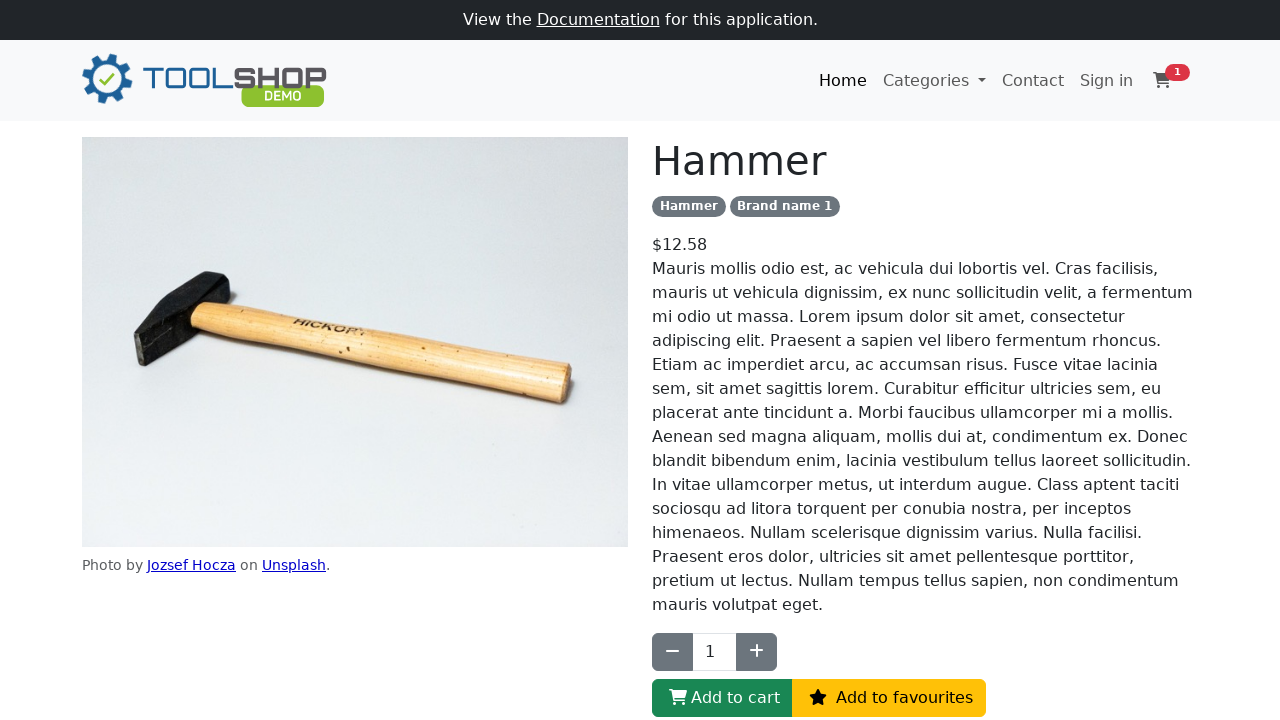

Product price element loaded on details page
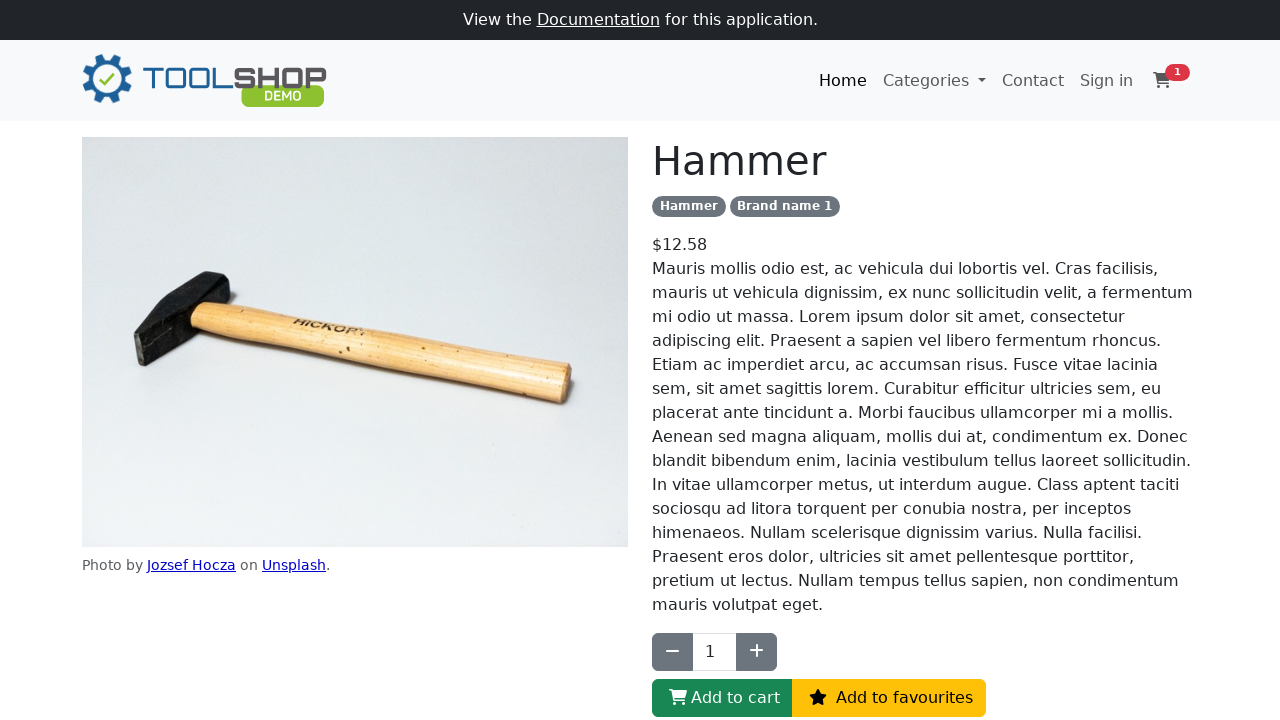

Clicked 'Add to Cart' button for product 2/7 at (722, 698) on #btn-add-to-cart
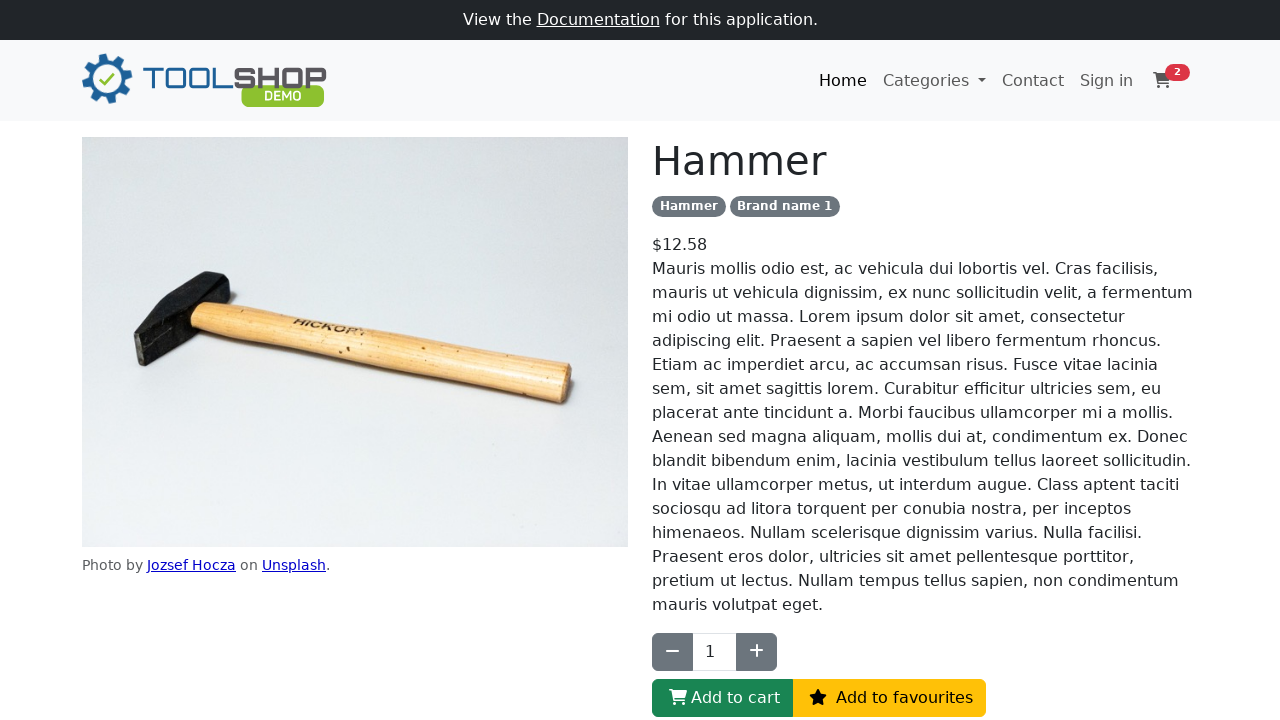

Waited for cart to update
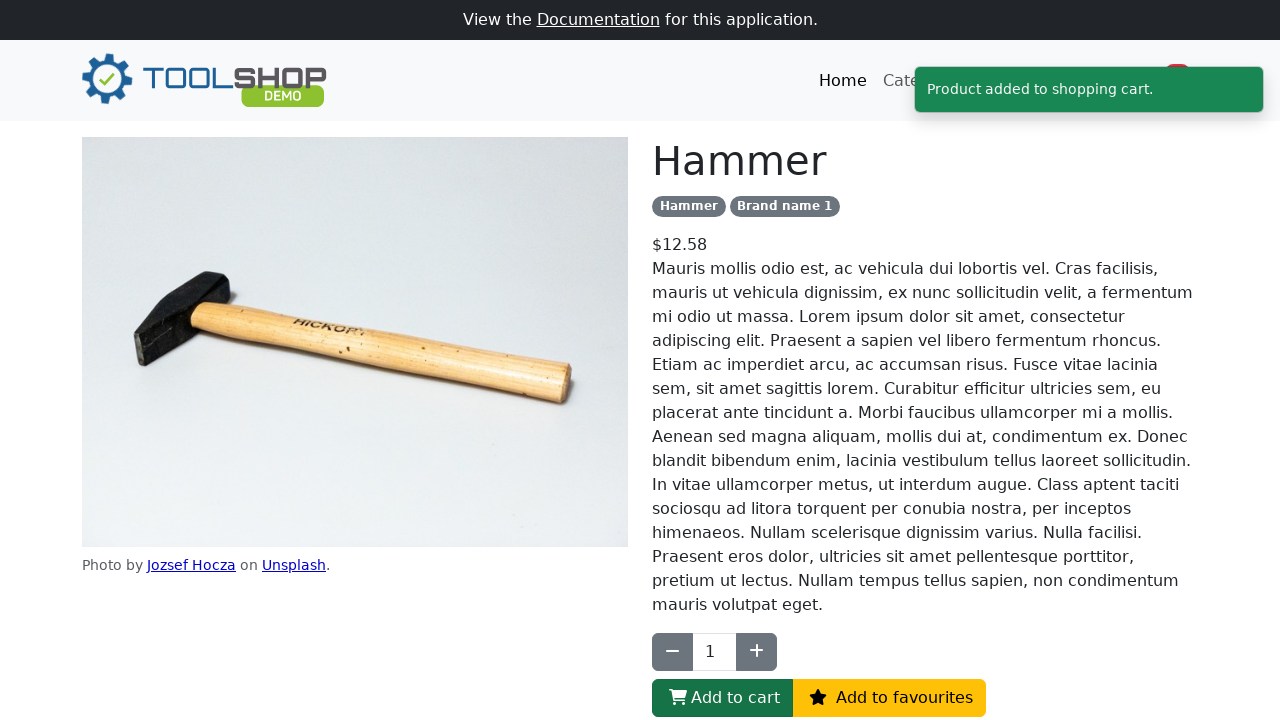

Navigated back to product listing after adding product 2/7
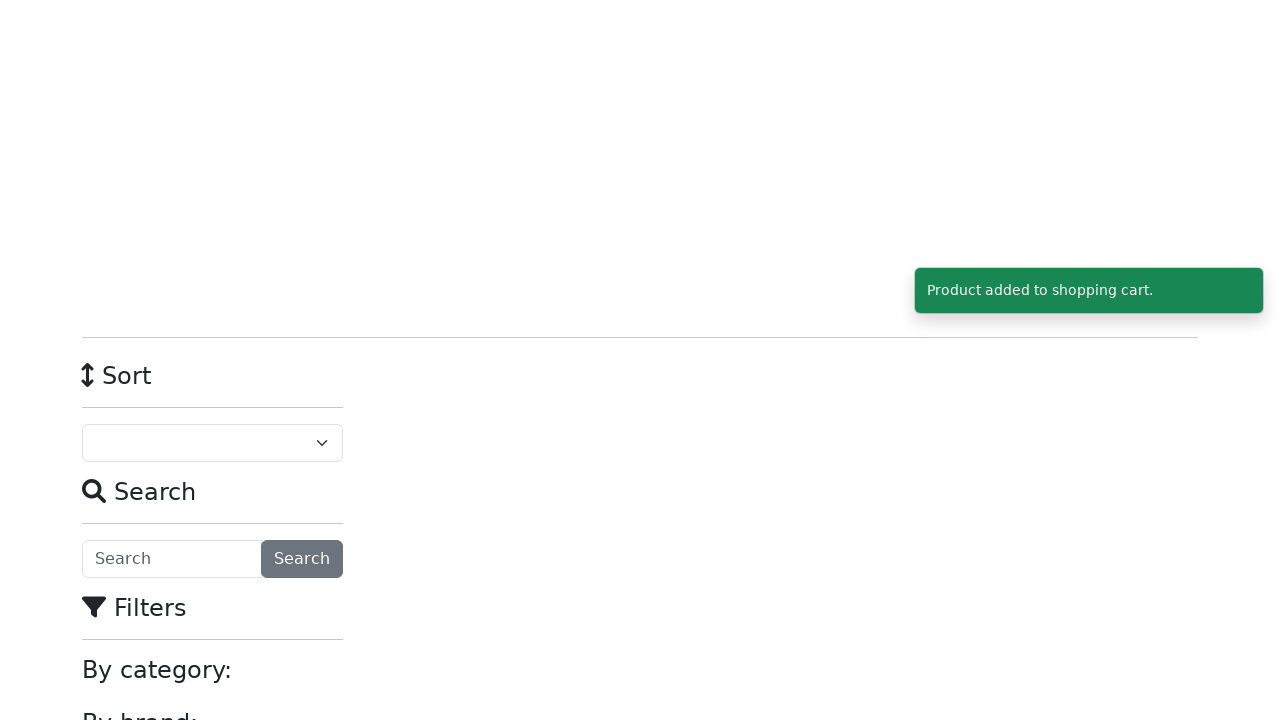

Waited for product listing page to load
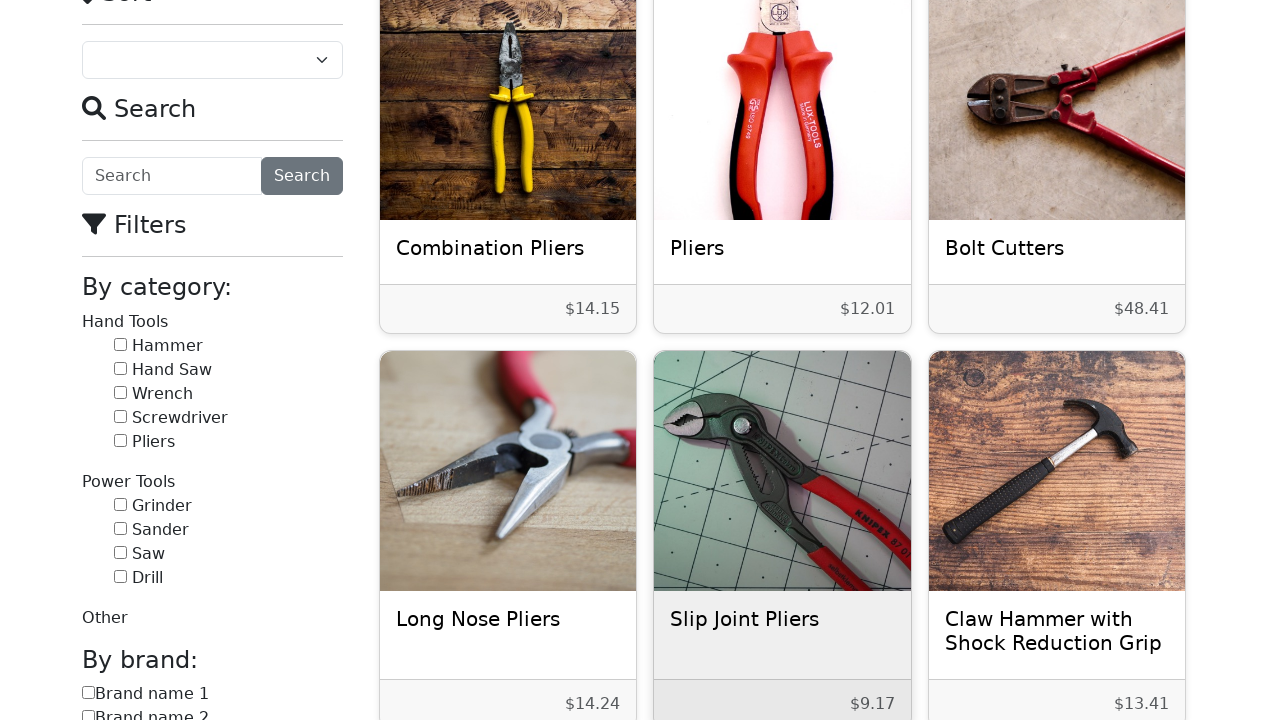

Hammer category checkbox selector loaded
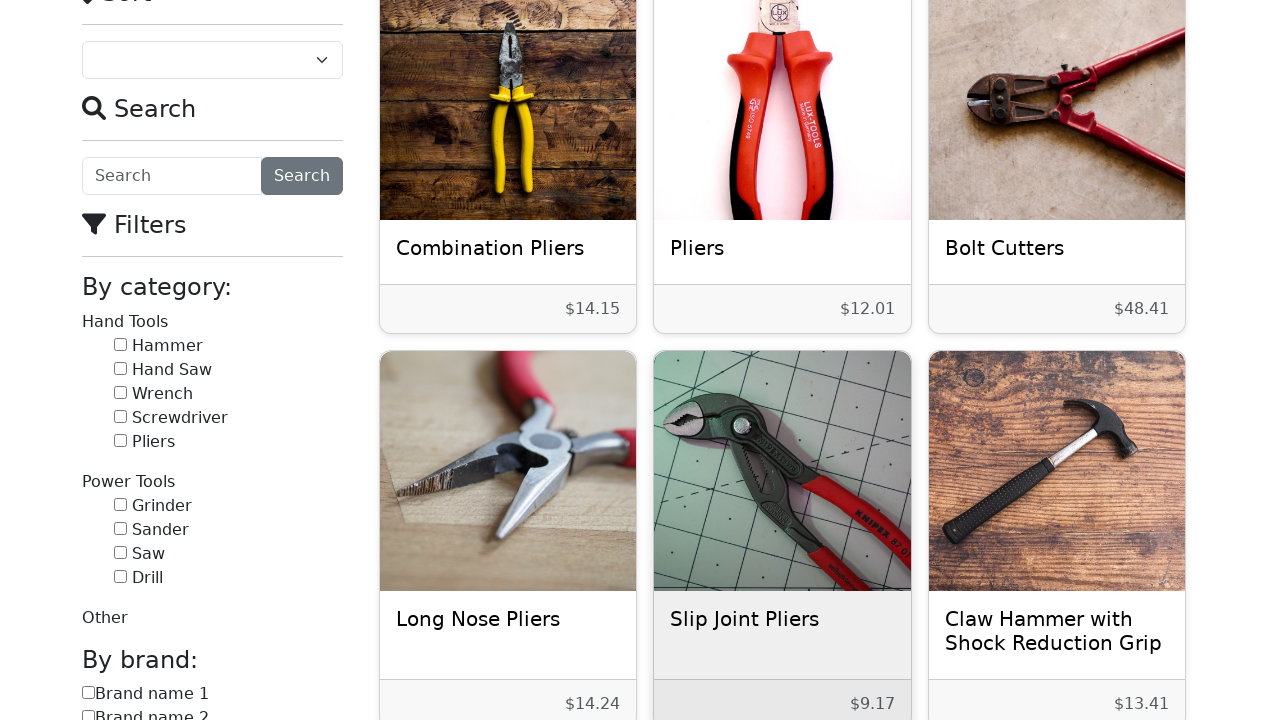

Re-selected Hammer category filter at (120, 344) on input[data-test='category-3']
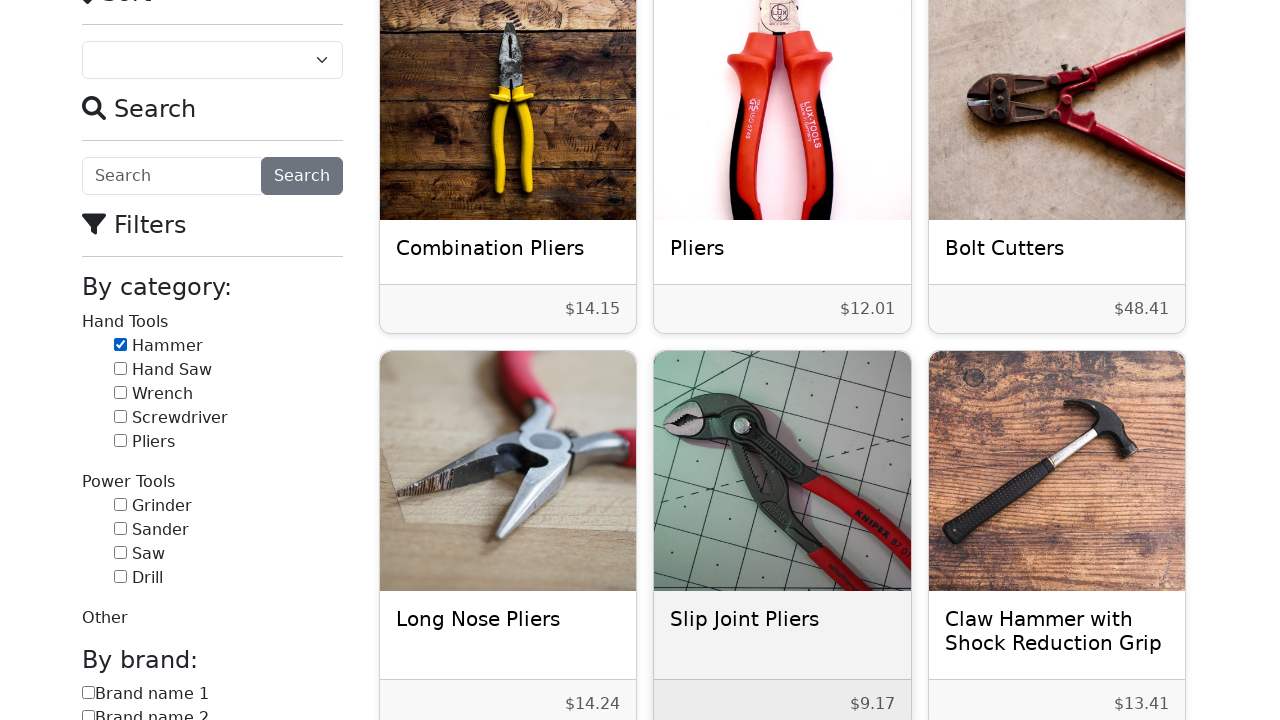

Waited for filtered hammer products to reload
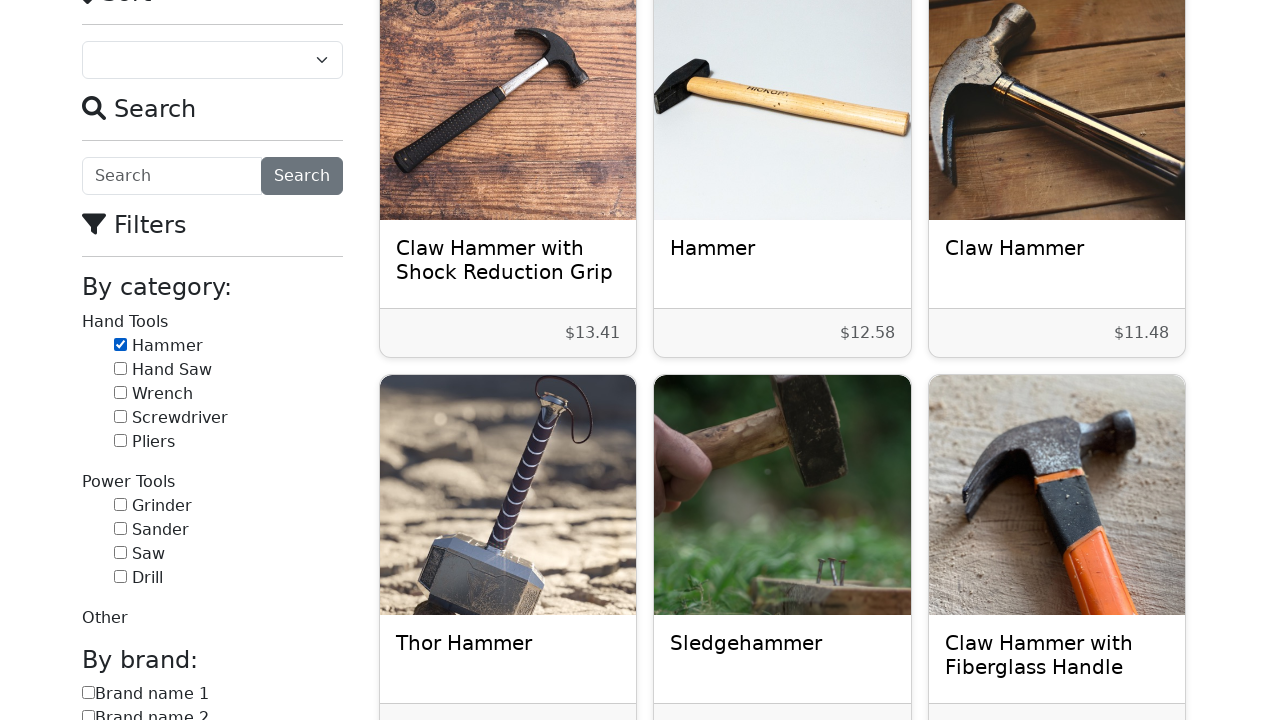

Product list selector loaded for iteration 3/7
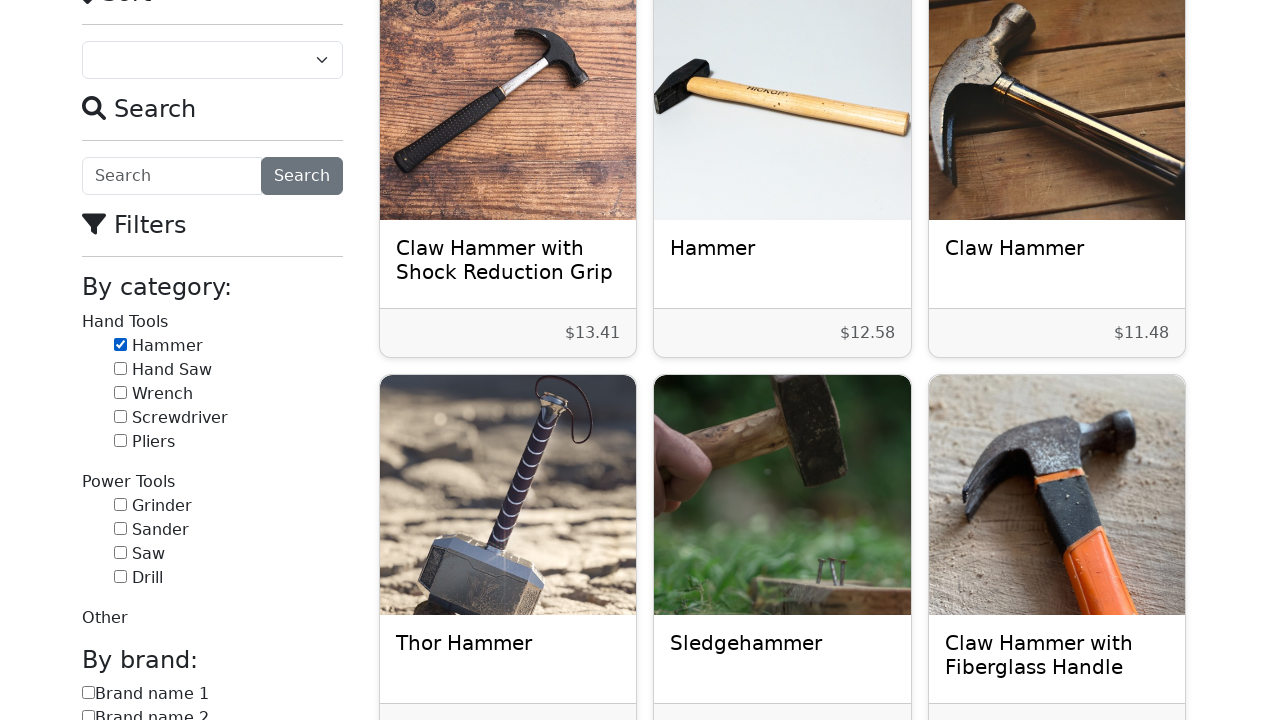

Clicked on hammer product 3/7 at (1057, 248) on h5.card-title >> nth=2
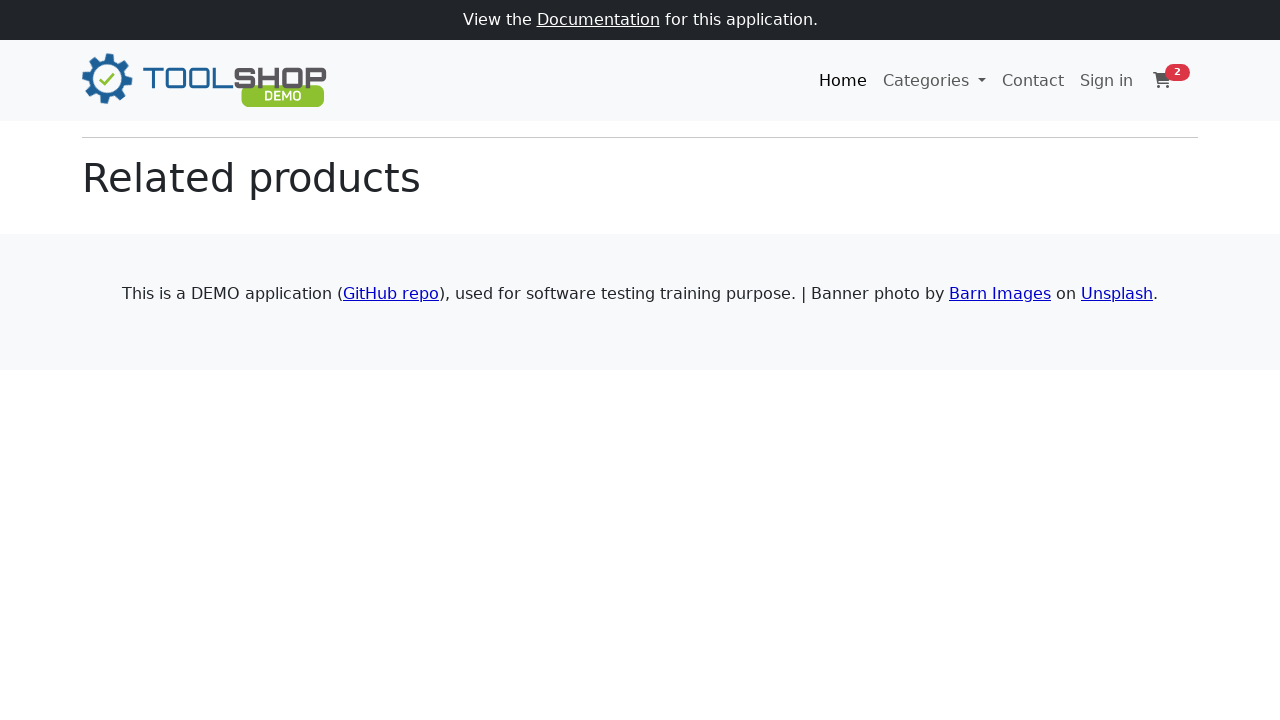

Product name element loaded on details page
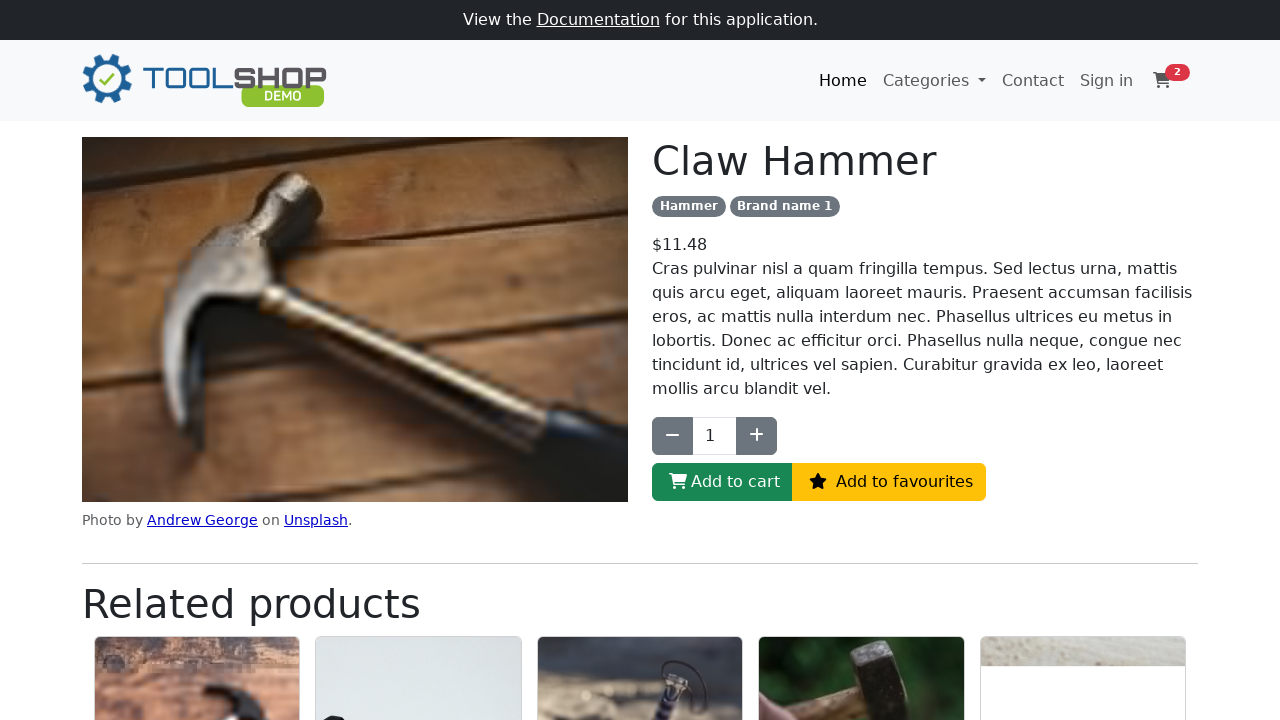

Product price element loaded on details page
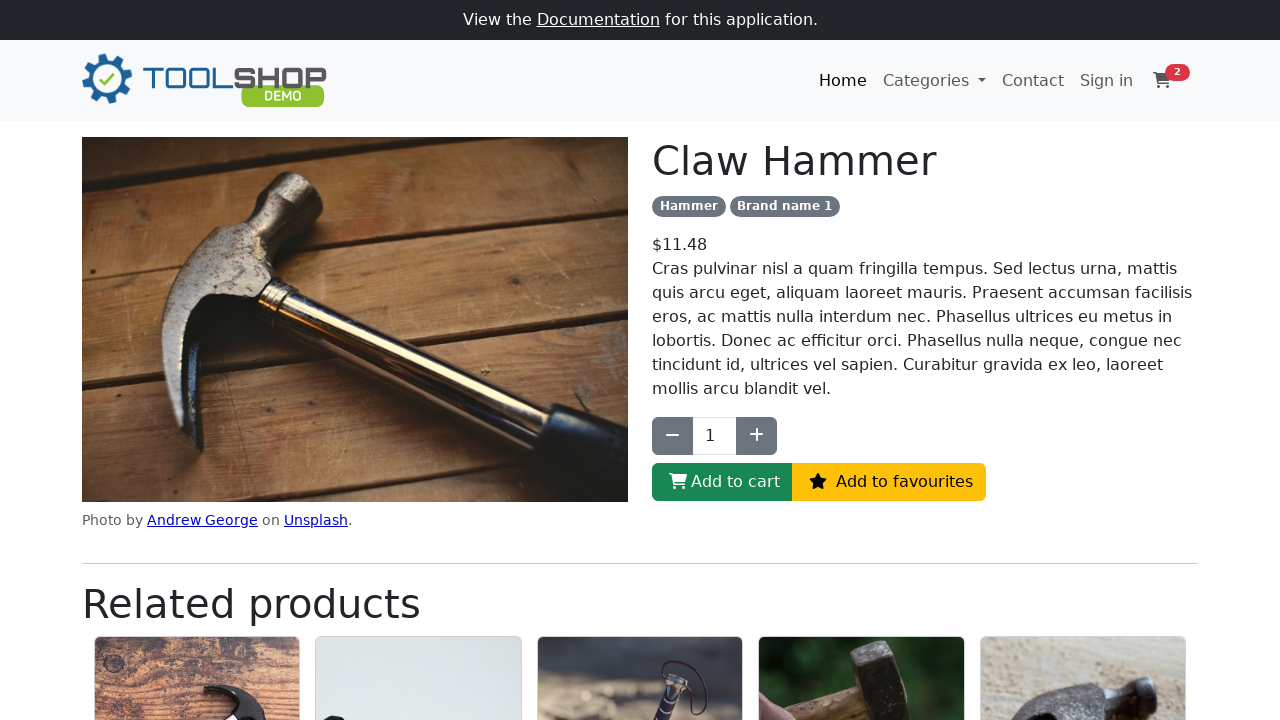

Clicked 'Add to Cart' button for product 3/7 at (722, 482) on #btn-add-to-cart
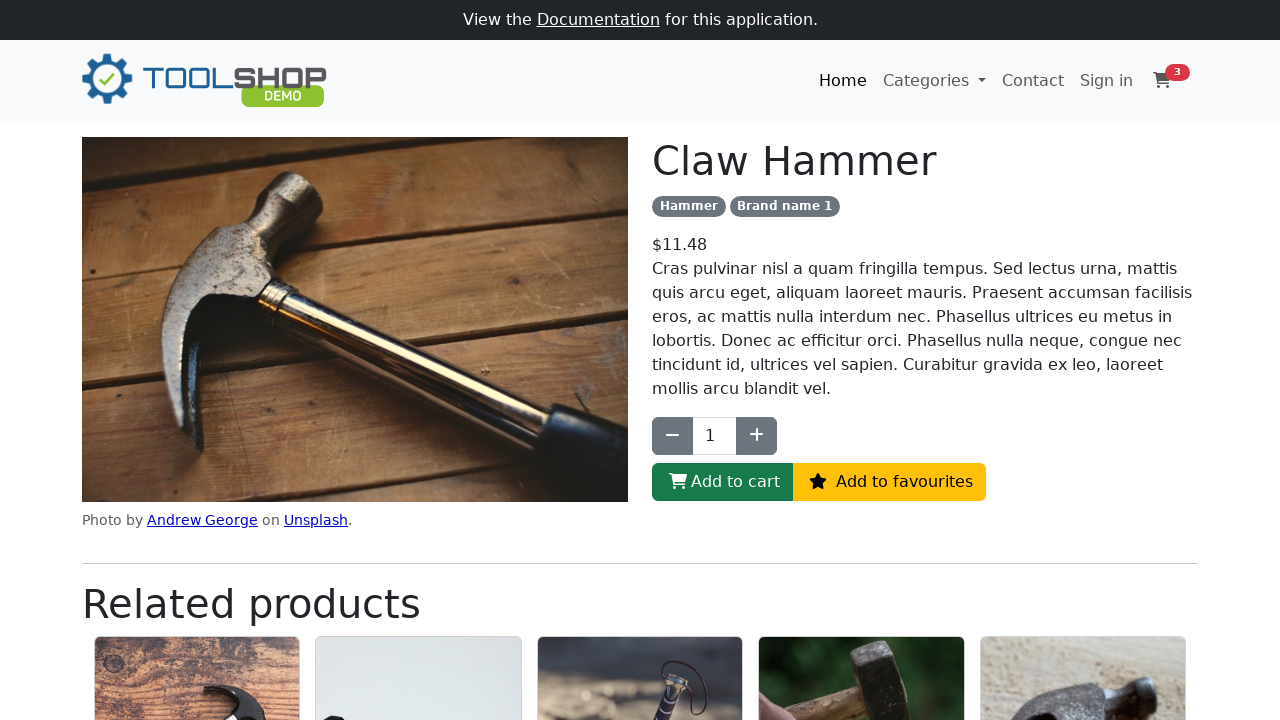

Waited for cart to update
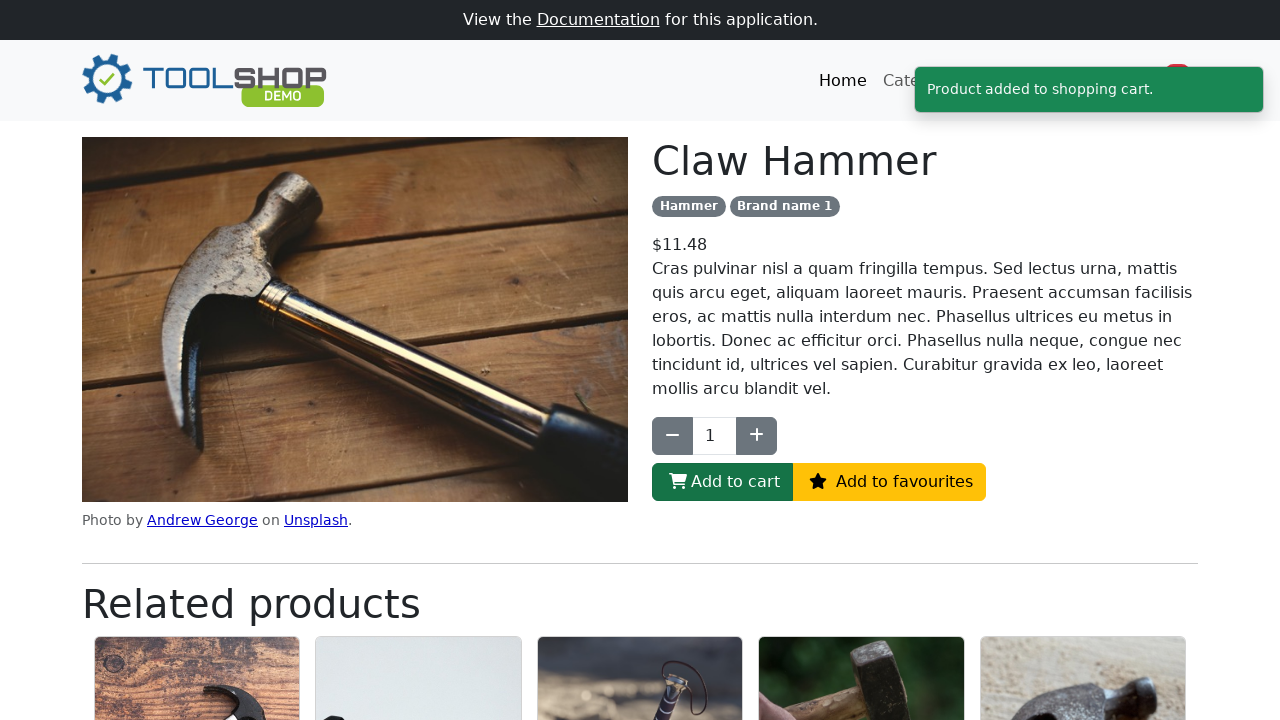

Navigated back to product listing after adding product 3/7
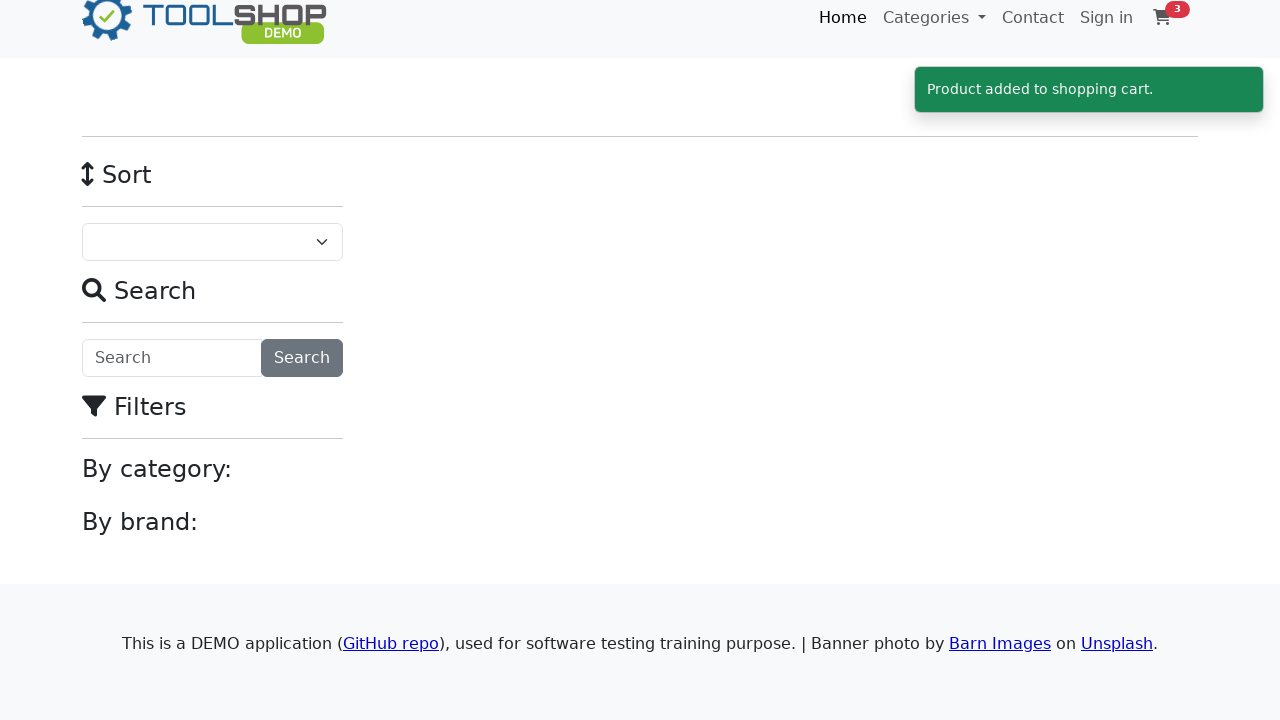

Waited for product listing page to load
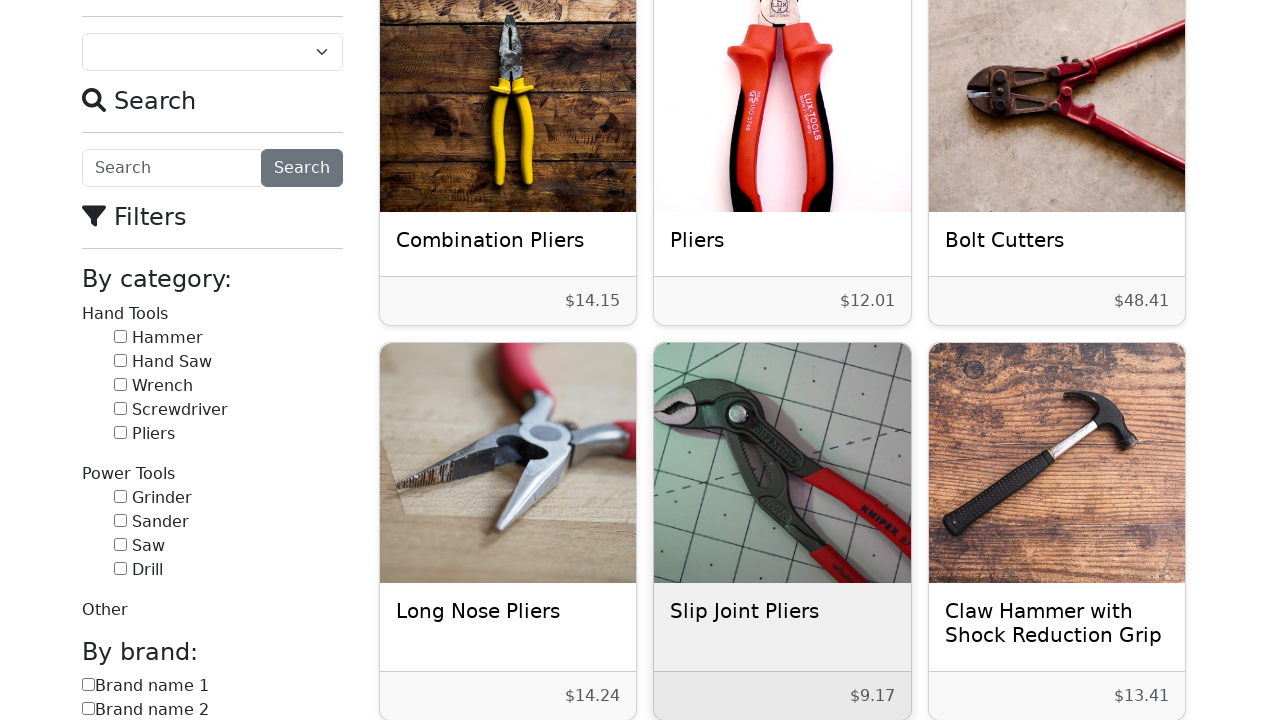

Hammer category checkbox selector loaded
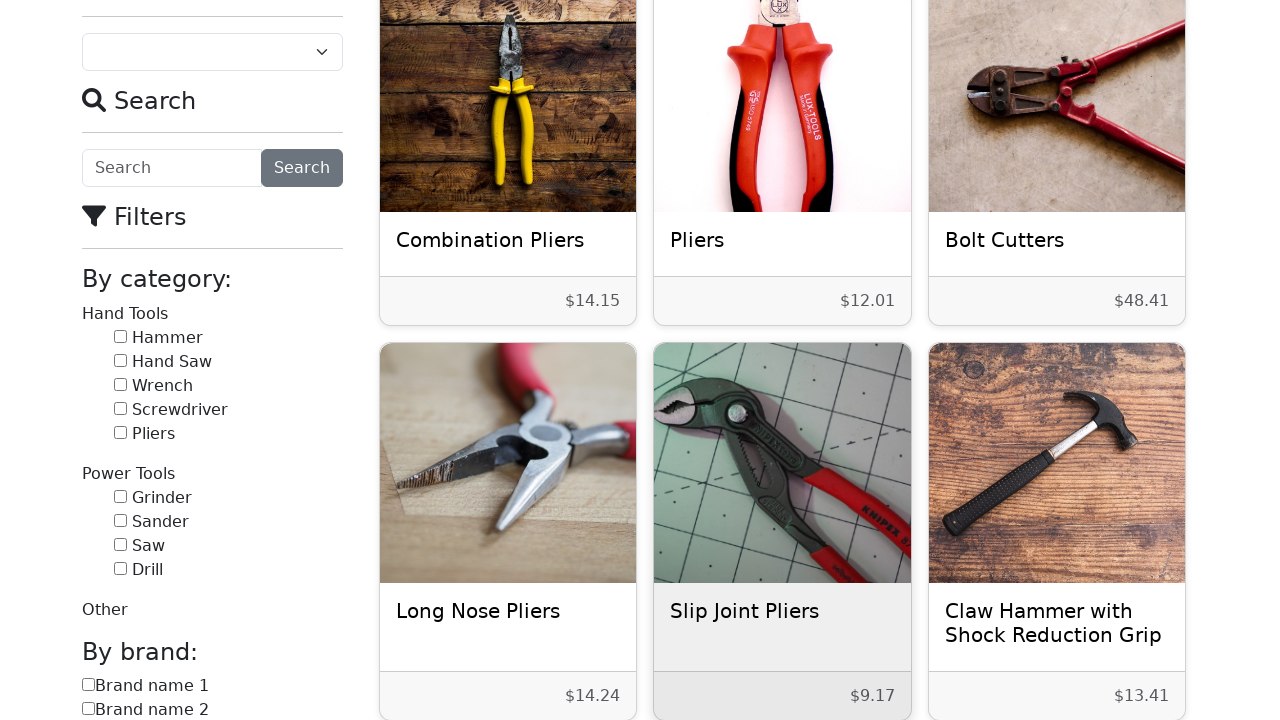

Re-selected Hammer category filter at (120, 336) on input[data-test='category-3']
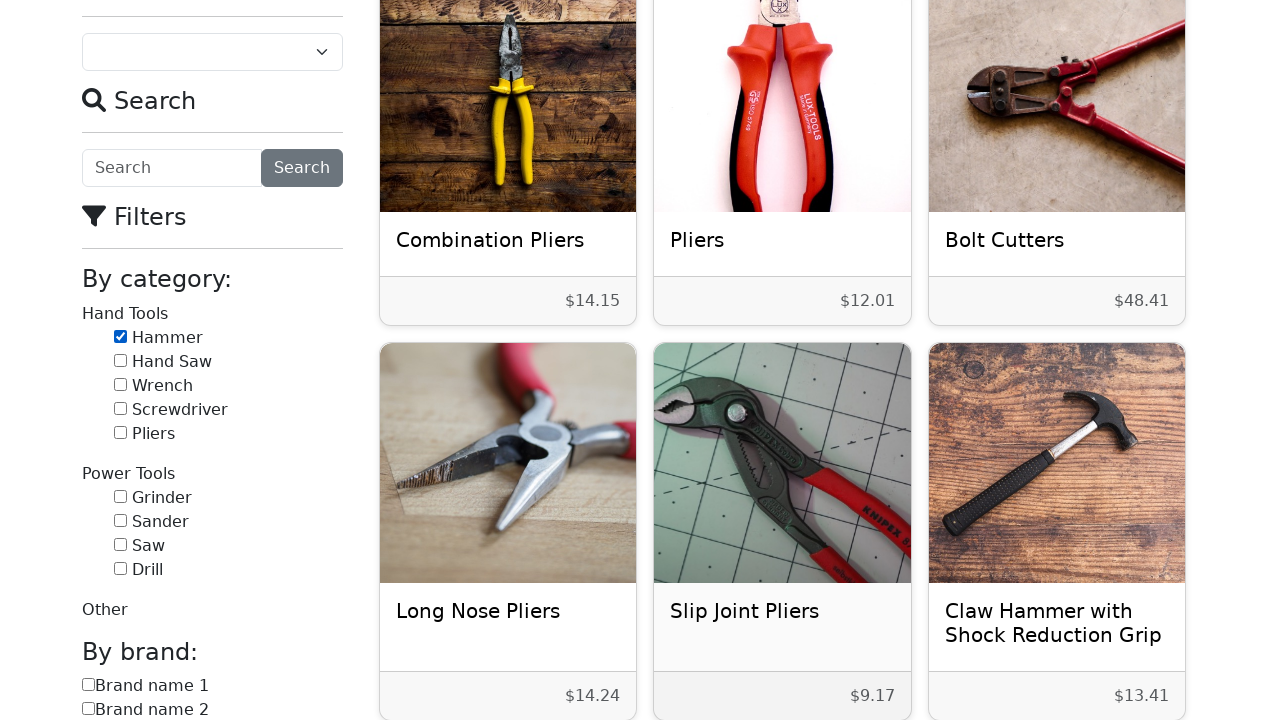

Waited for filtered hammer products to reload
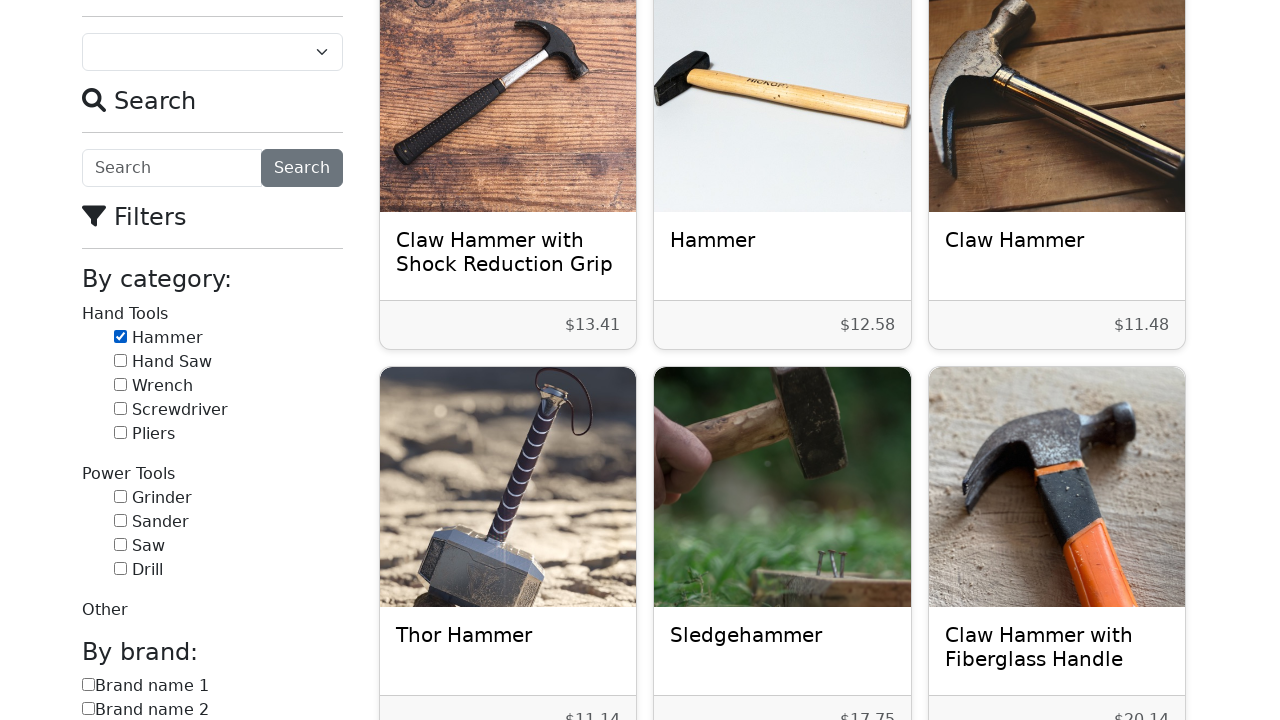

Product list selector loaded for iteration 4/7
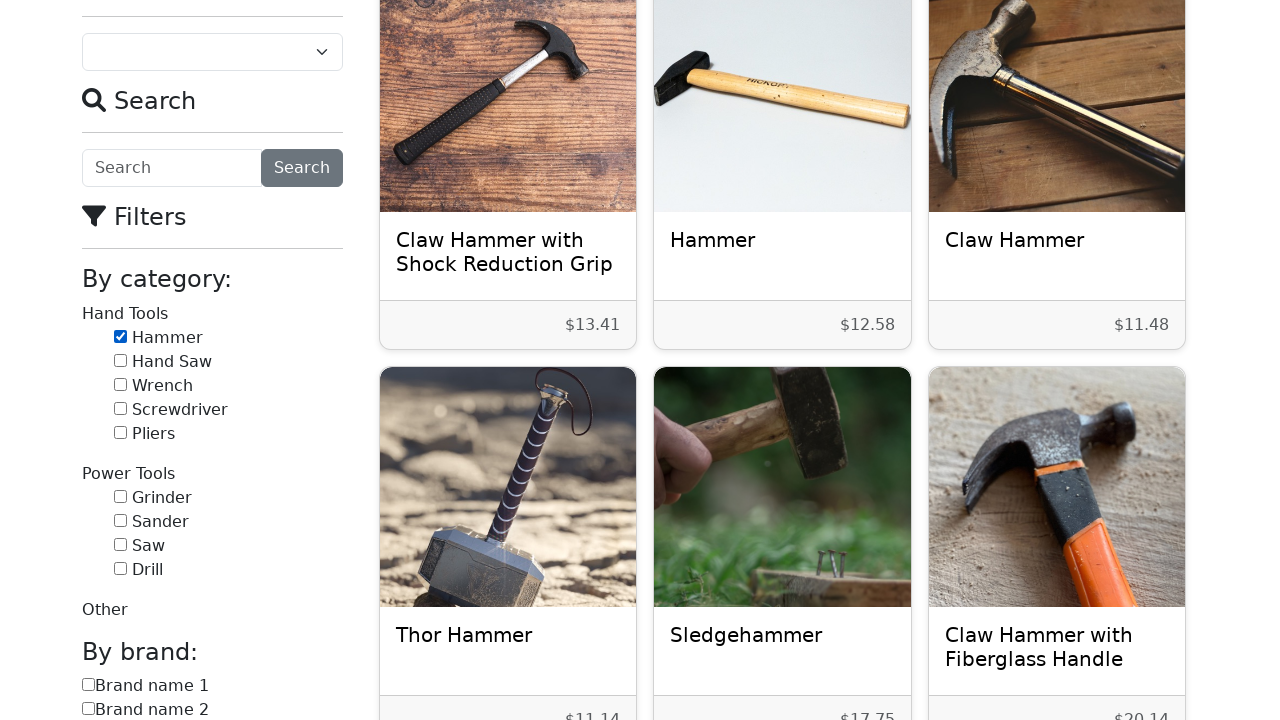

Clicked on hammer product 4/7 at (508, 635) on h5.card-title >> nth=3
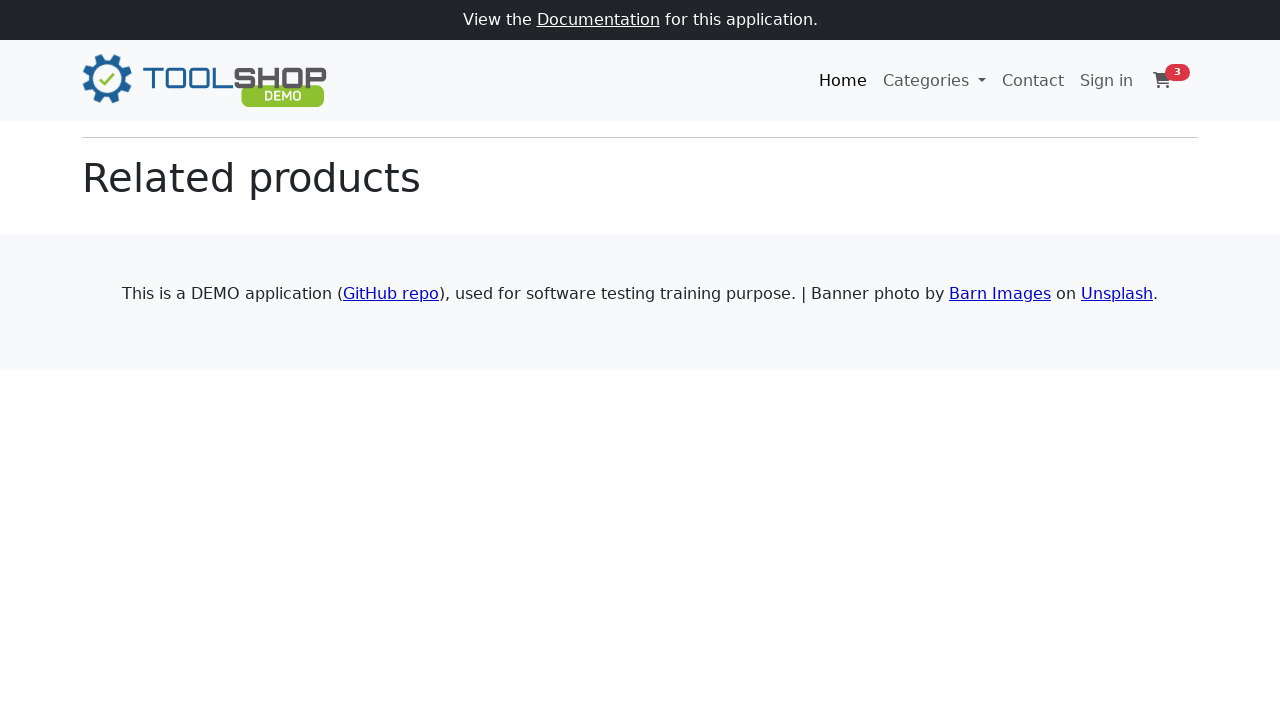

Product name element loaded on details page
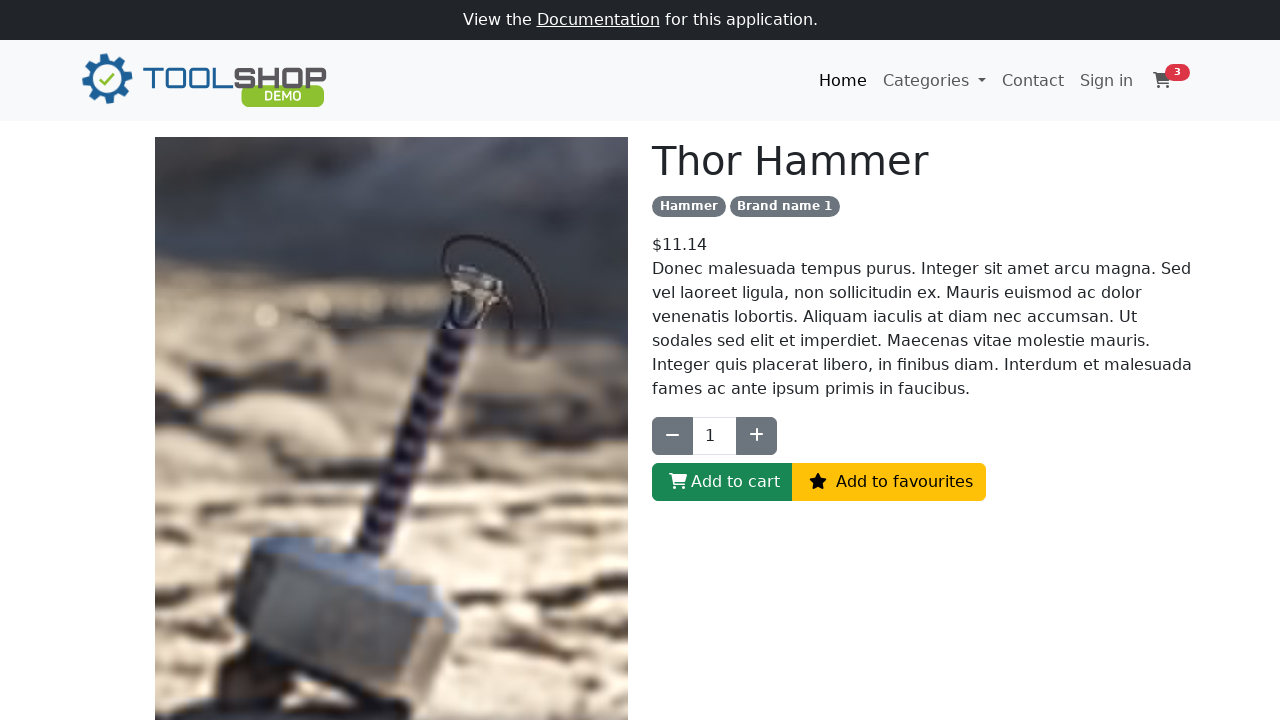

Product price element loaded on details page
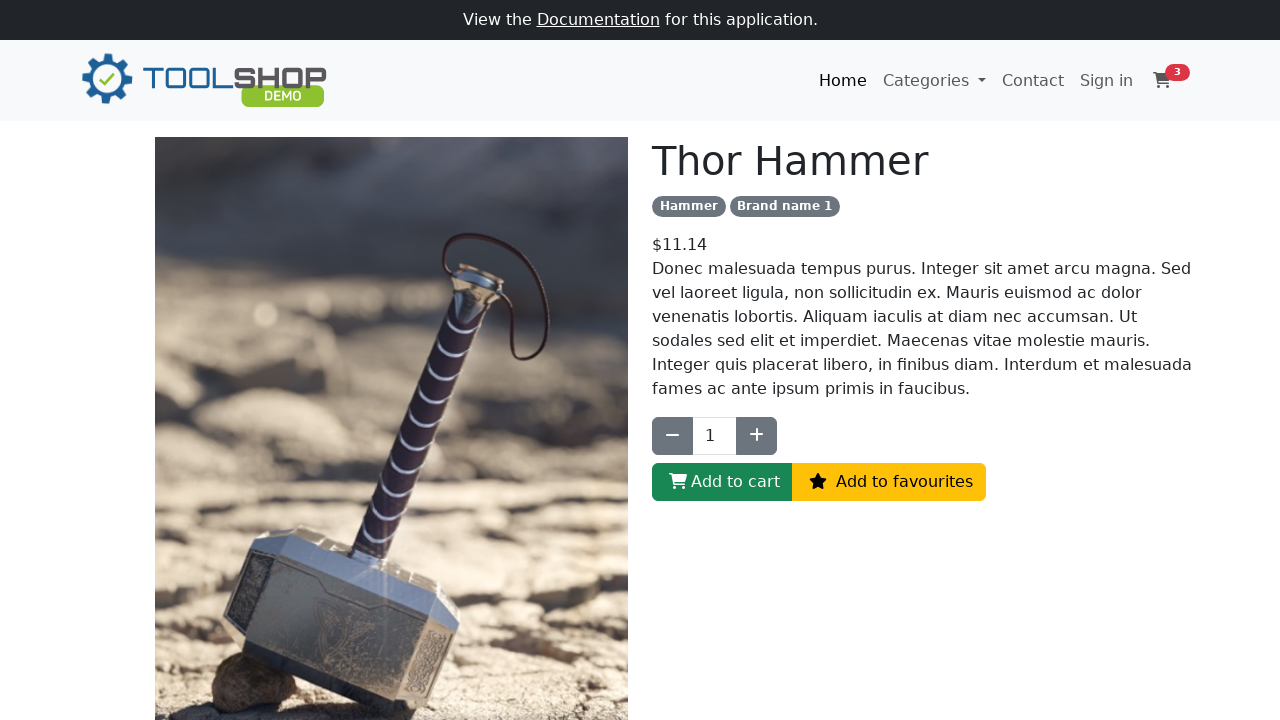

Clicked 'Add to Cart' button for product 4/7 at (722, 482) on #btn-add-to-cart
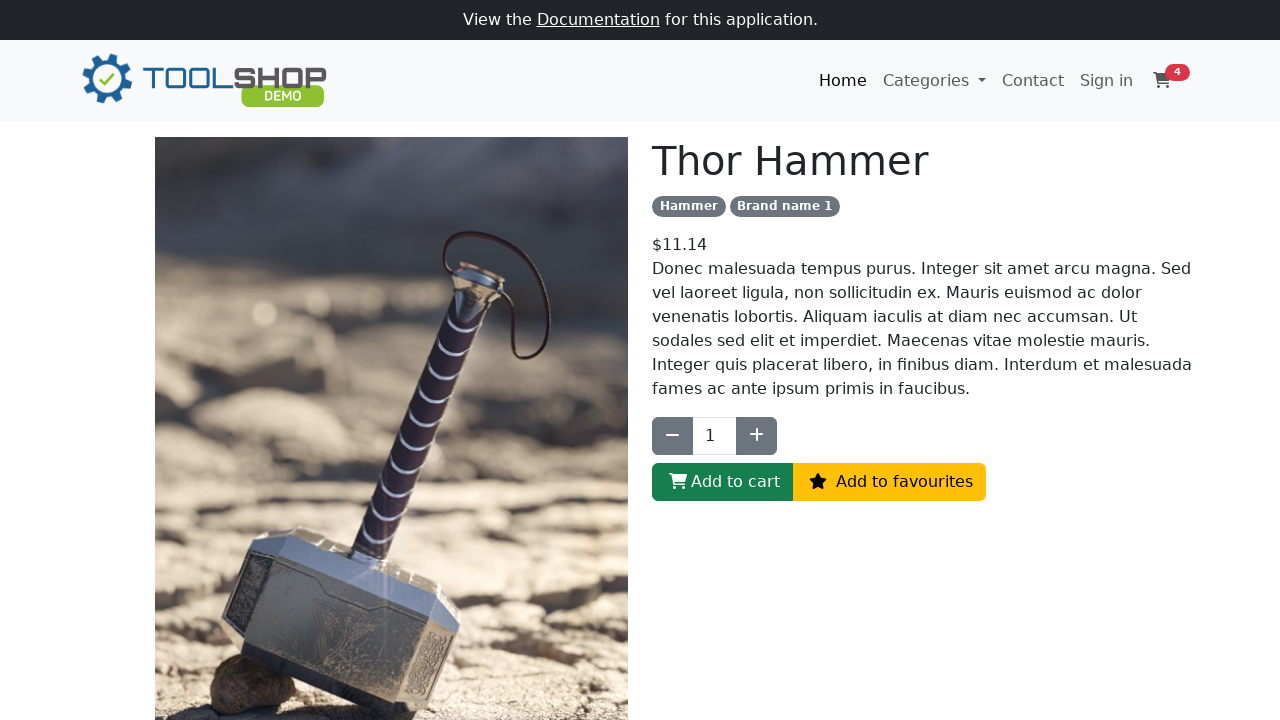

Waited for cart to update
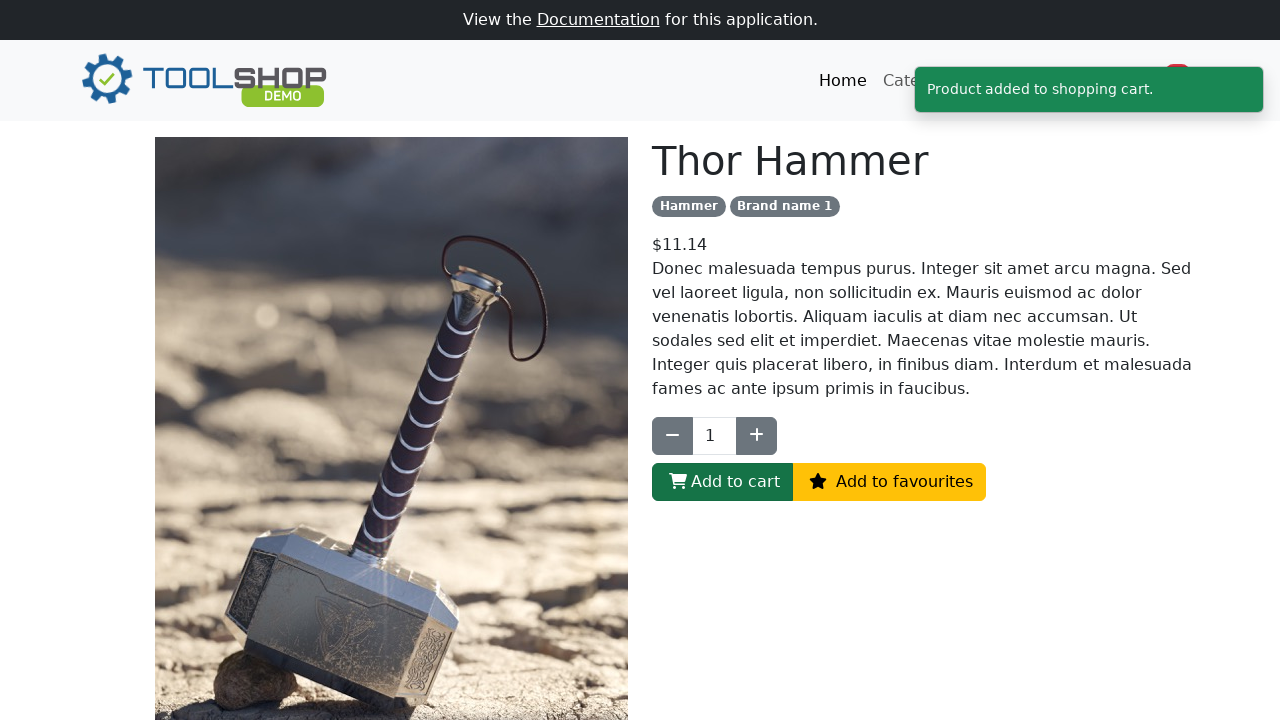

Navigated back to product listing after adding product 4/7
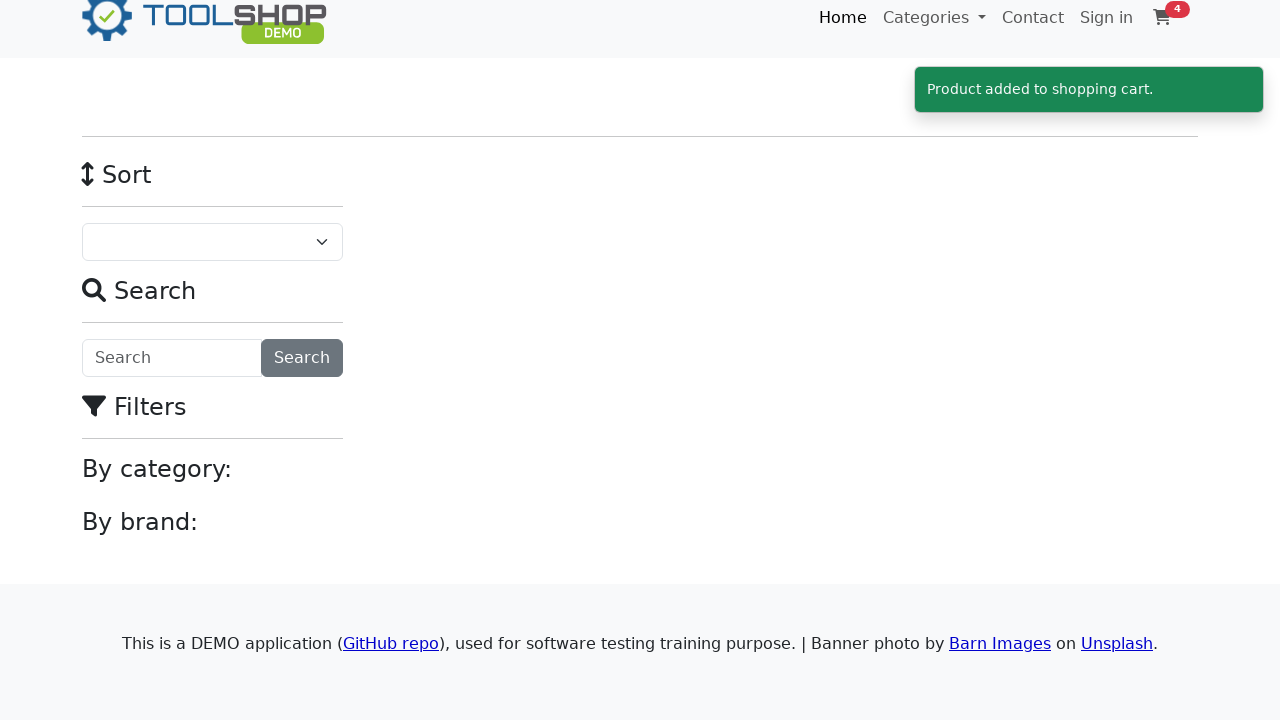

Waited for product listing page to load
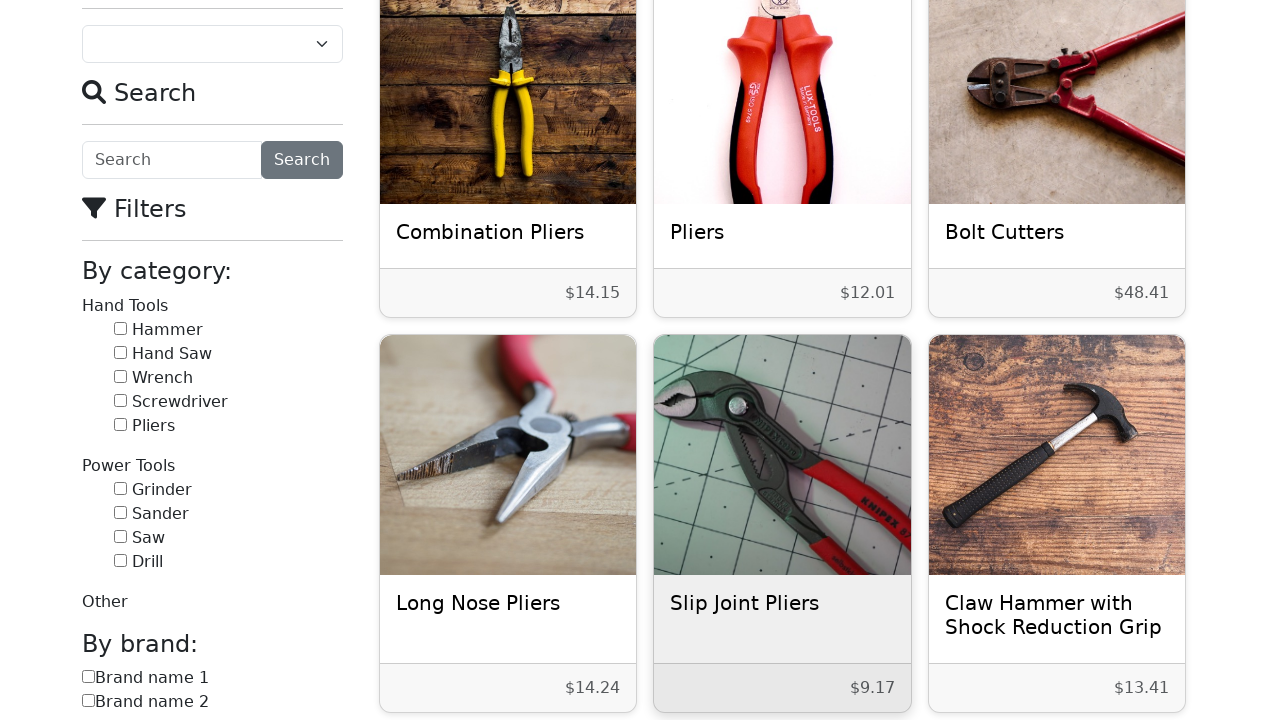

Hammer category checkbox selector loaded
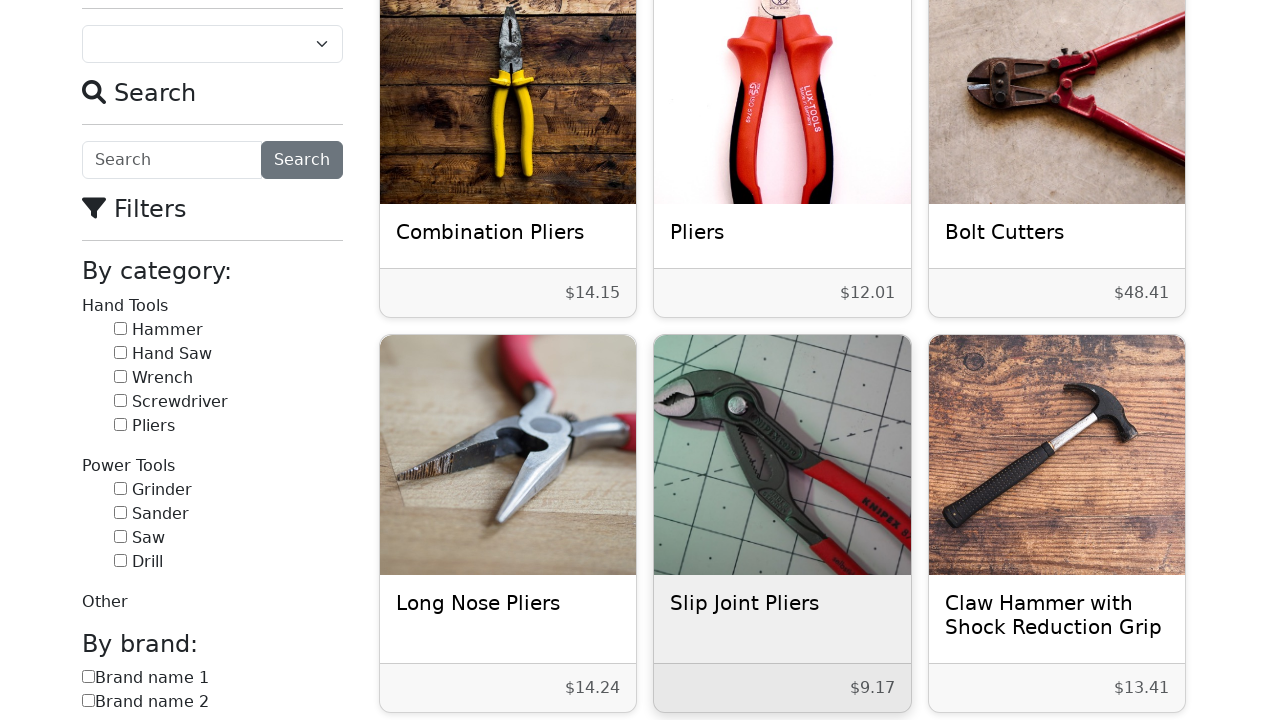

Re-selected Hammer category filter at (120, 328) on input[data-test='category-3']
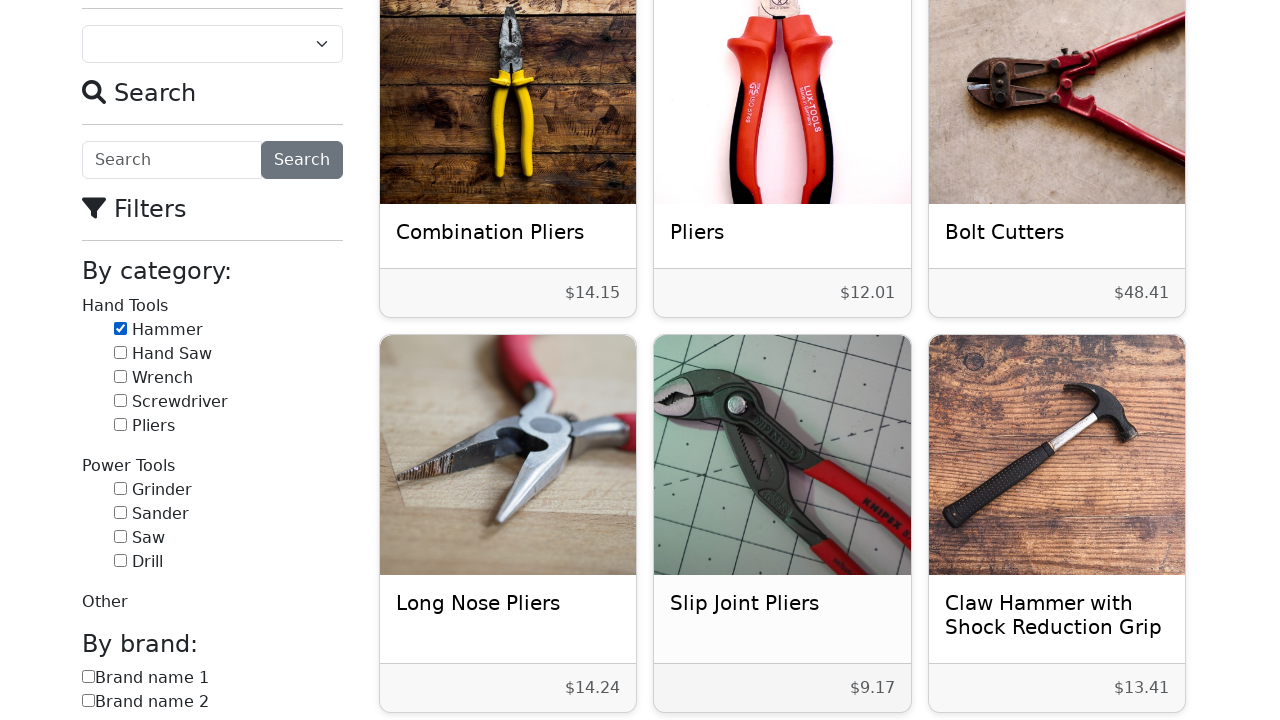

Waited for filtered hammer products to reload
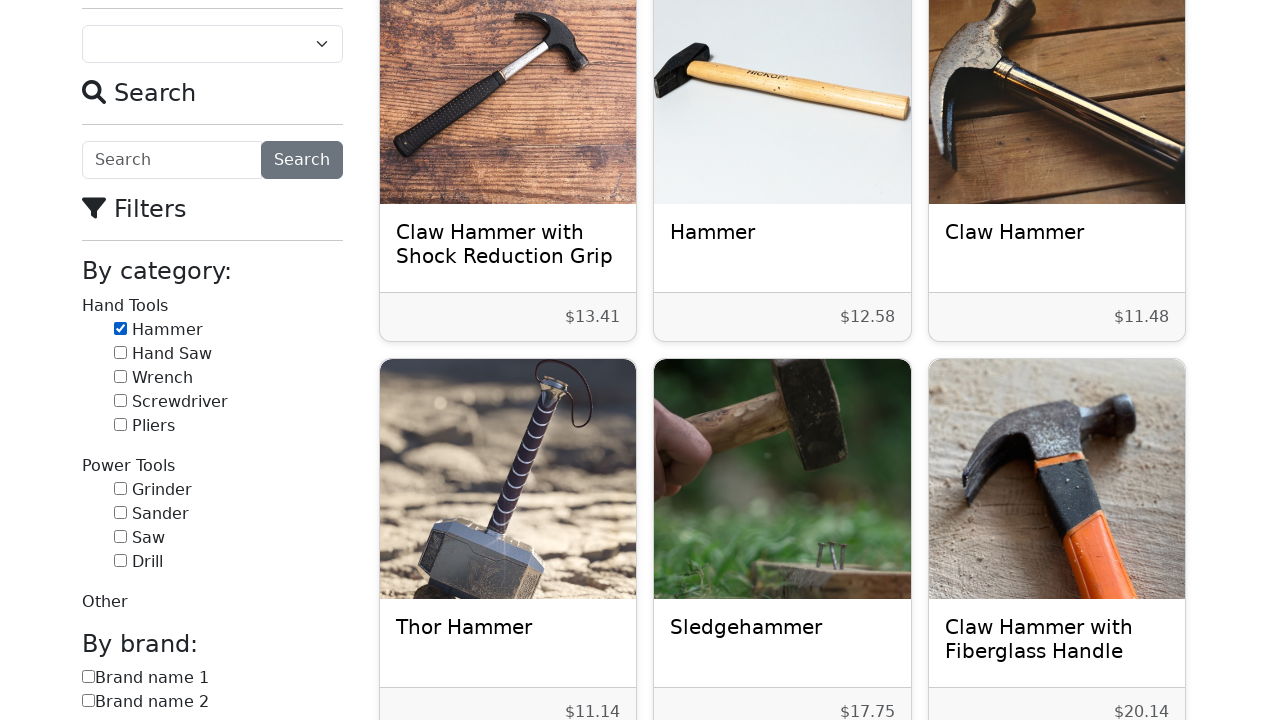

Product list selector loaded for iteration 5/7
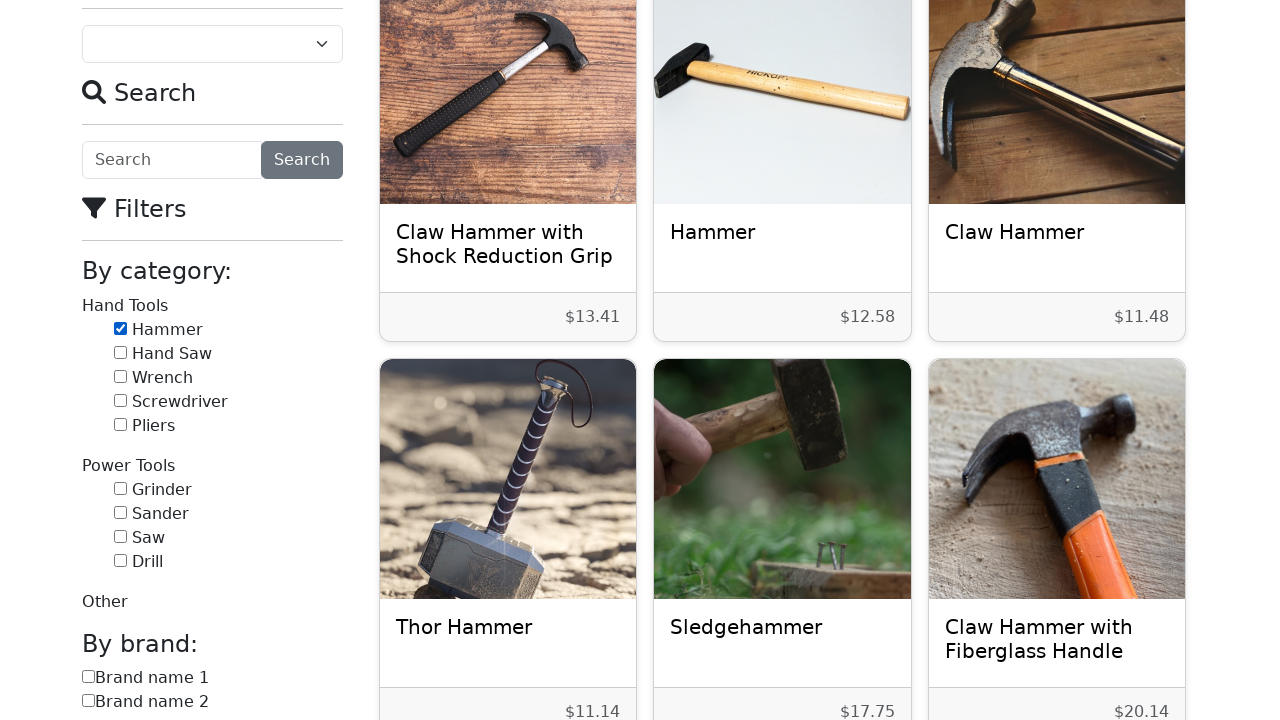

Clicked on hammer product 5/7 at (782, 627) on h5.card-title >> nth=4
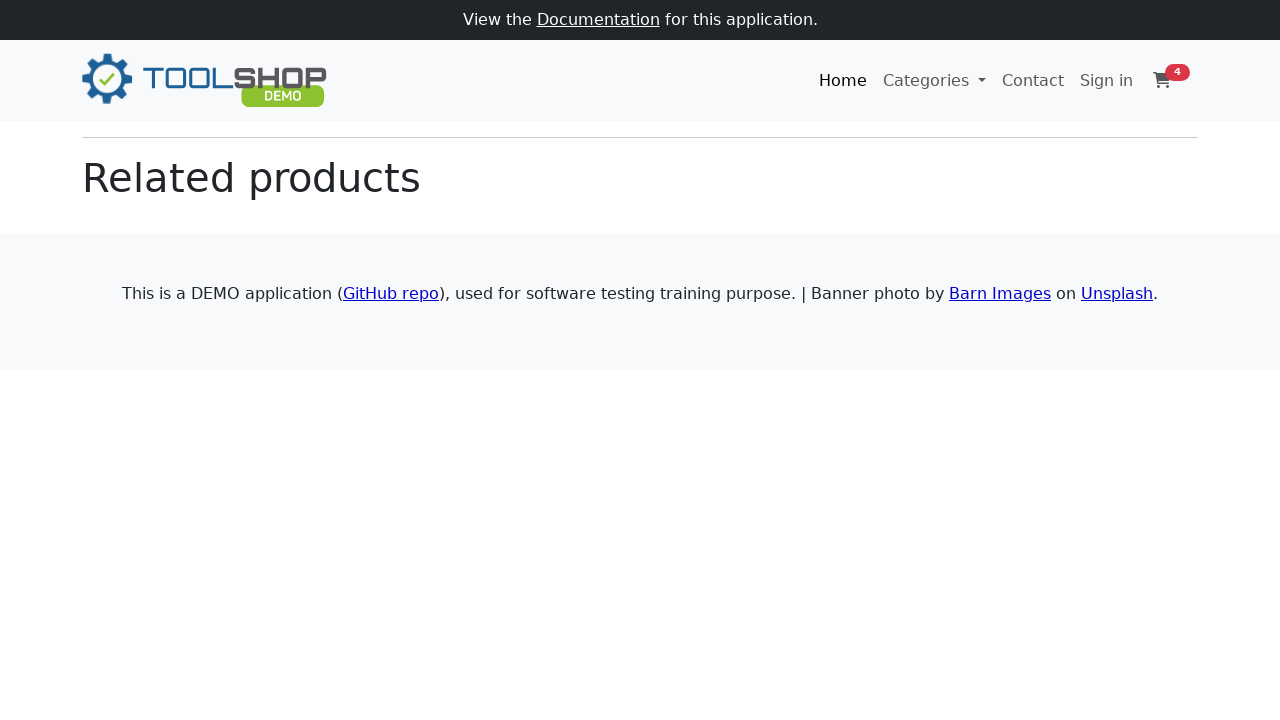

Product name element loaded on details page
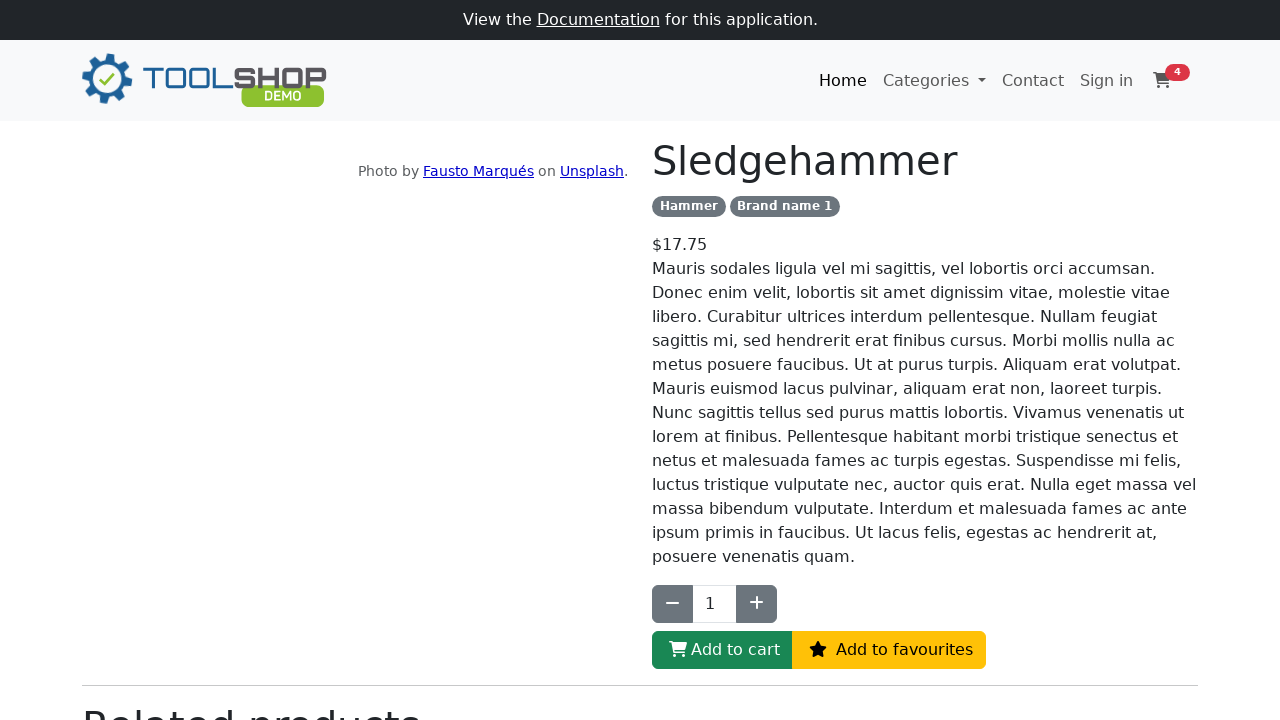

Product price element loaded on details page
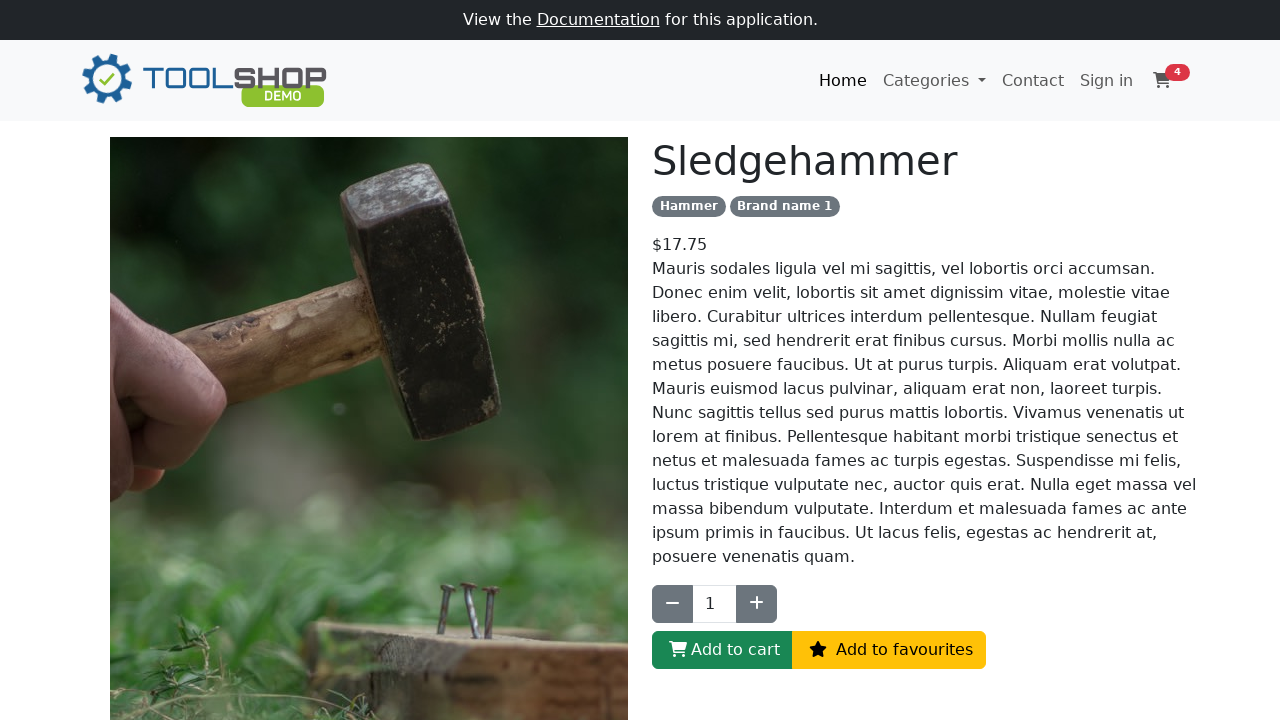

Clicked 'Add to Cart' button for product 5/7 at (722, 650) on #btn-add-to-cart
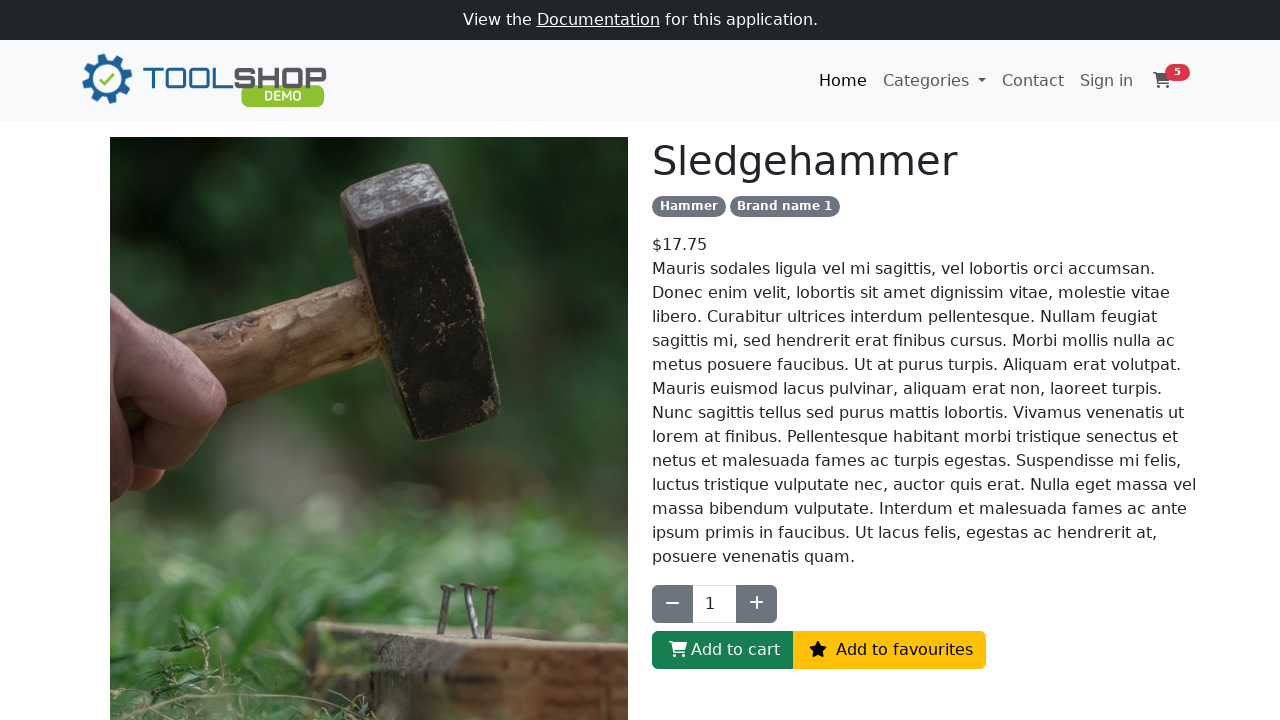

Waited for cart to update
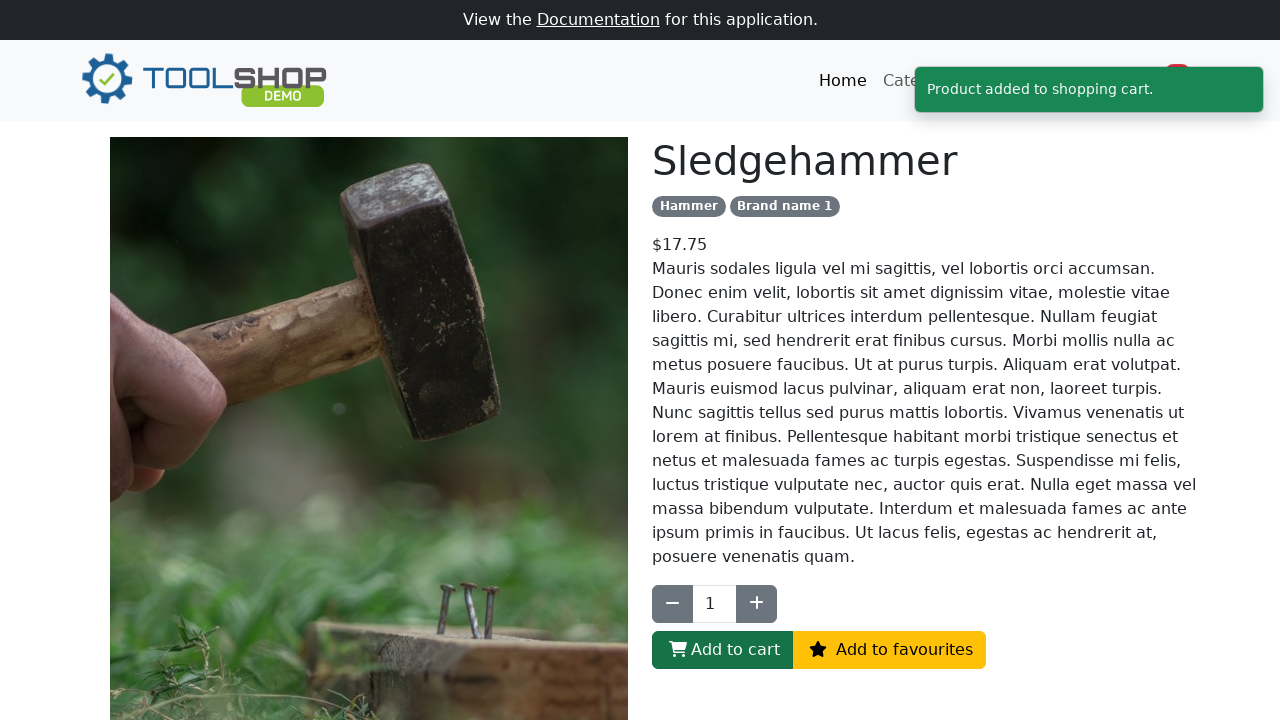

Navigated back to product listing after adding product 5/7
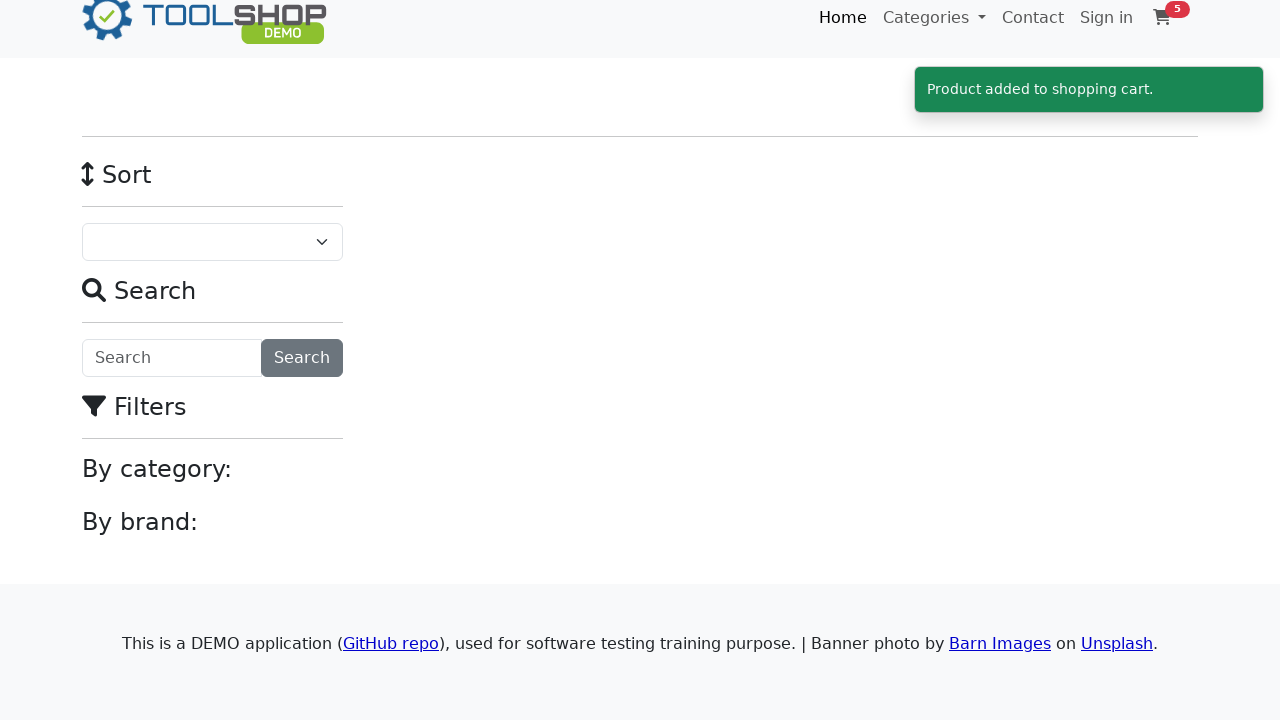

Waited for product listing page to load
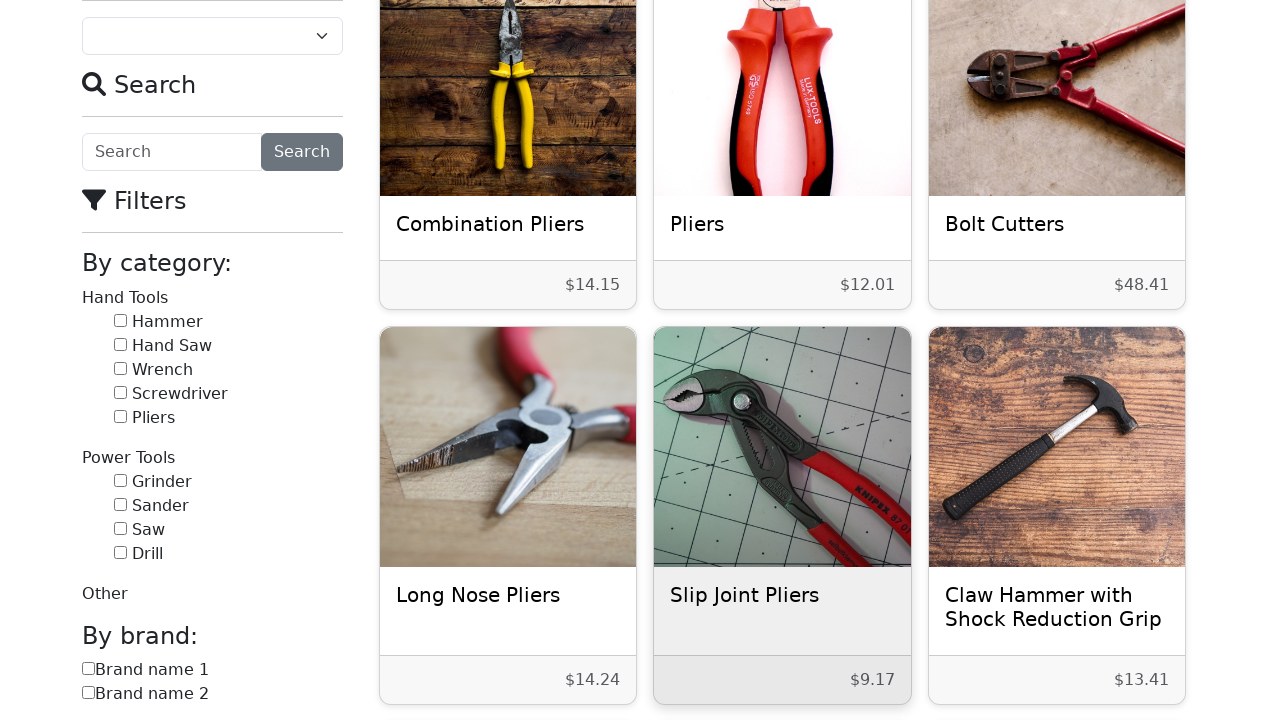

Hammer category checkbox selector loaded
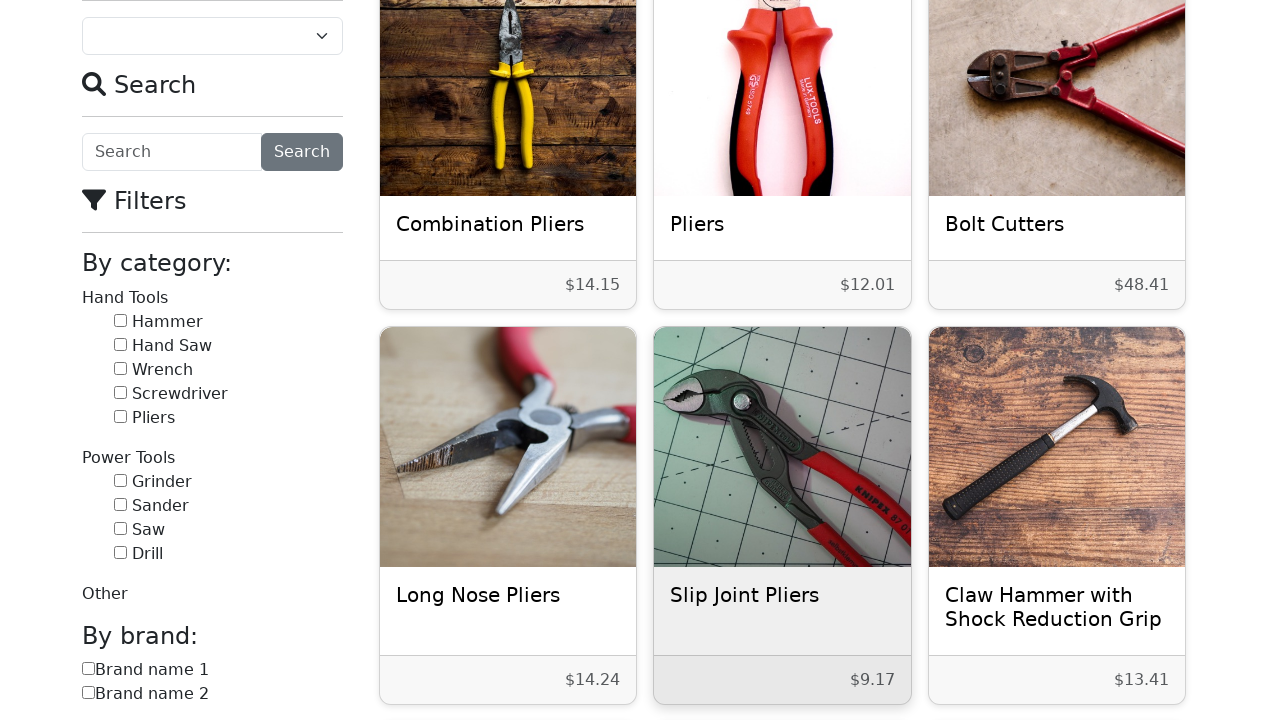

Re-selected Hammer category filter at (120, 320) on input[data-test='category-3']
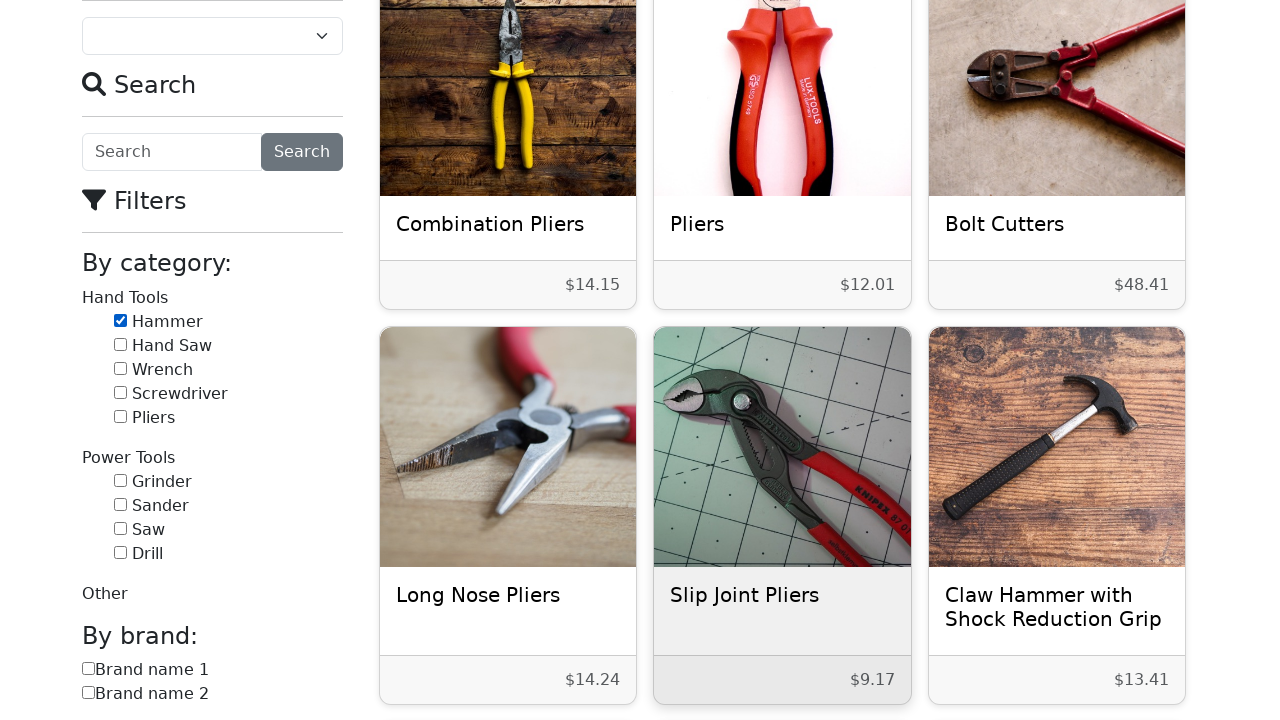

Waited for filtered hammer products to reload
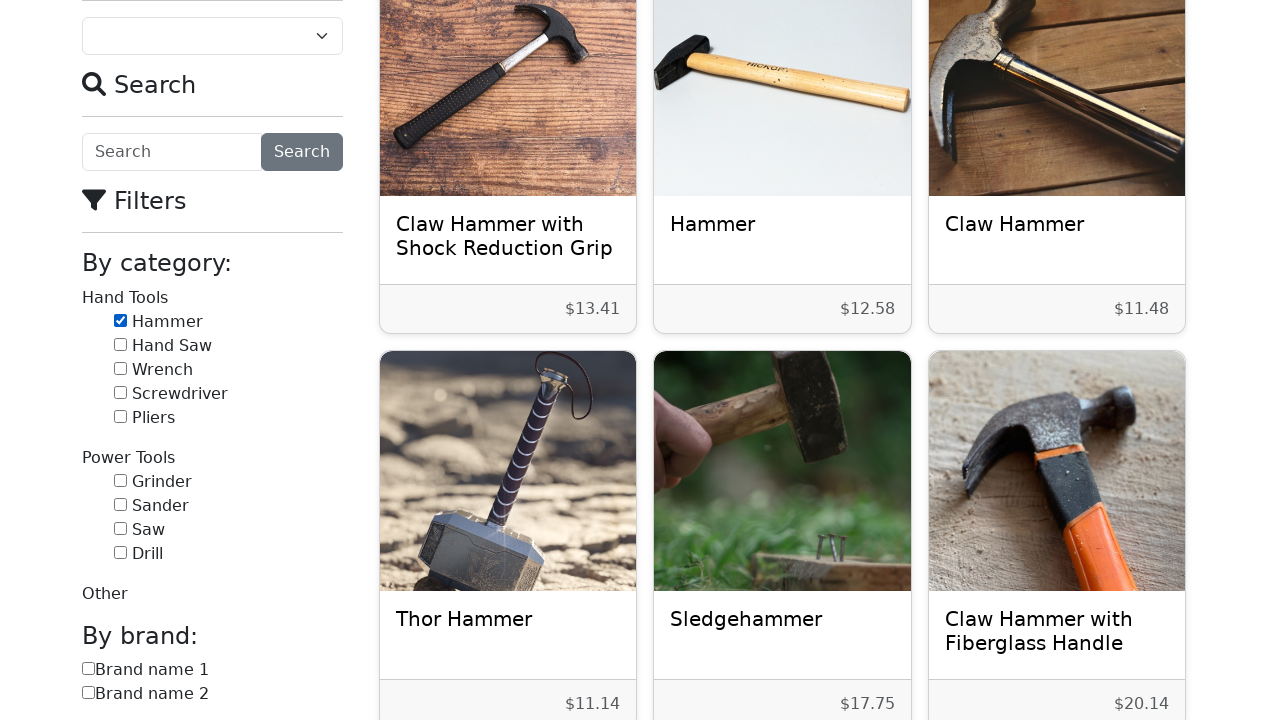

Product list selector loaded for iteration 6/7
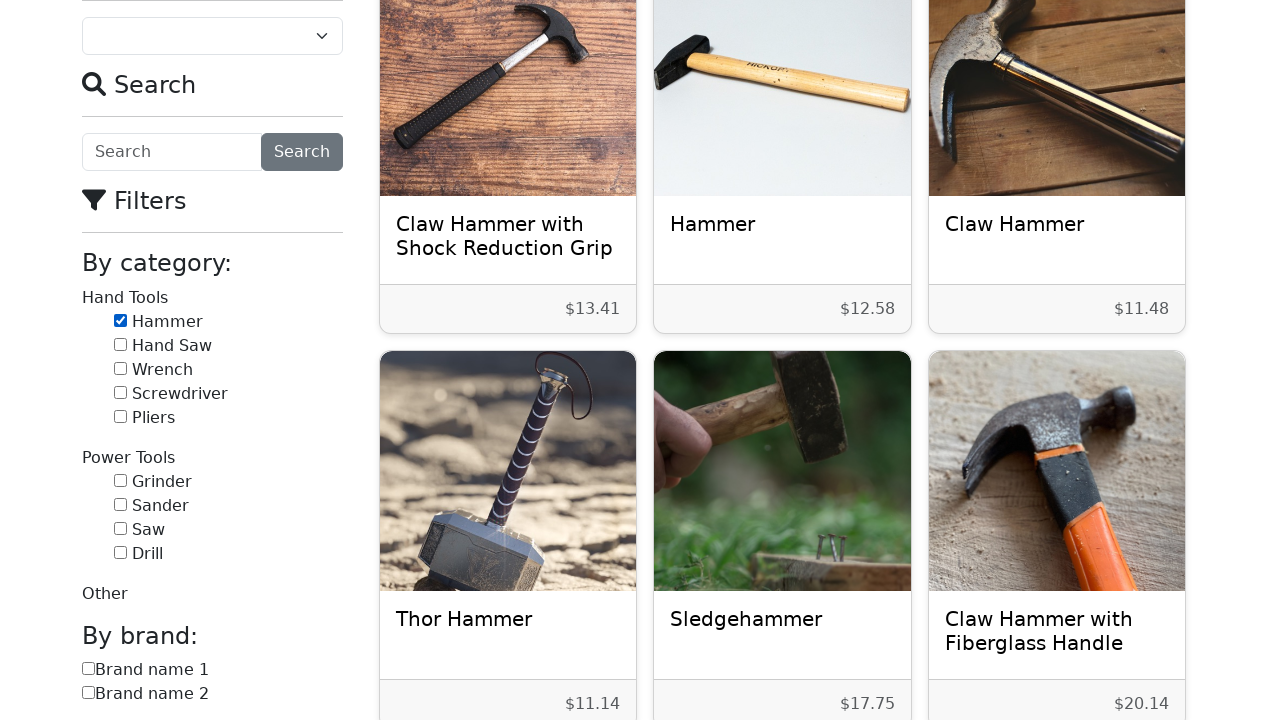

Clicked on hammer product 6/7 at (1057, 631) on h5.card-title >> nth=5
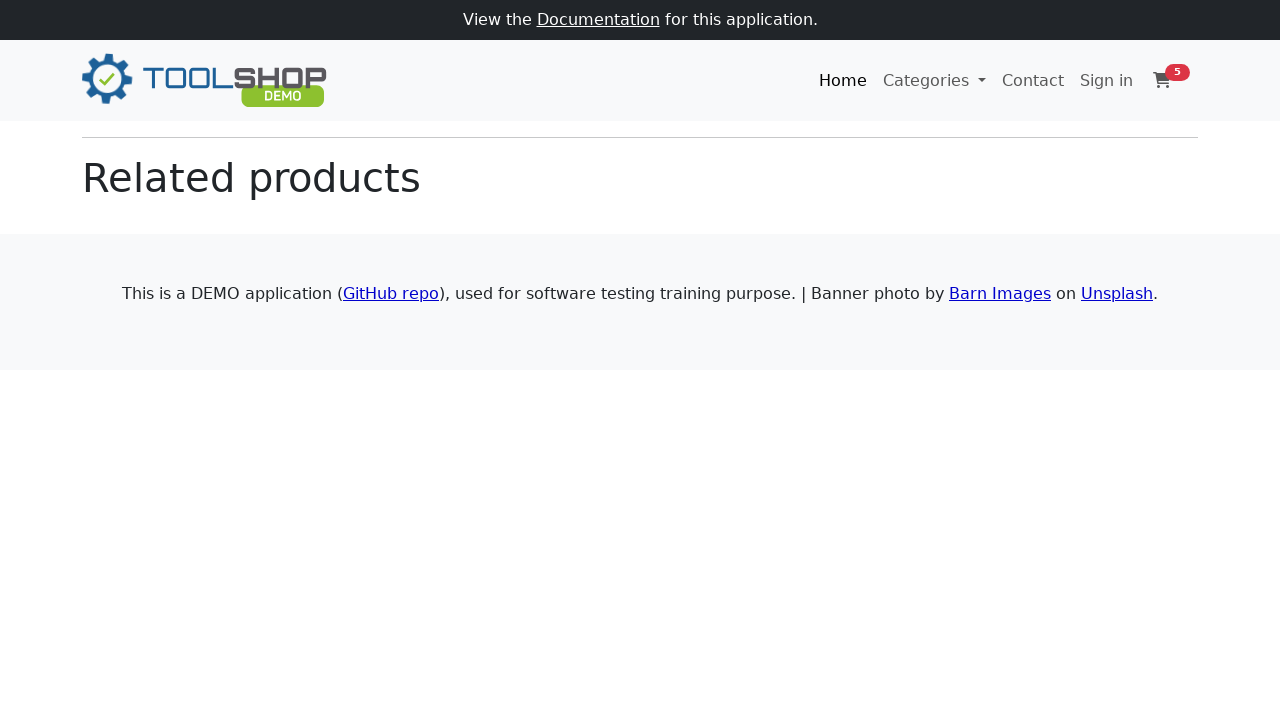

Product name element loaded on details page
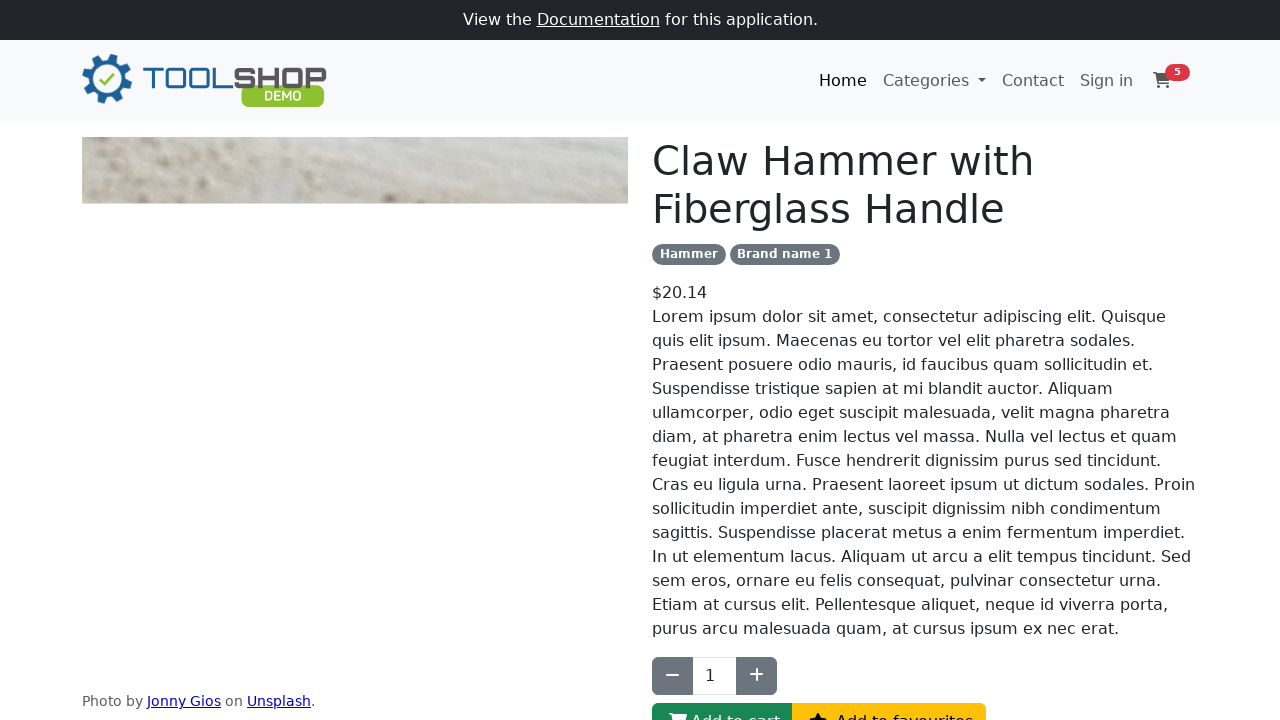

Product price element loaded on details page
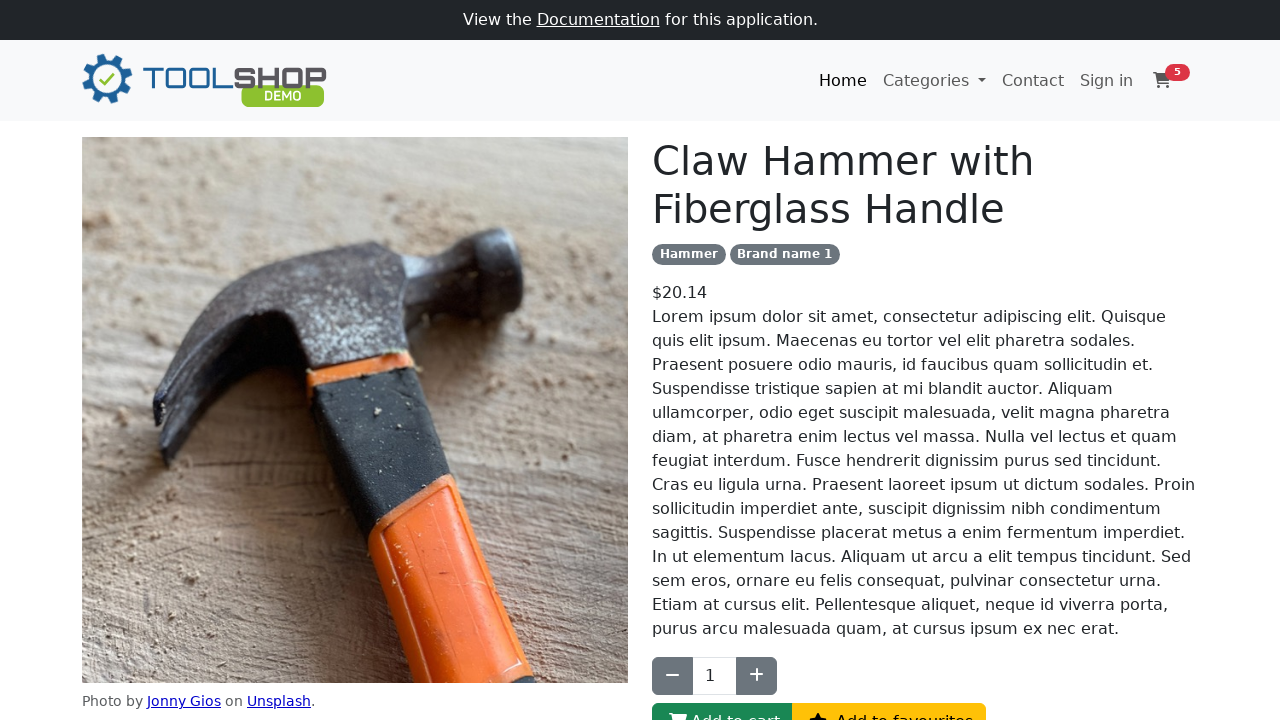

Clicked 'Add to Cart' button for product 6/7 at (722, 701) on #btn-add-to-cart
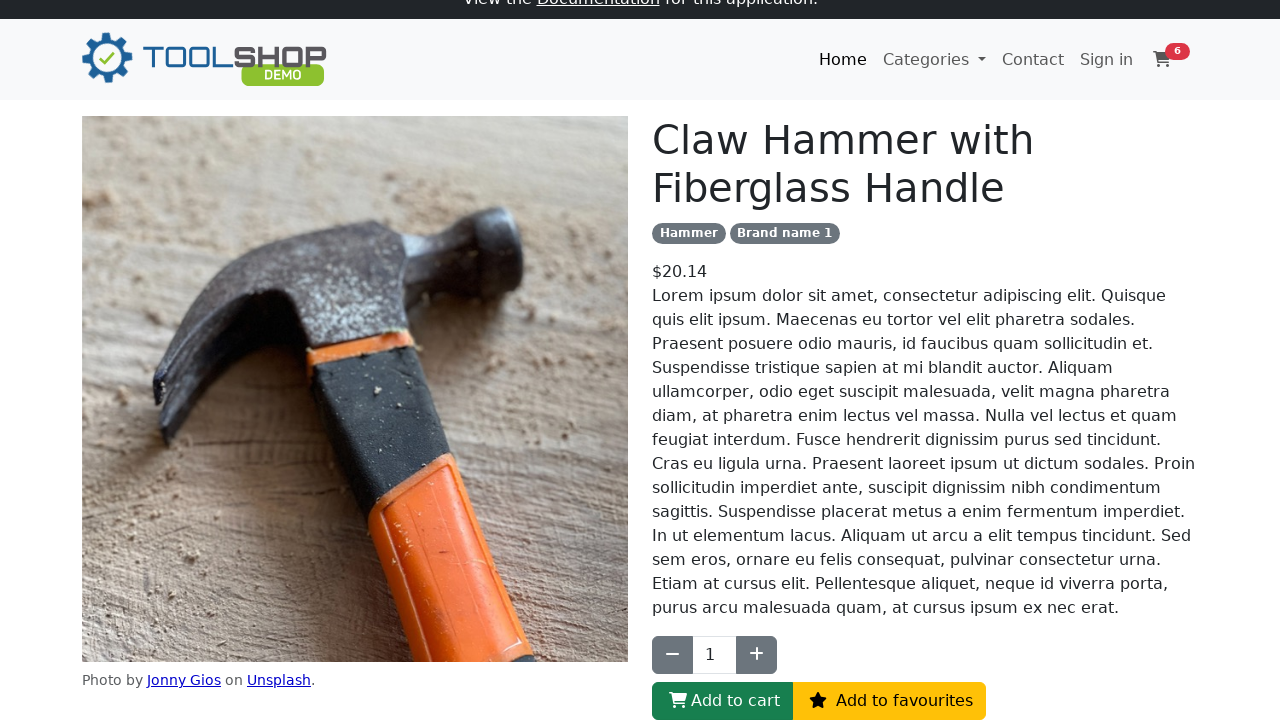

Waited for cart to update
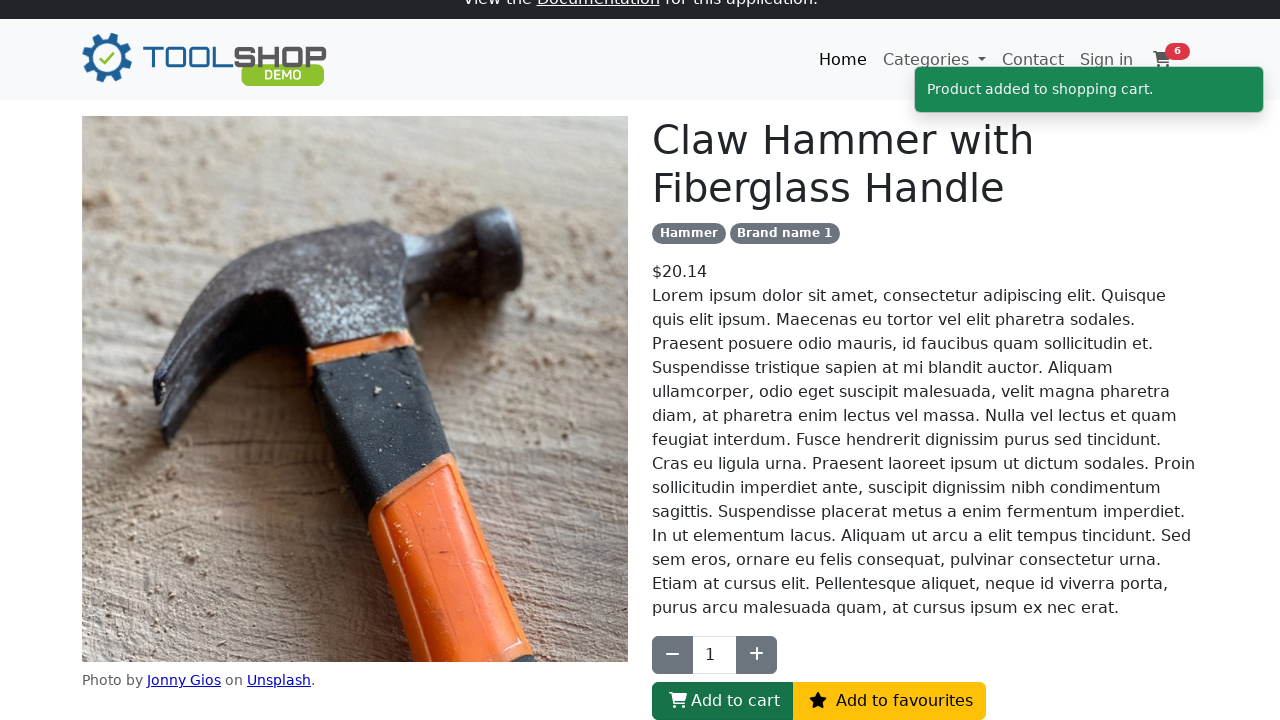

Navigated back to product listing after adding product 6/7
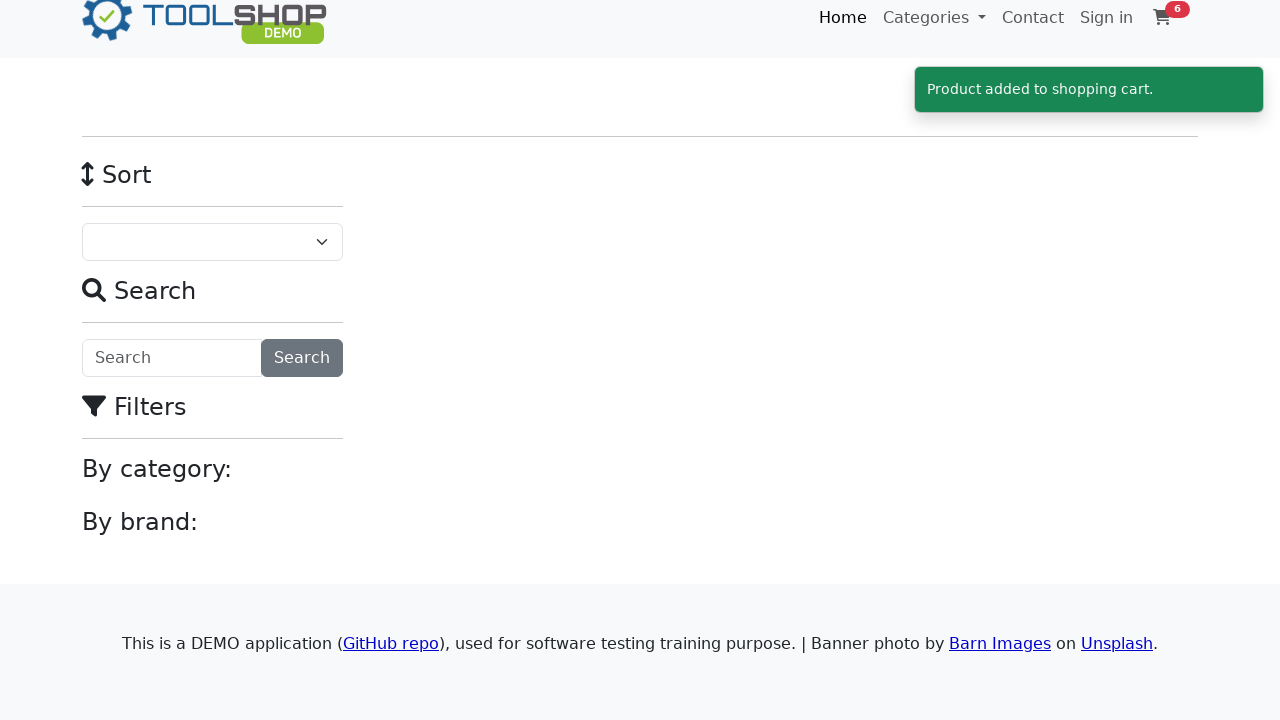

Waited for product listing page to load
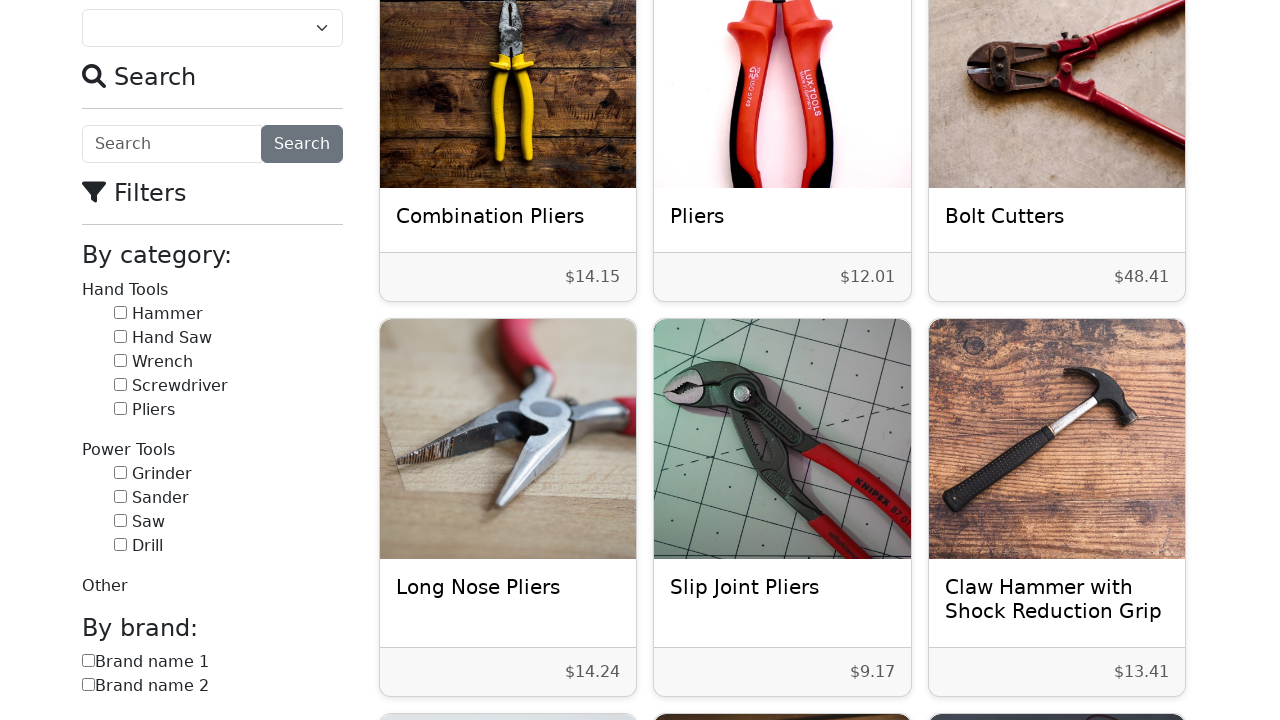

Hammer category checkbox selector loaded
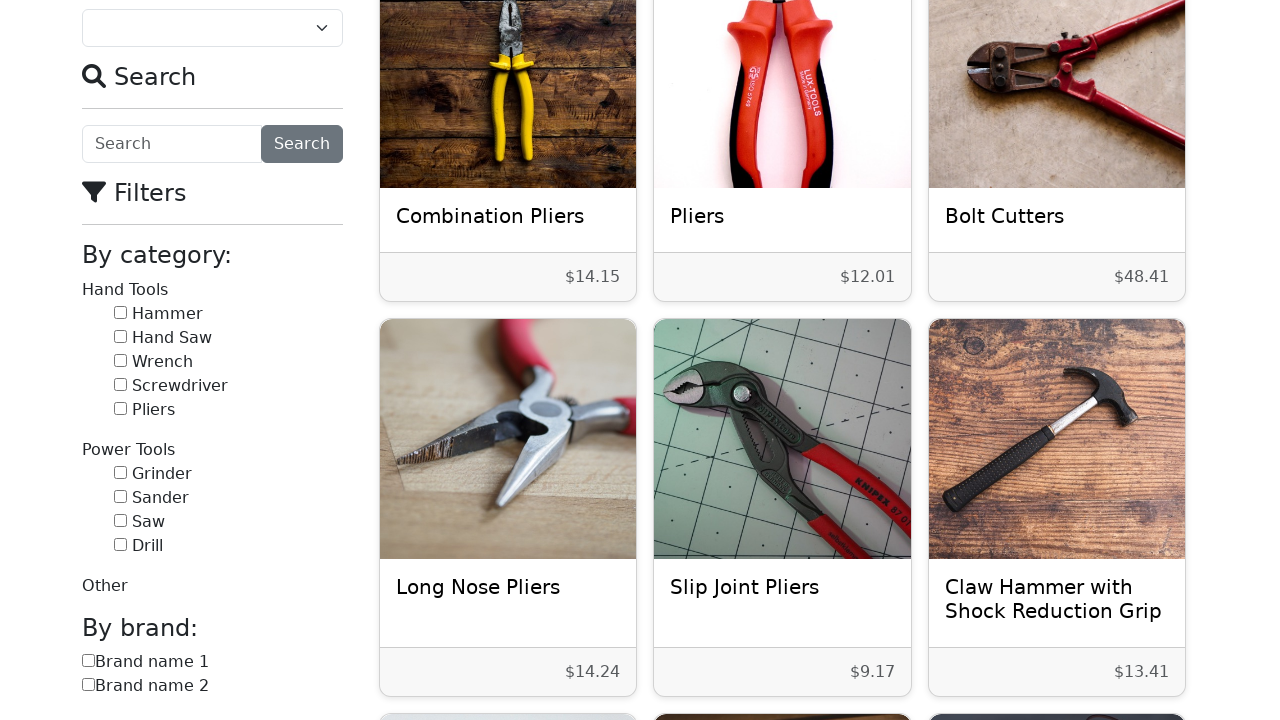

Re-selected Hammer category filter at (120, 312) on input[data-test='category-3']
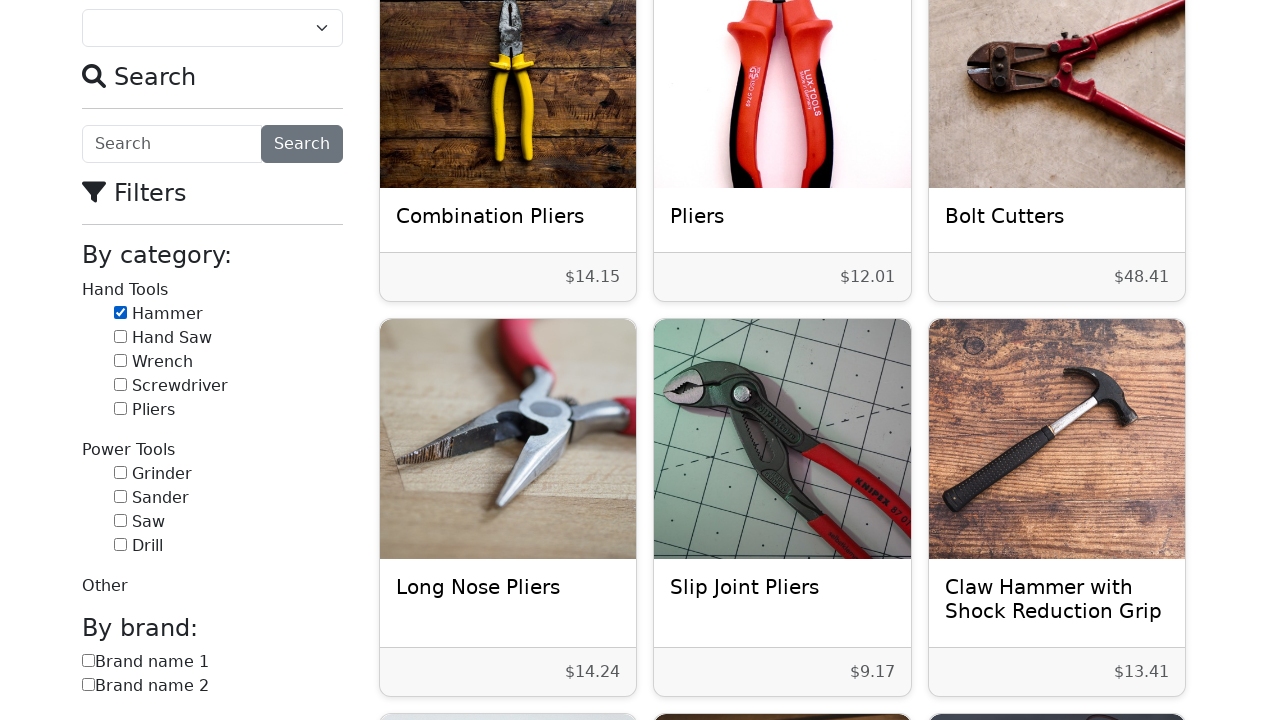

Waited for filtered hammer products to reload
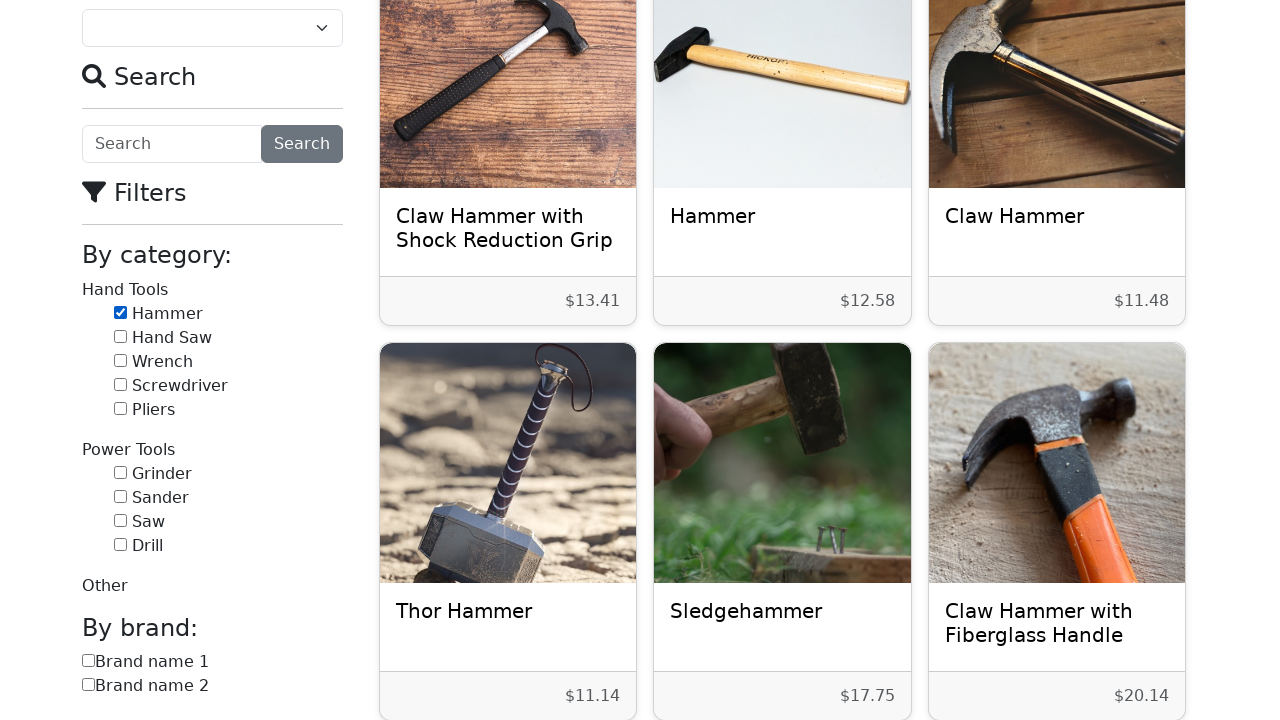

Product list selector loaded for iteration 7/7
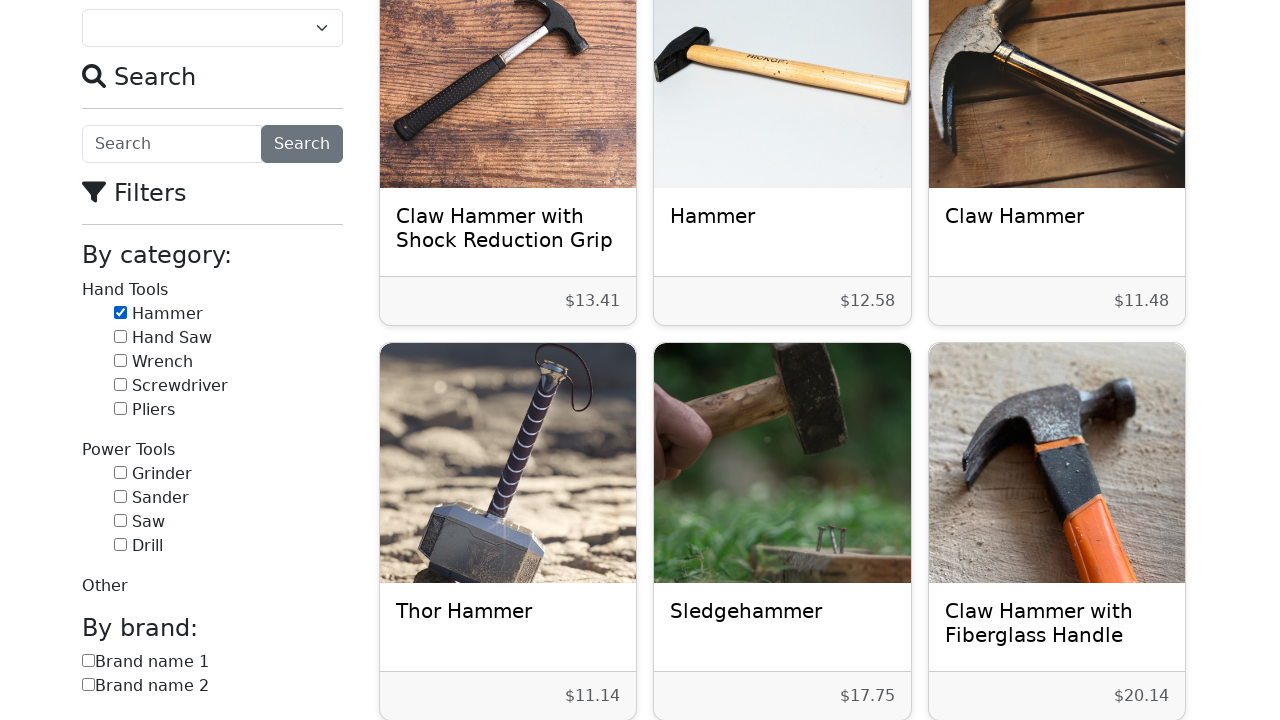

Clicked on hammer product 7/7 at (508, 458) on h5.card-title >> nth=6
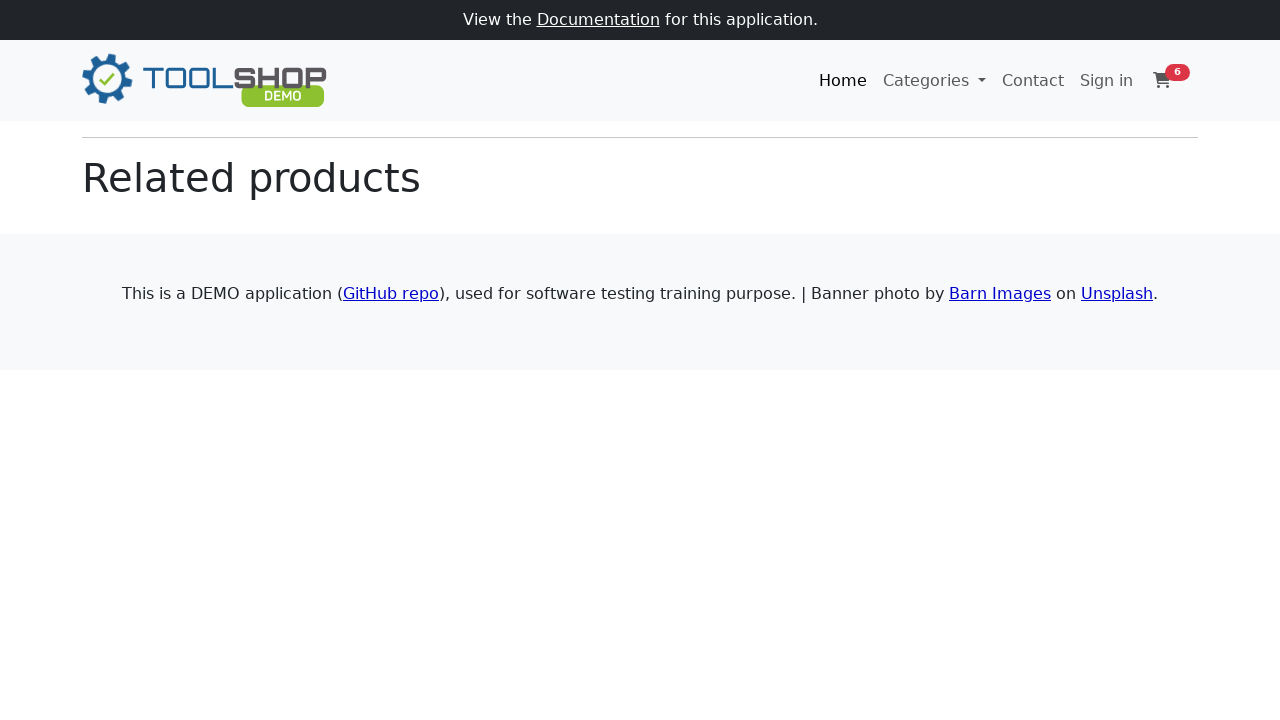

Product name element loaded on details page
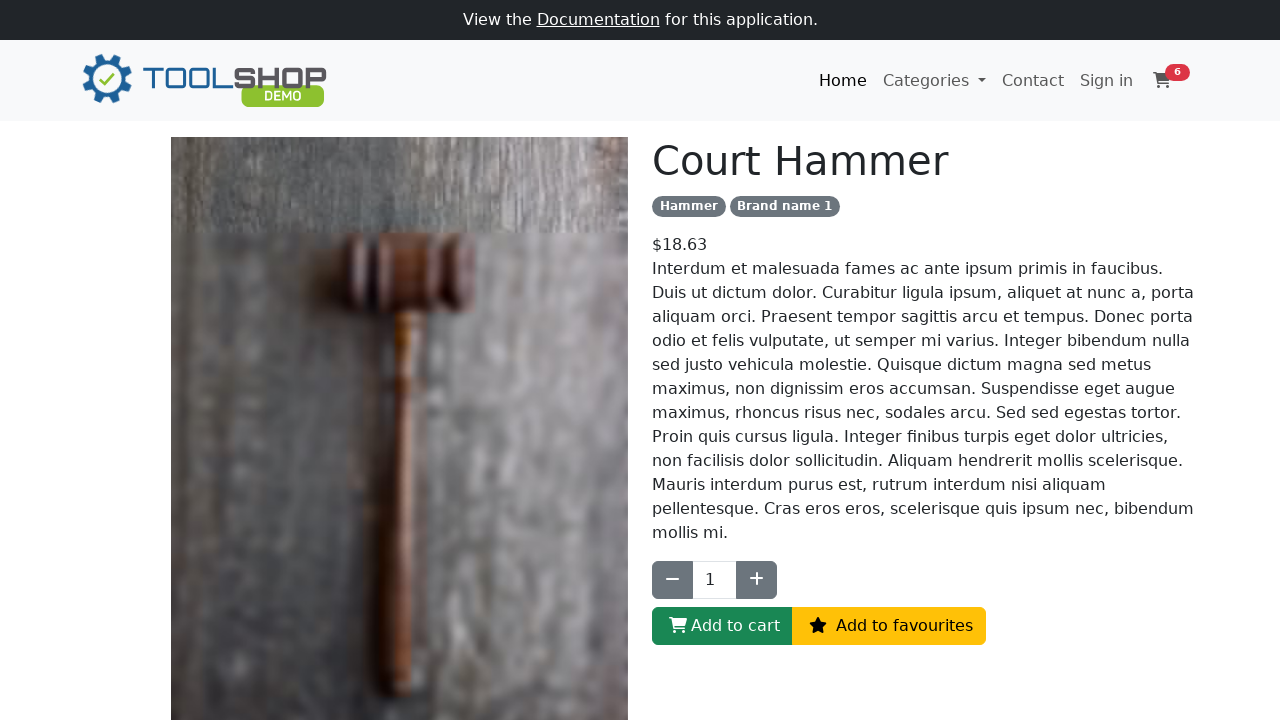

Product price element loaded on details page
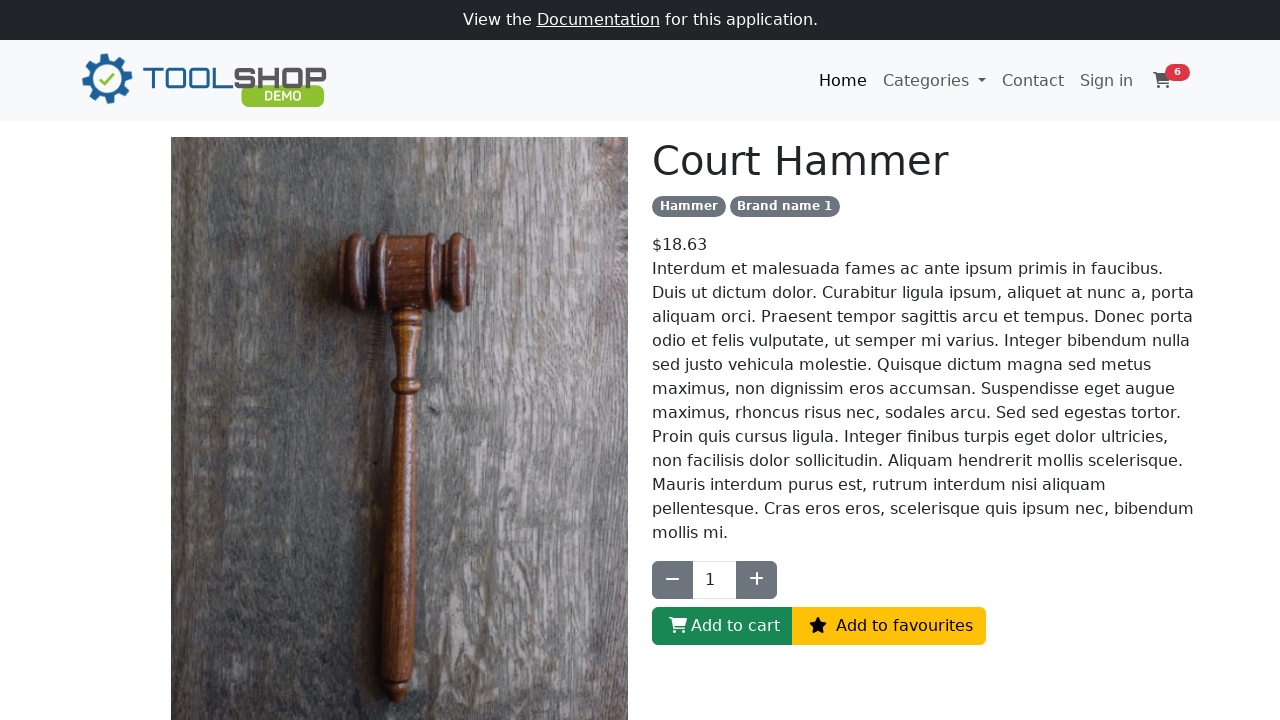

Clicked 'Add to Cart' button for product 7/7 at (722, 626) on #btn-add-to-cart
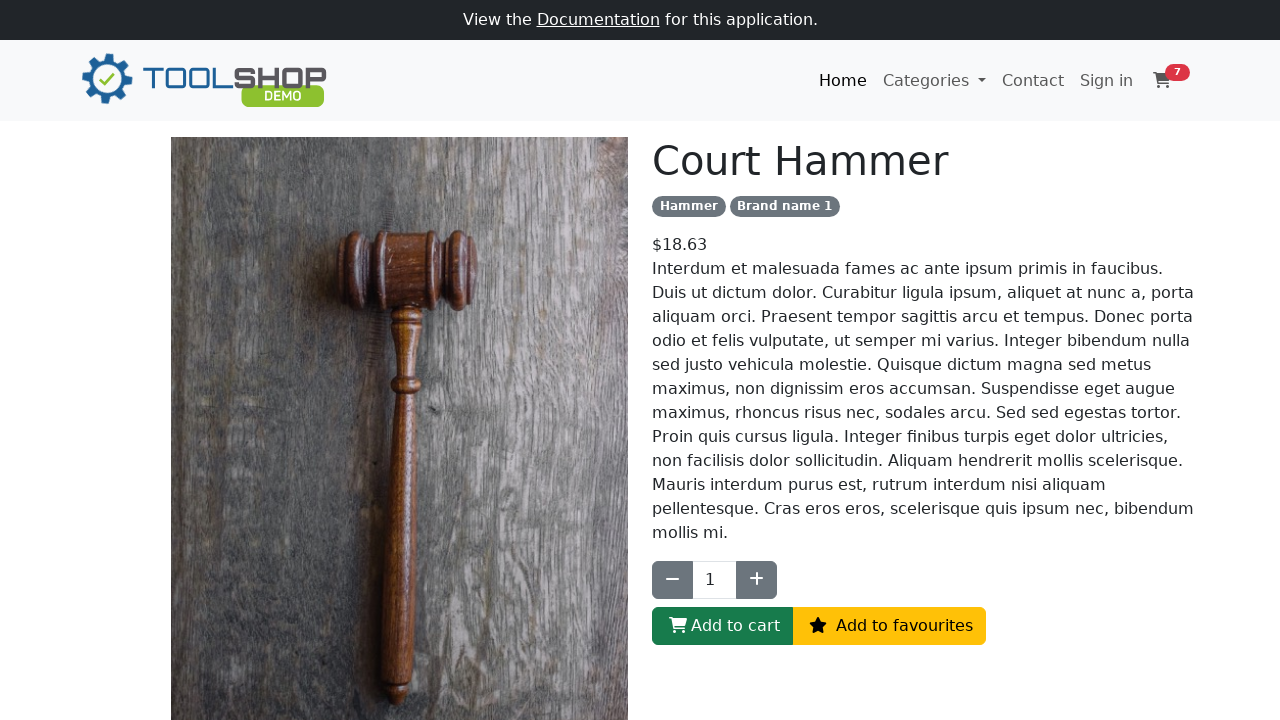

Waited for cart to update
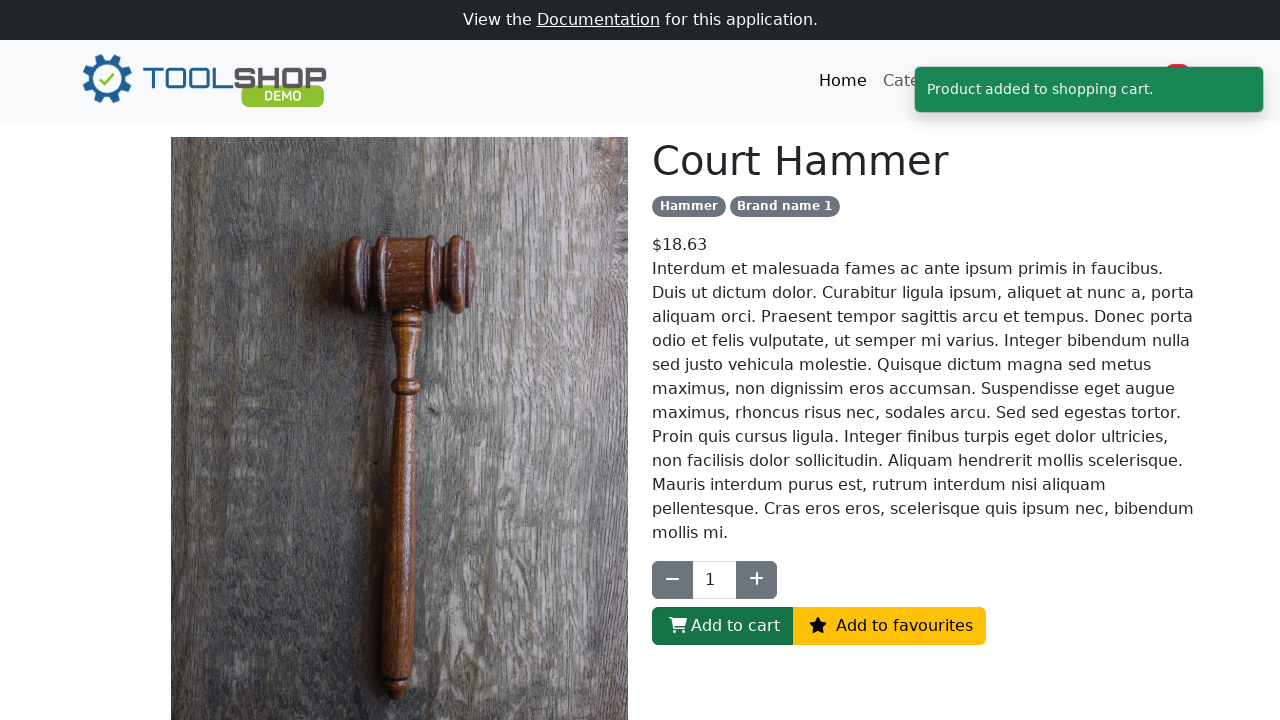

Navigated back to product listing after adding product 7/7
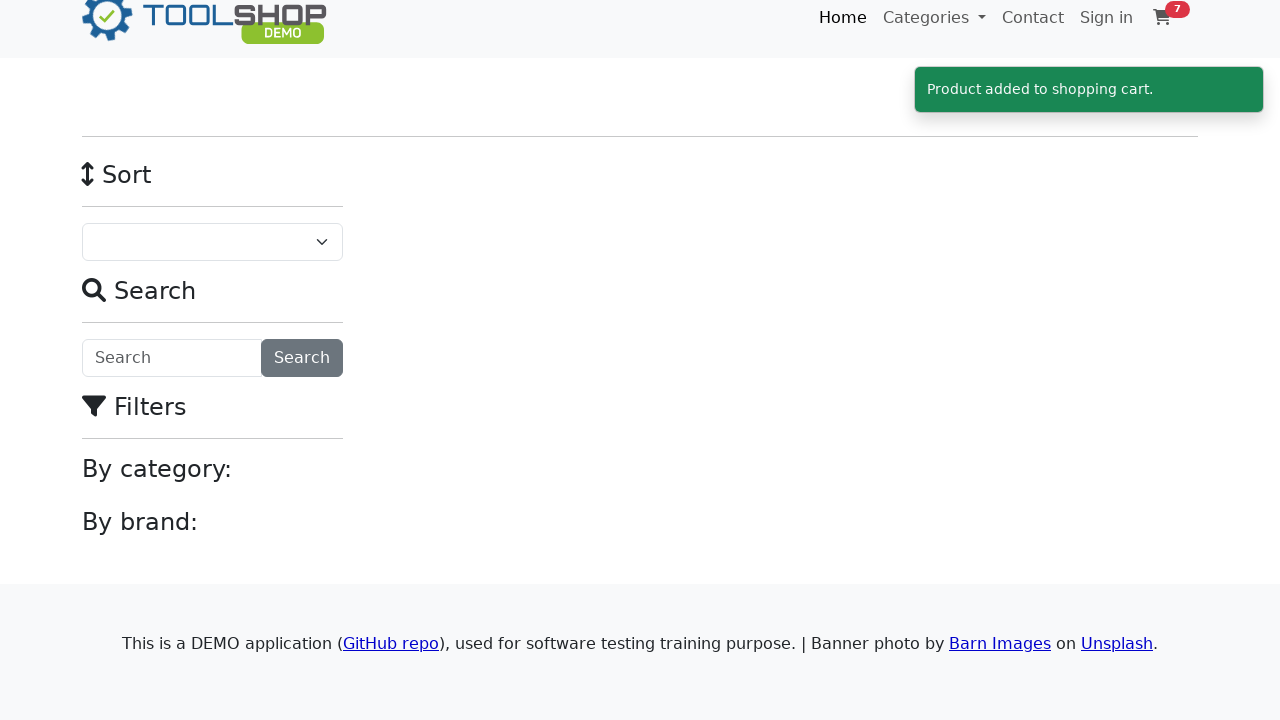

Waited for product listing page to load
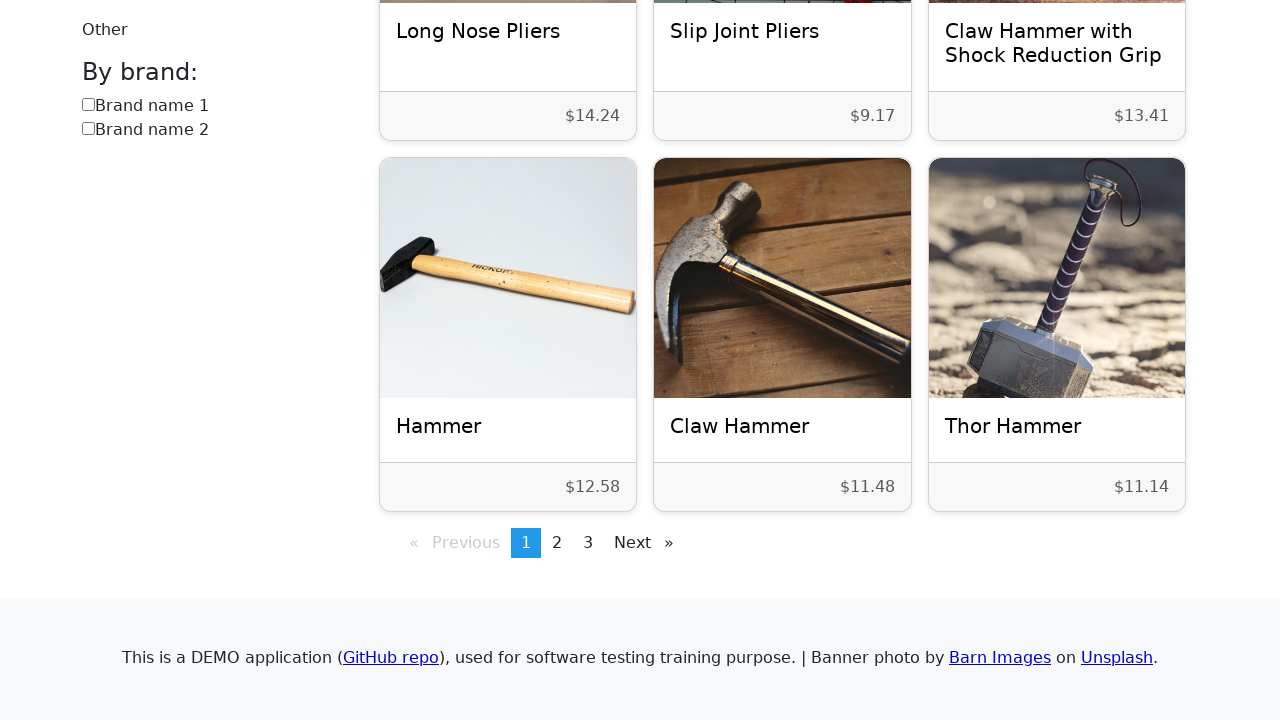

Hammer category checkbox selector loaded
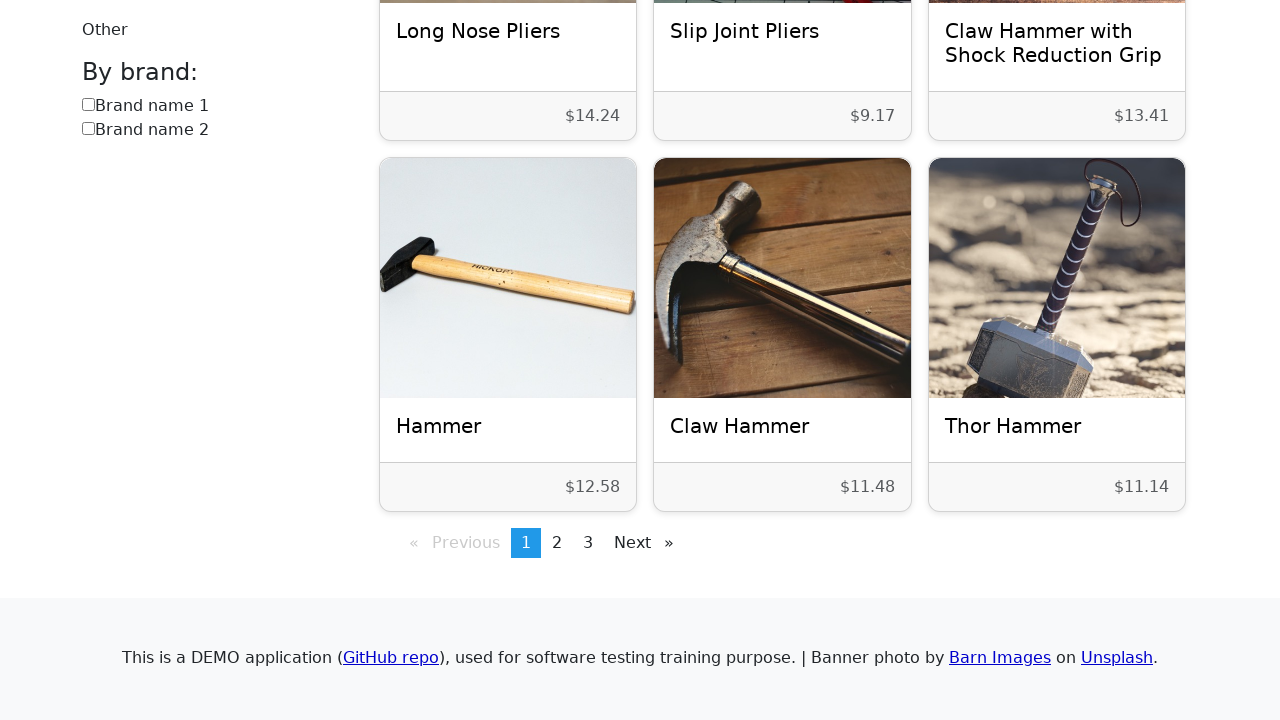

Re-selected Hammer category filter at (120, 360) on input[data-test='category-3']
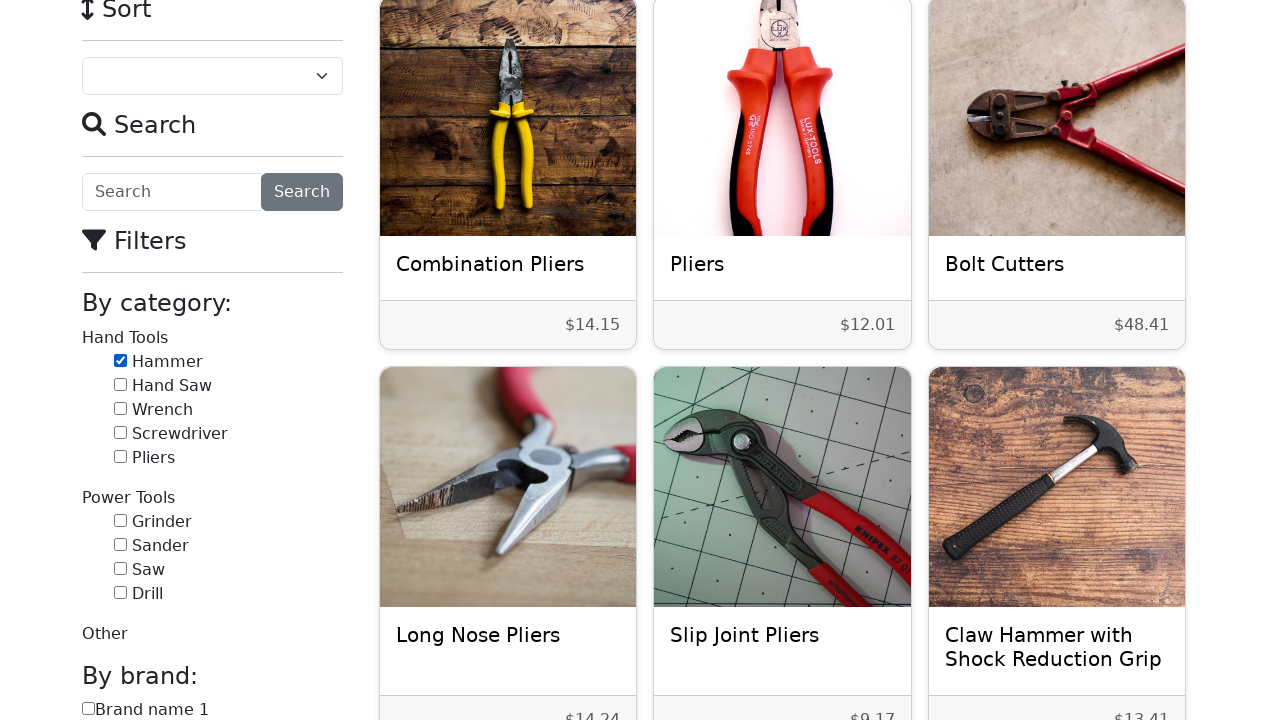

Waited for filtered hammer products to reload
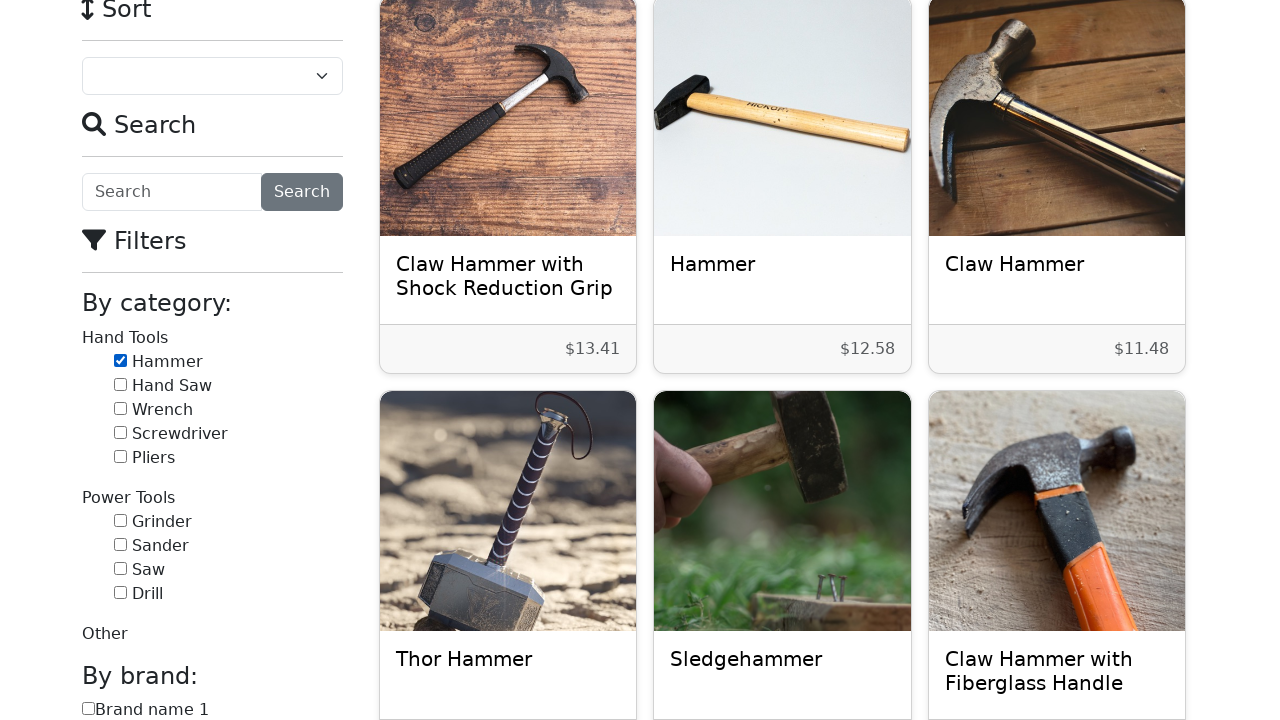

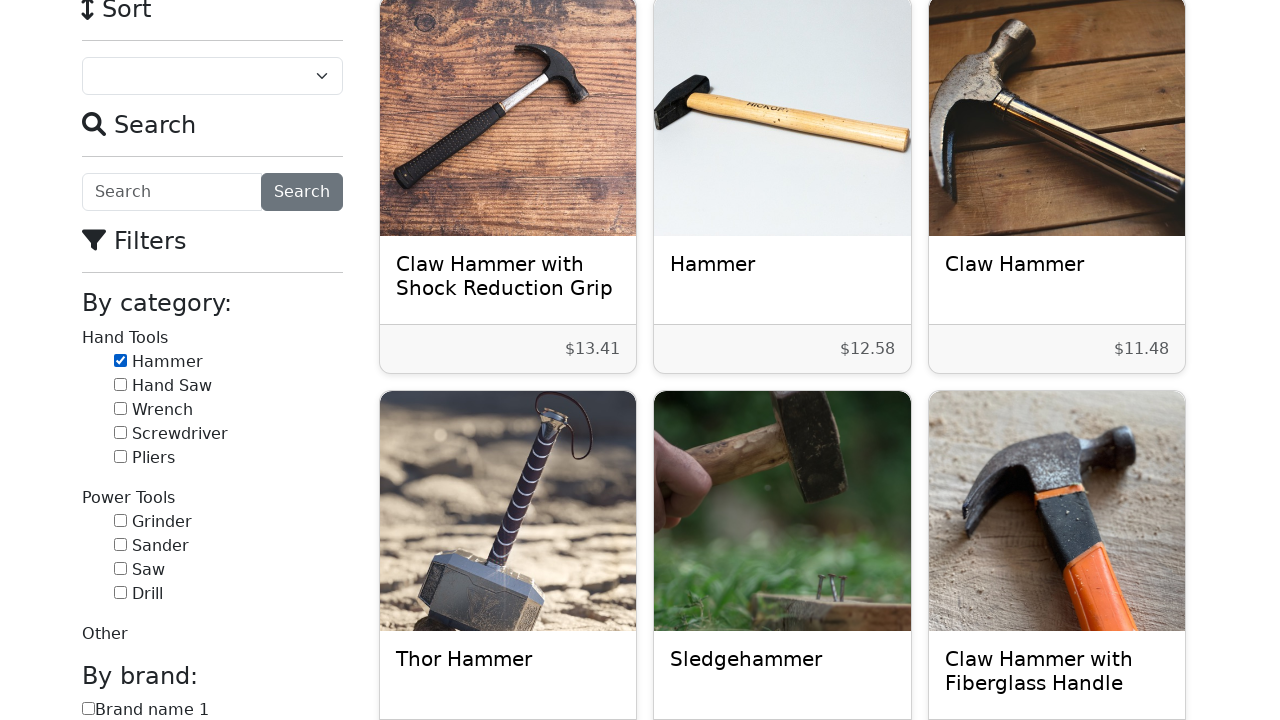